Navigates to books.toscrape.com, collects book titles and stock information by clicking through product pages

Starting URL: https://books.toscrape.com/

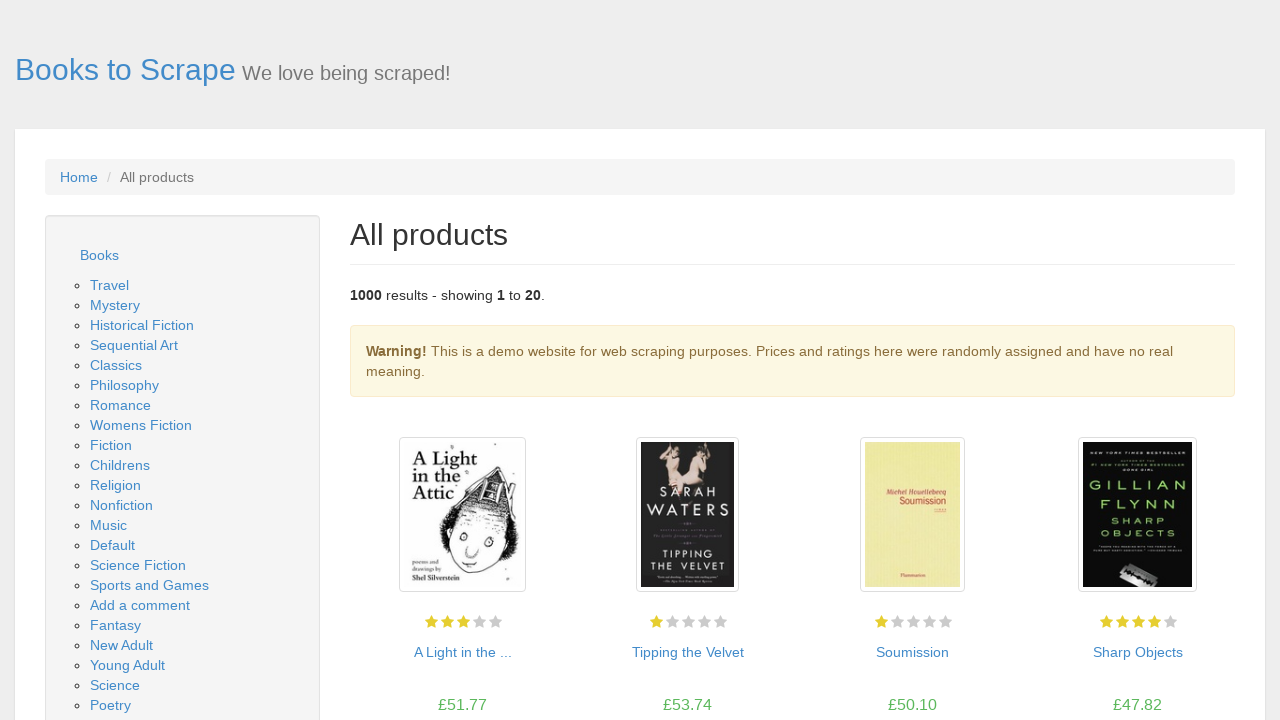

Clicked on book title element 1 at (462, 652) on a >> nth=54
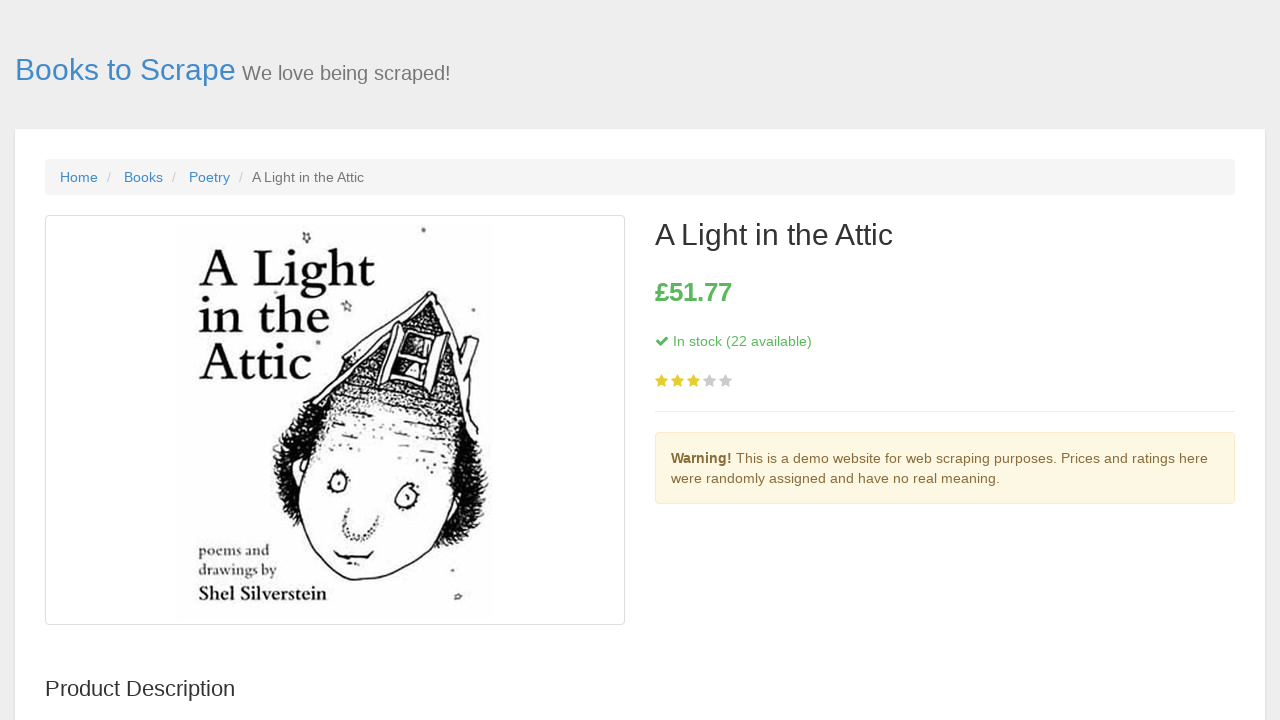

Stock information loaded for book 1
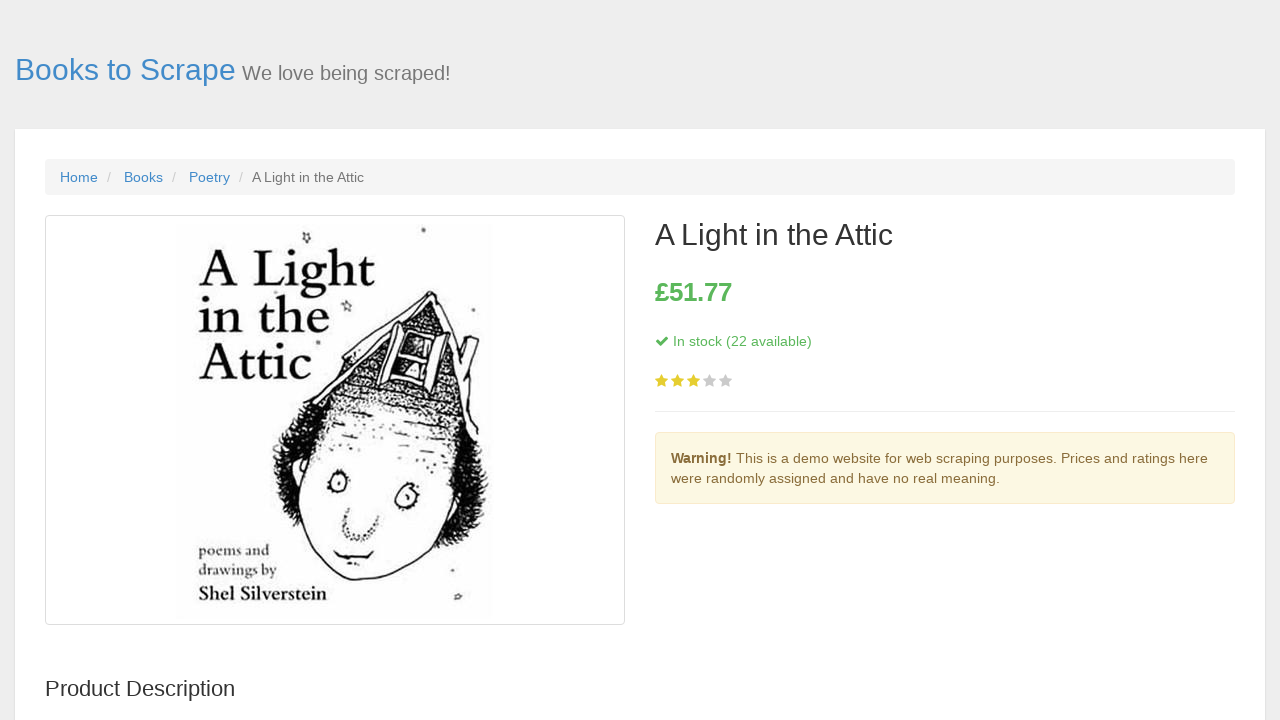

Navigated back to book listing page after viewing book 1
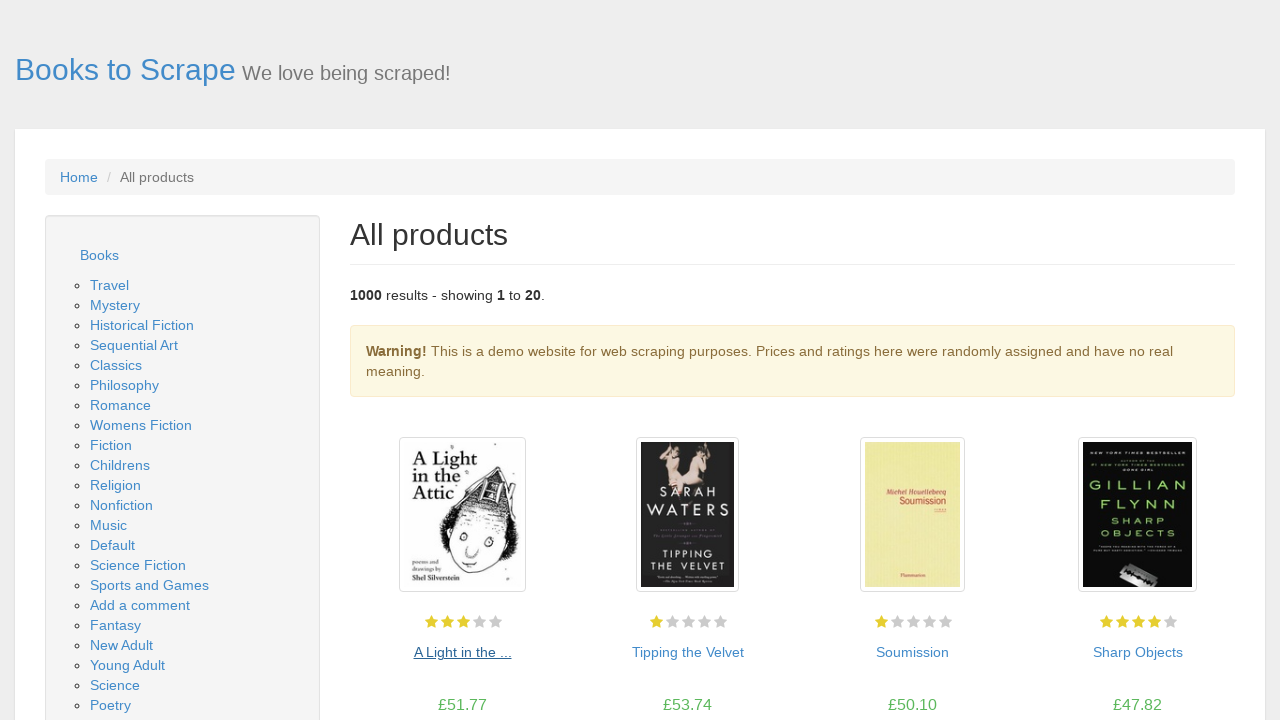

Book listing page fully loaded
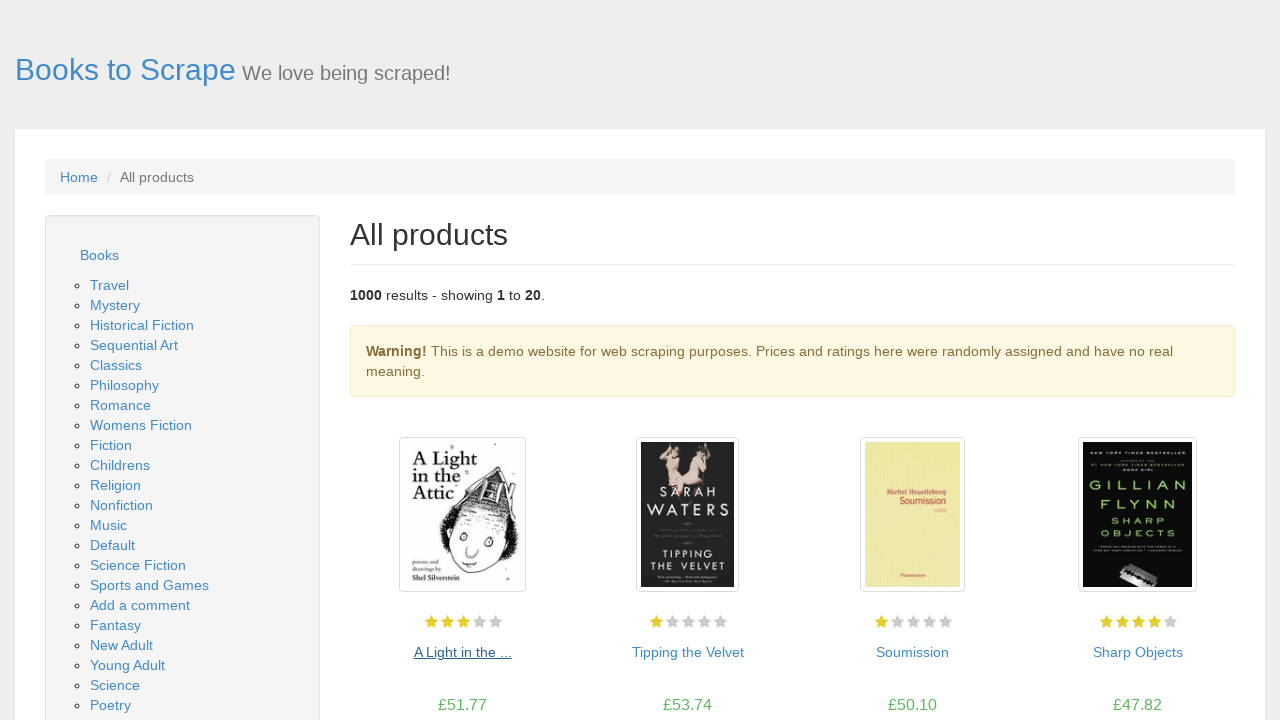

Clicked on book title element 2 at (688, 652) on a >> nth=56
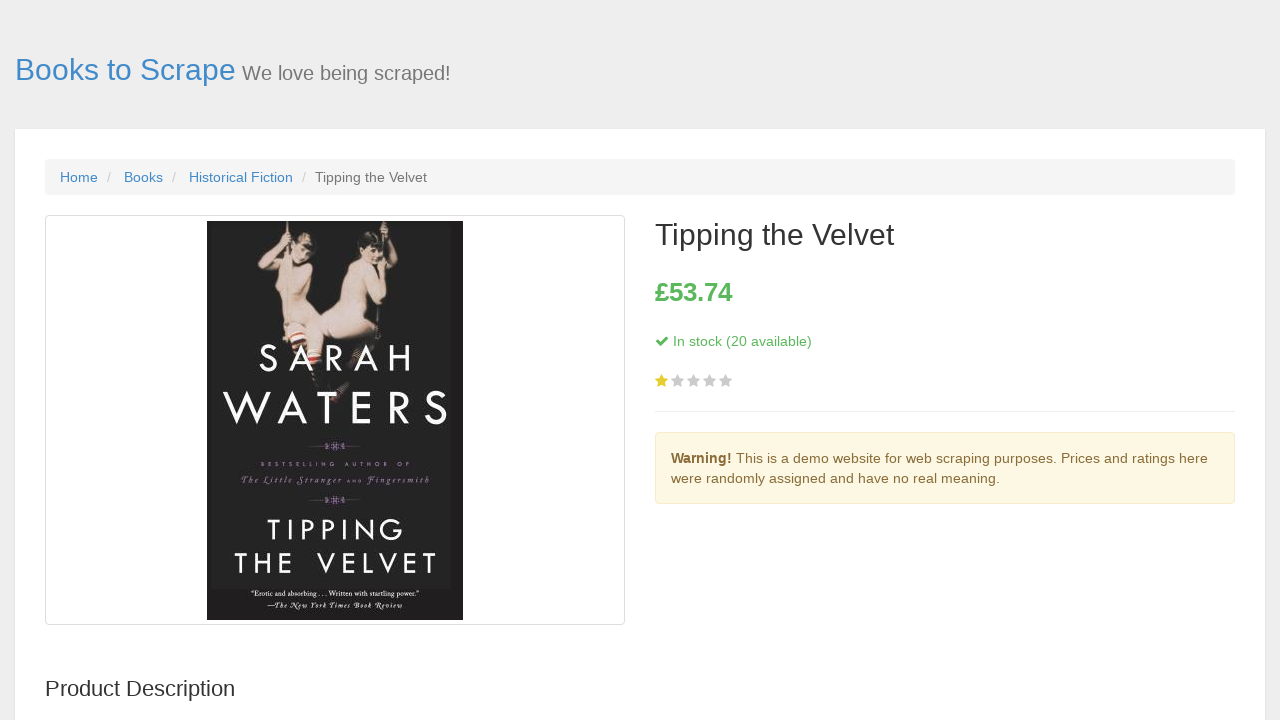

Stock information loaded for book 2
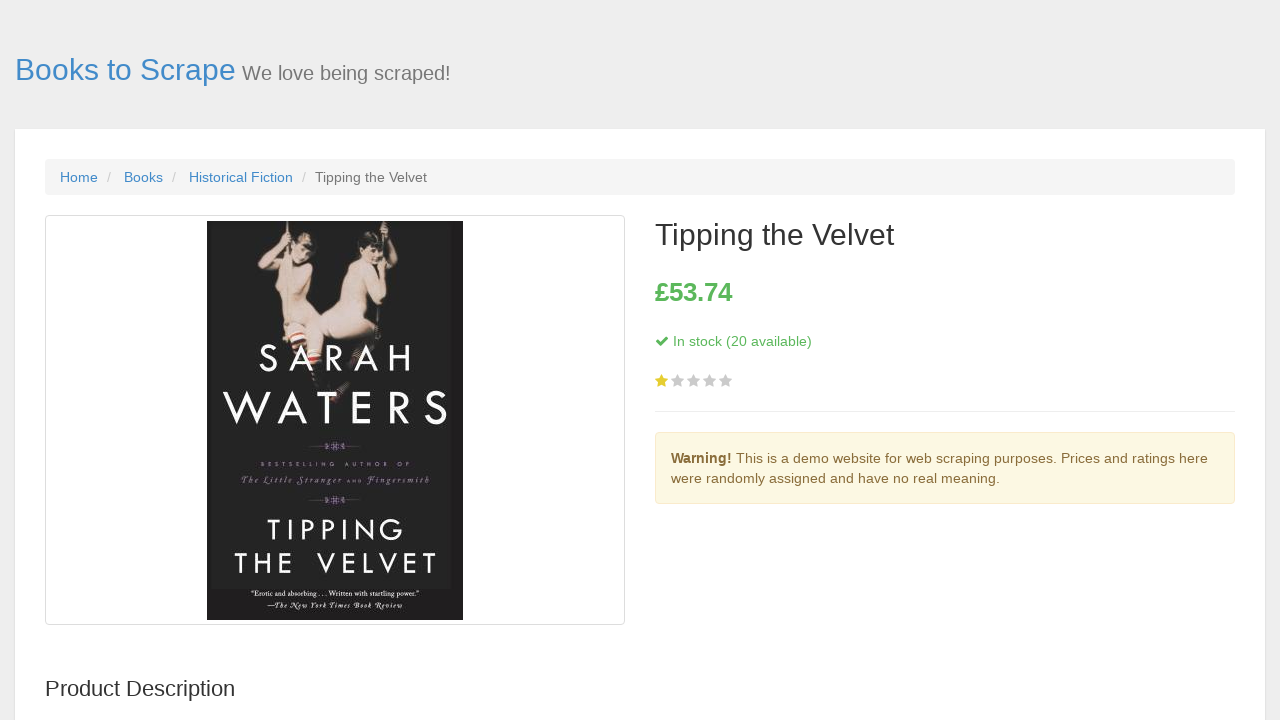

Navigated back to book listing page after viewing book 2
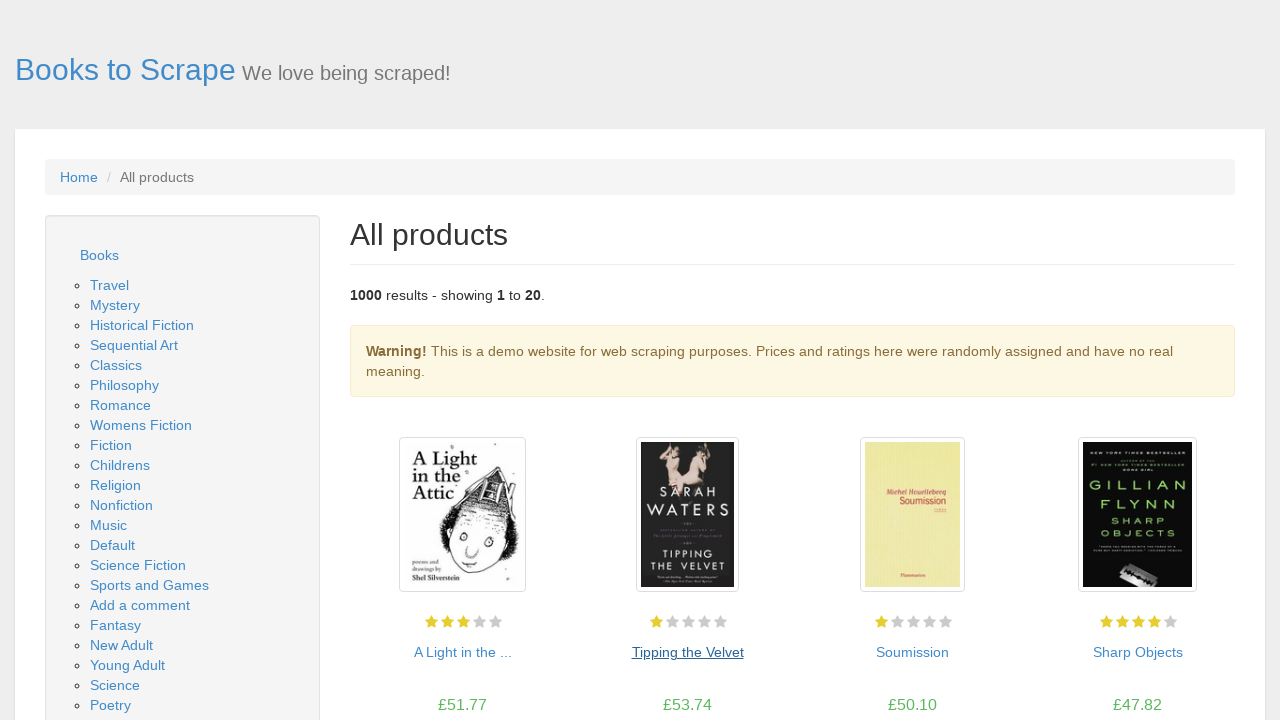

Book listing page fully loaded
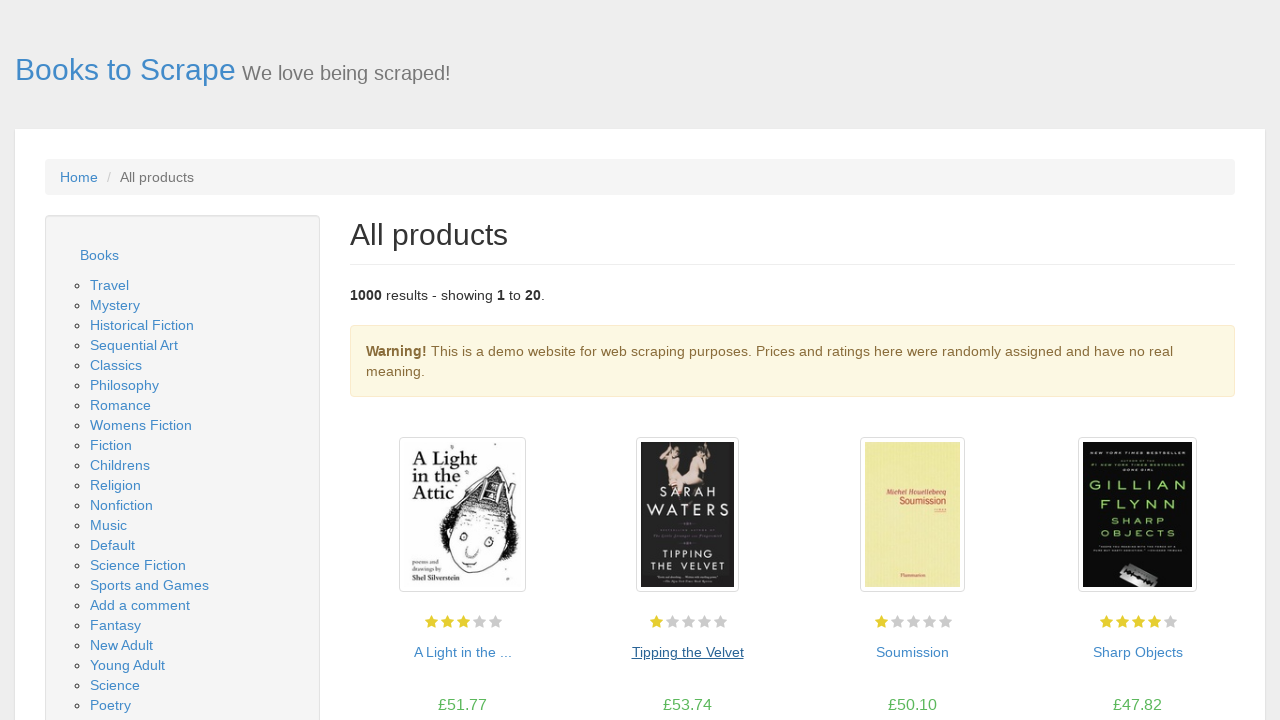

Clicked on book title element 3 at (912, 652) on a >> nth=58
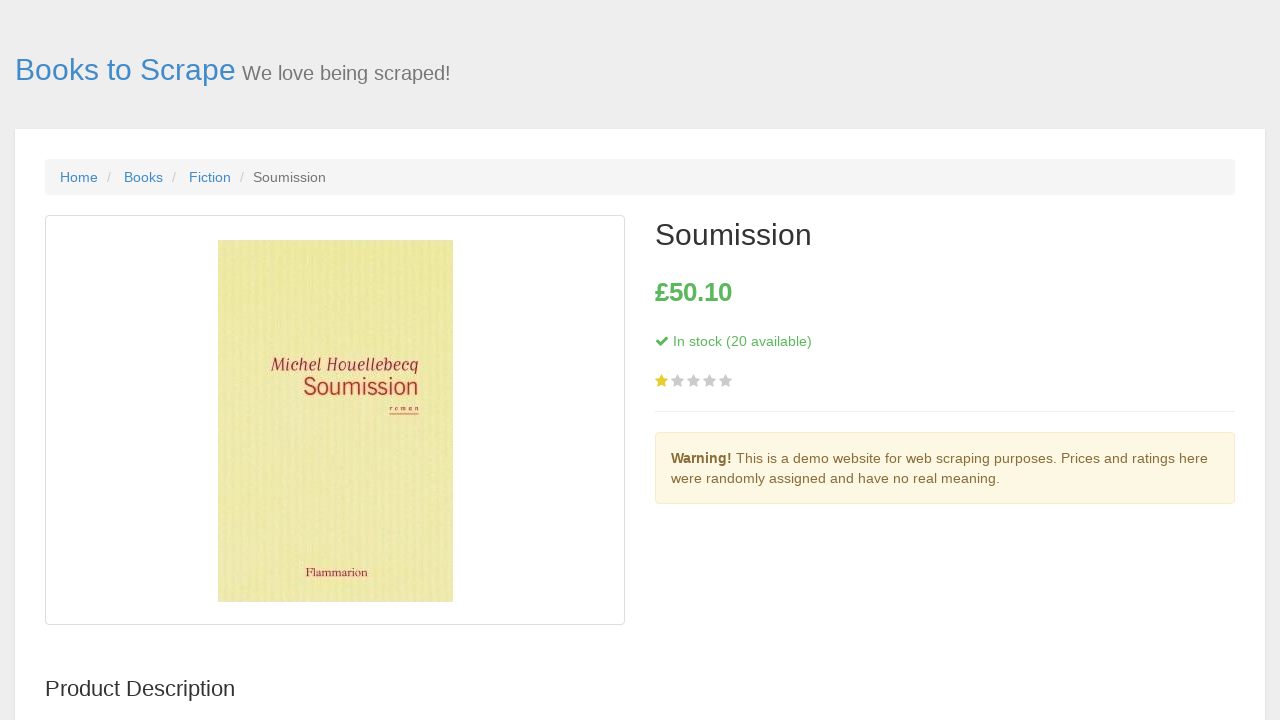

Stock information loaded for book 3
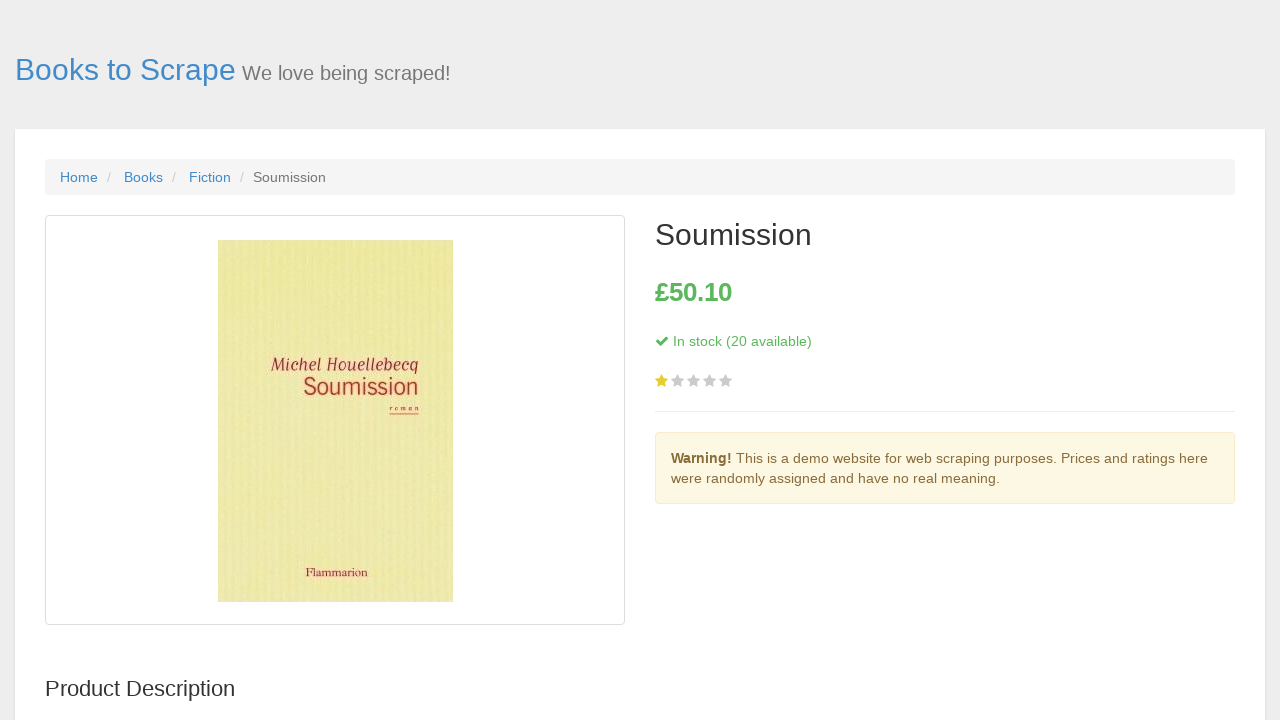

Navigated back to book listing page after viewing book 3
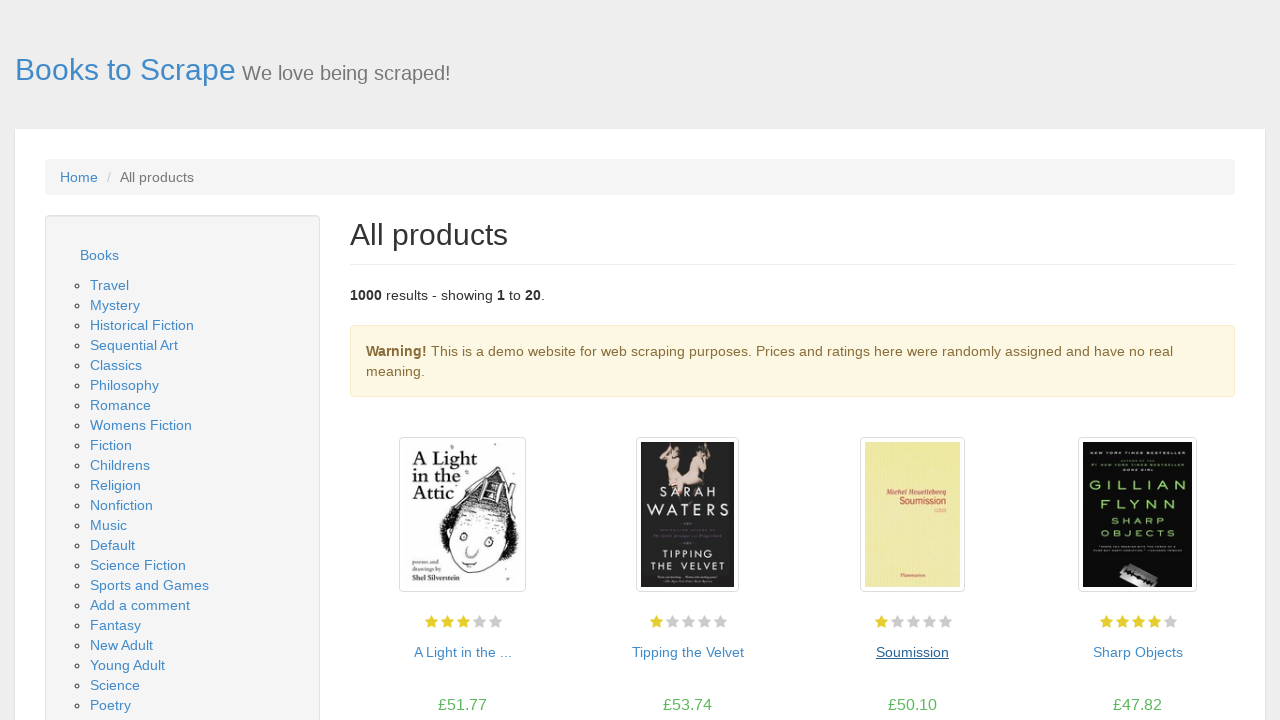

Book listing page fully loaded
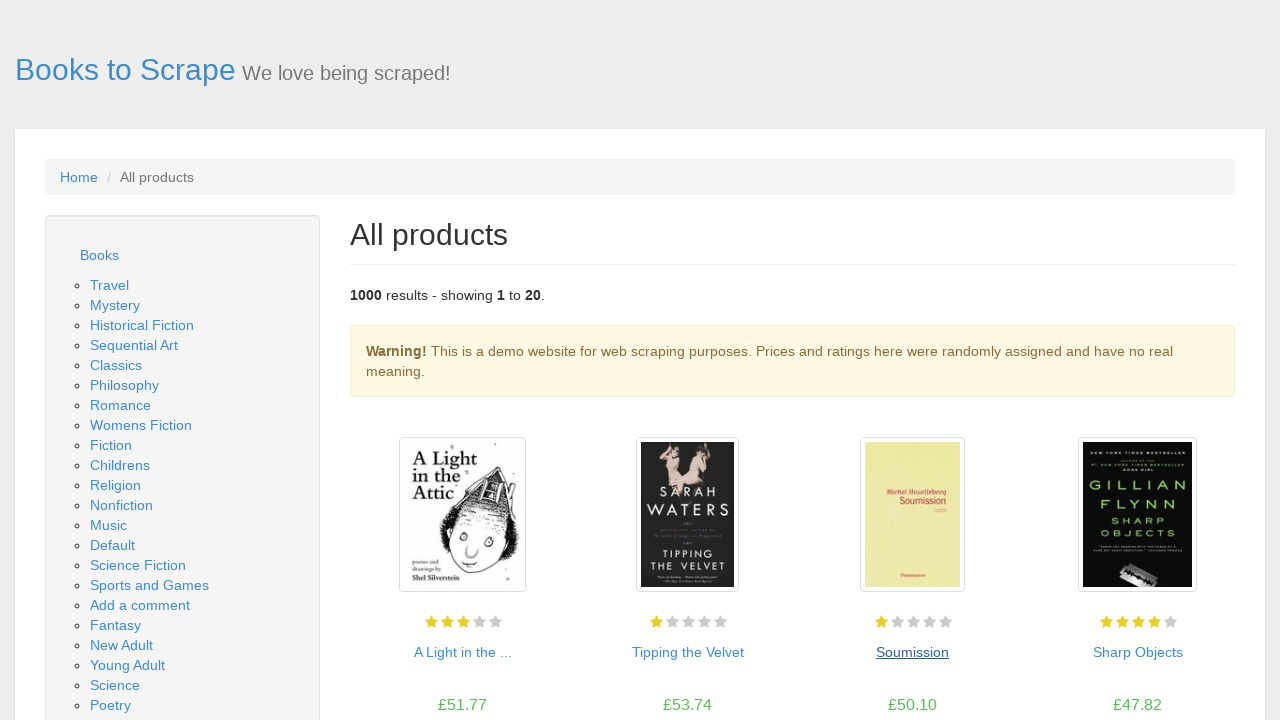

Clicked on book title element 4 at (1138, 652) on a >> nth=60
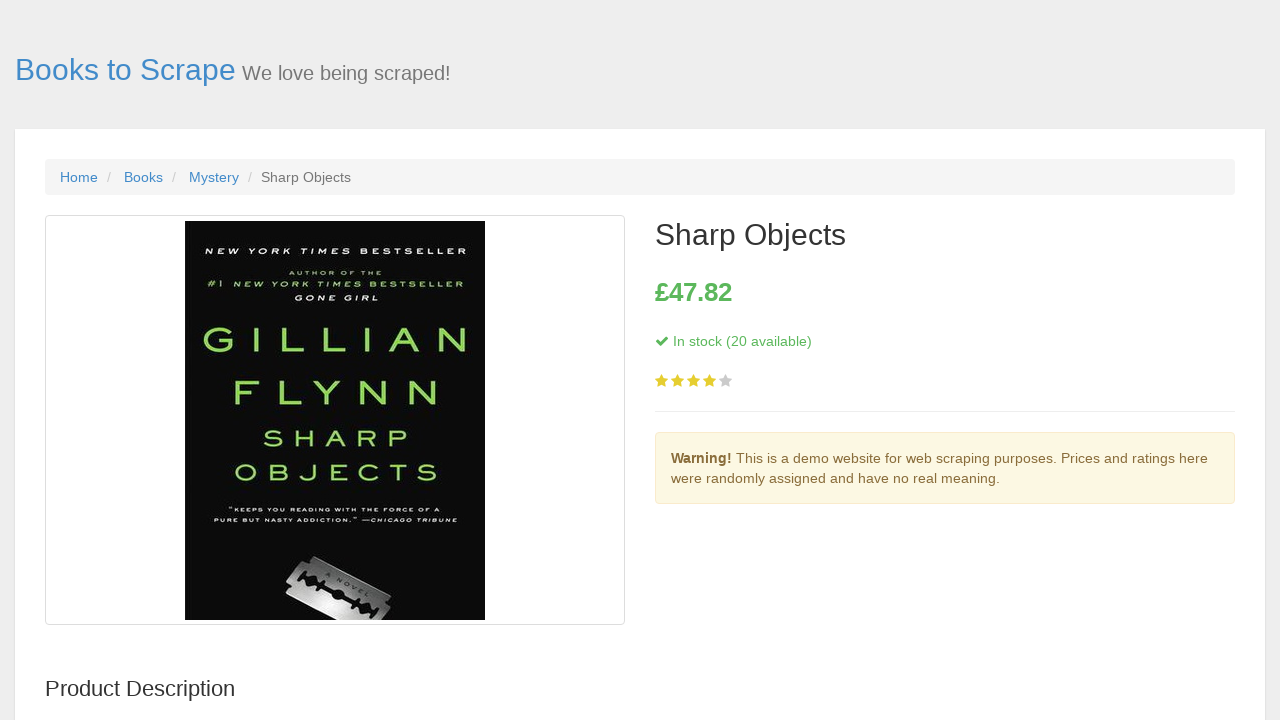

Stock information loaded for book 4
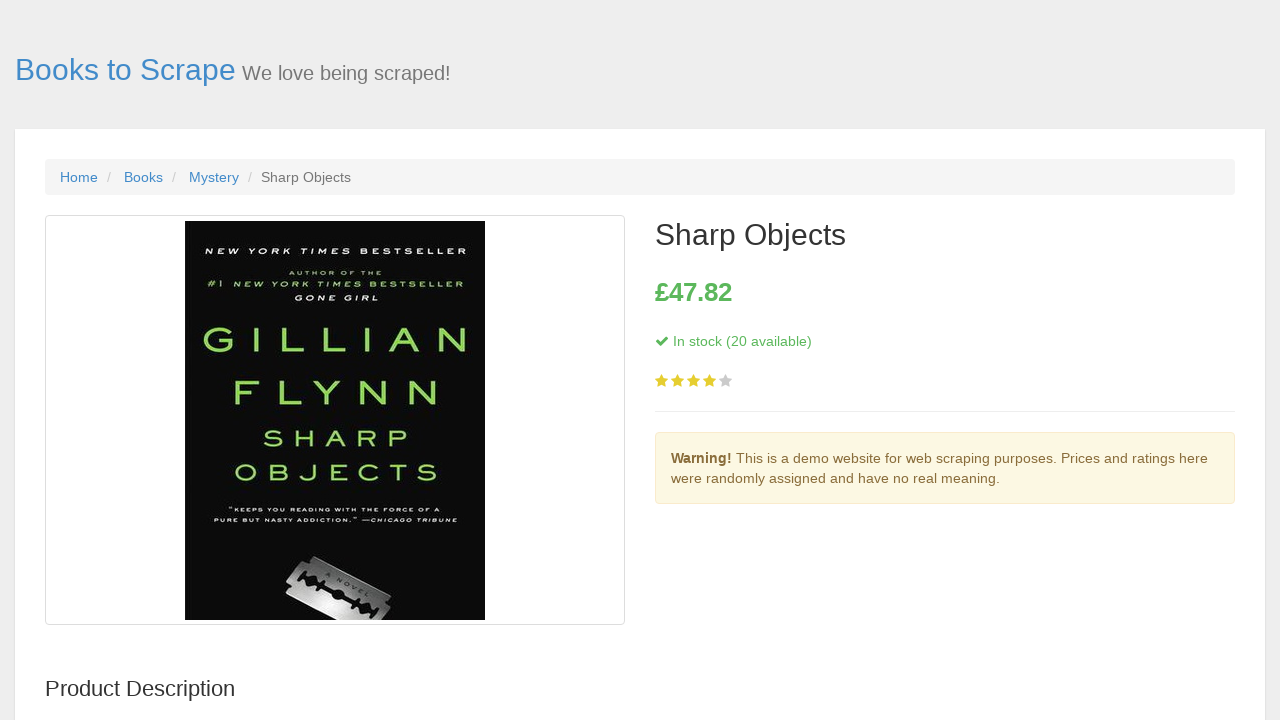

Navigated back to book listing page after viewing book 4
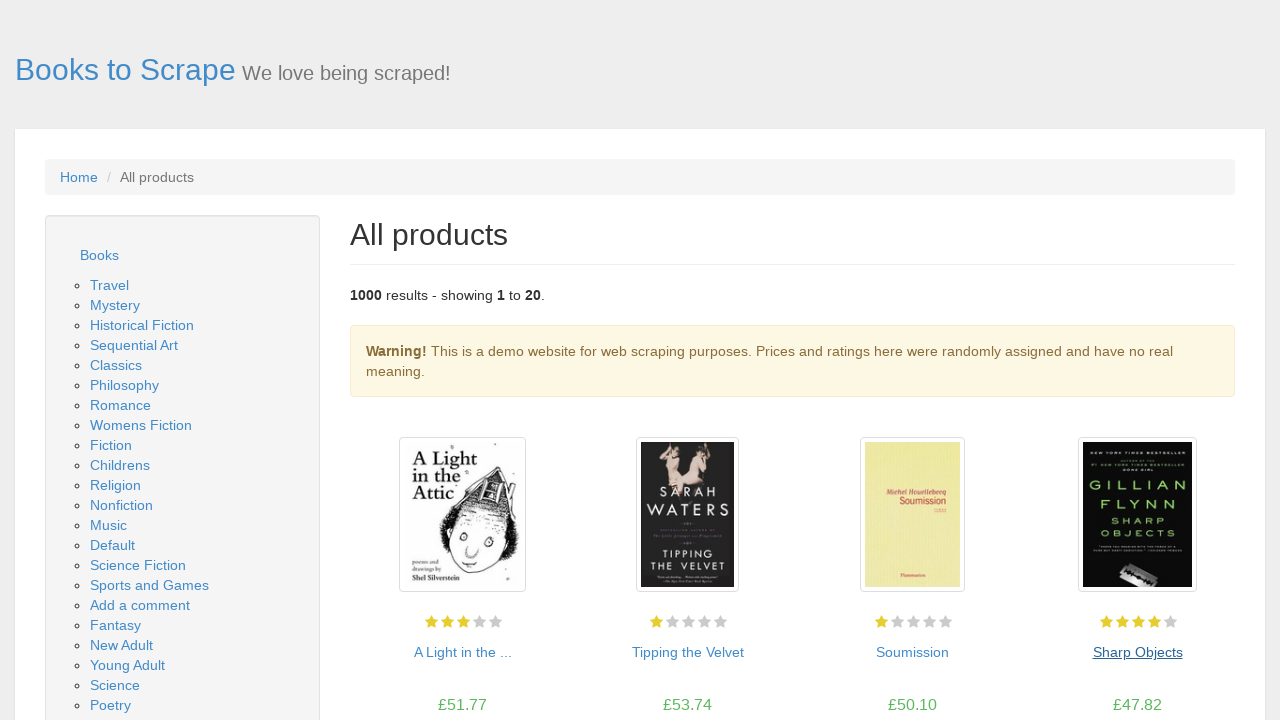

Book listing page fully loaded
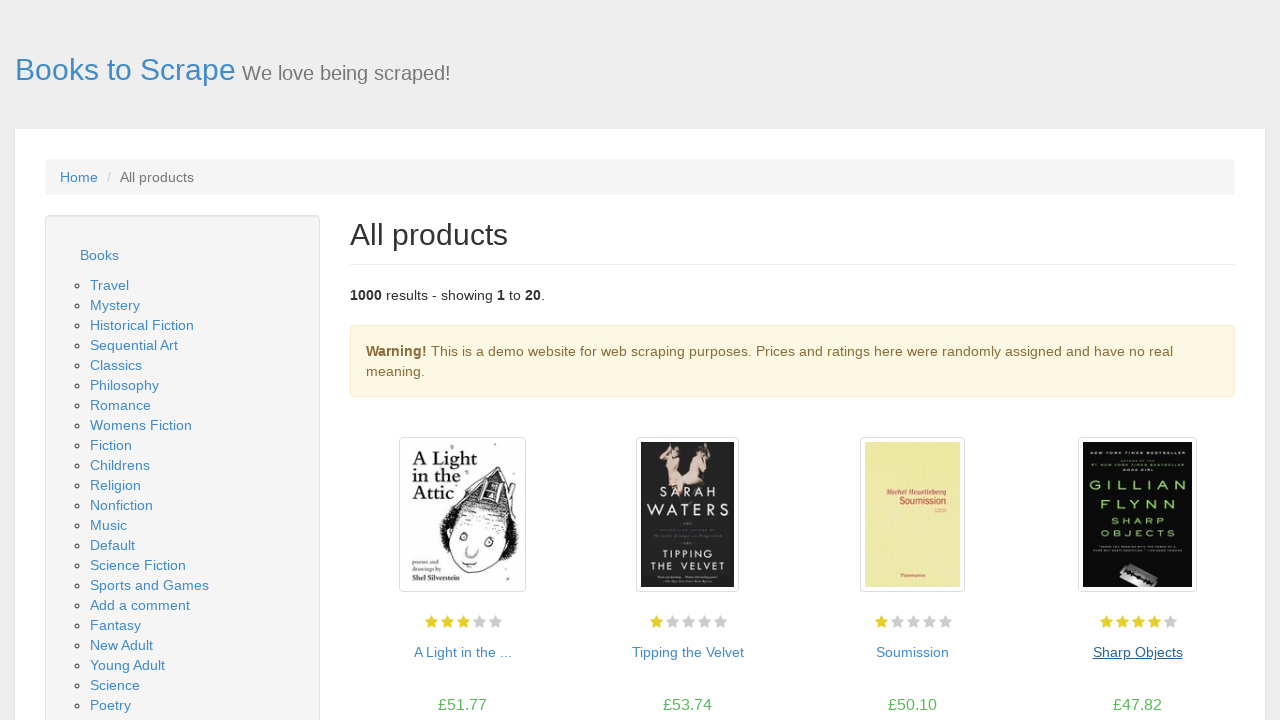

Clicked on book title element 5 at (462, 360) on a >> nth=62
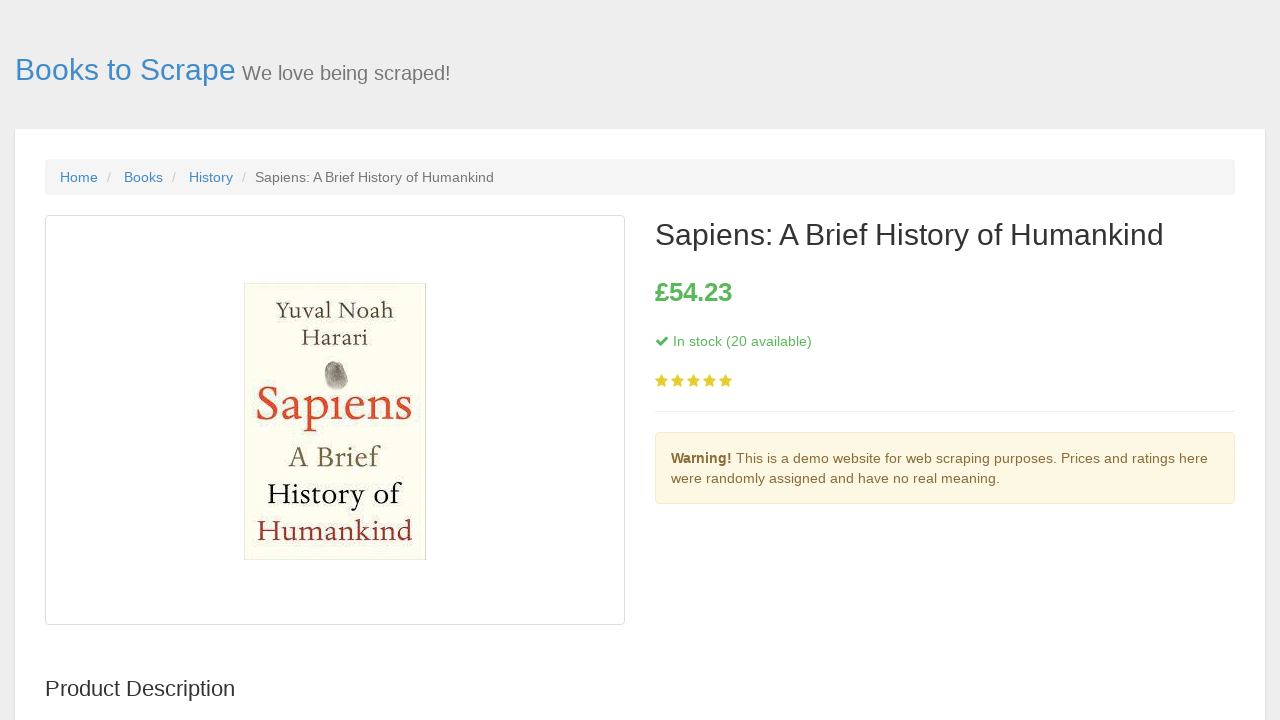

Stock information loaded for book 5
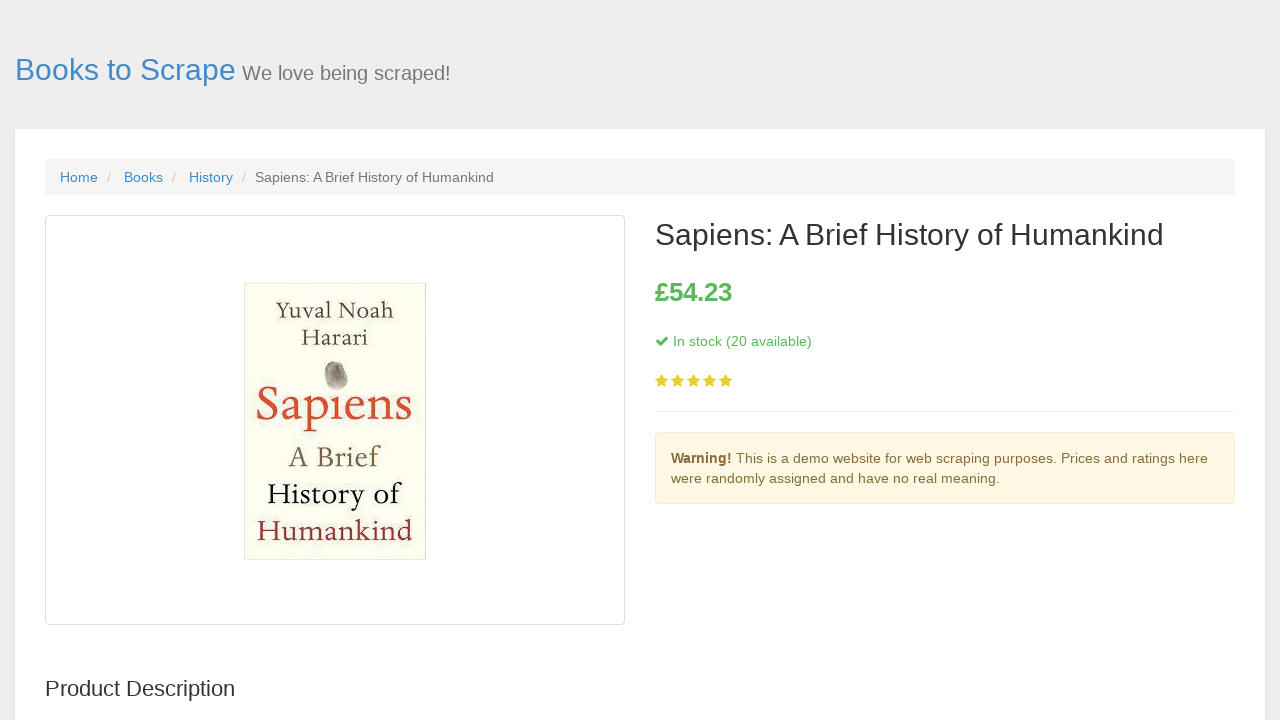

Navigated back to book listing page after viewing book 5
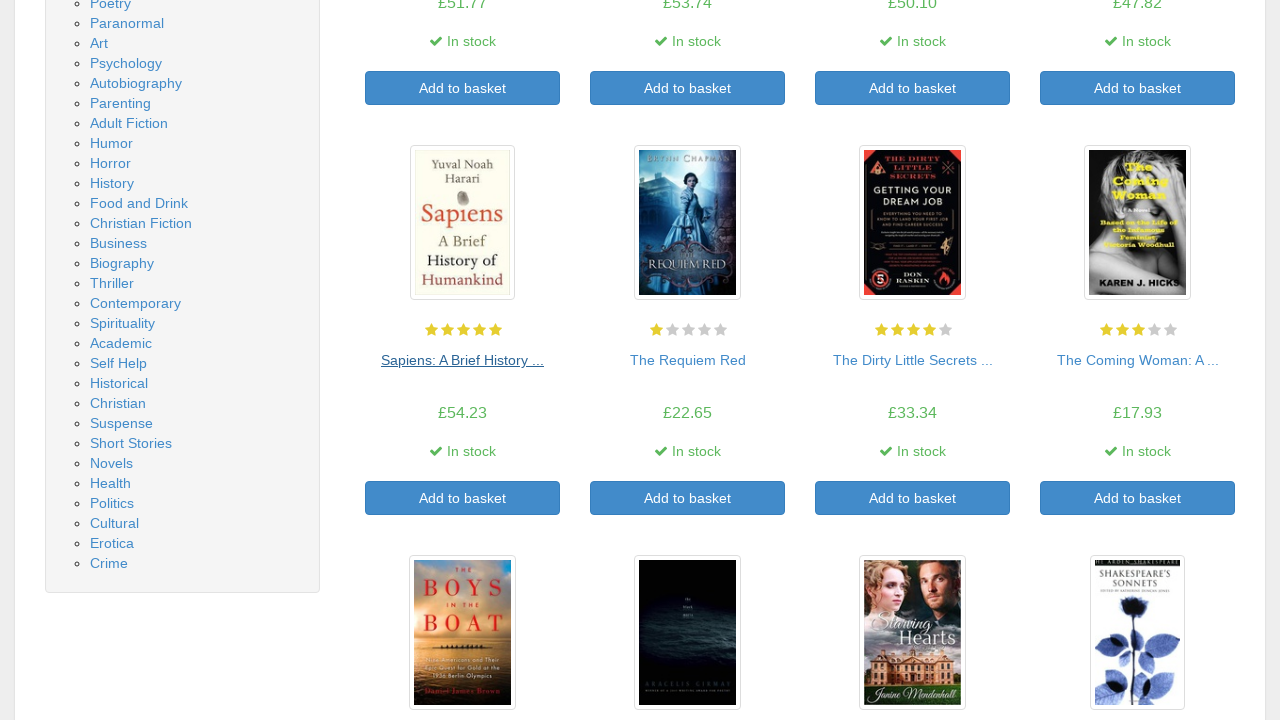

Book listing page fully loaded
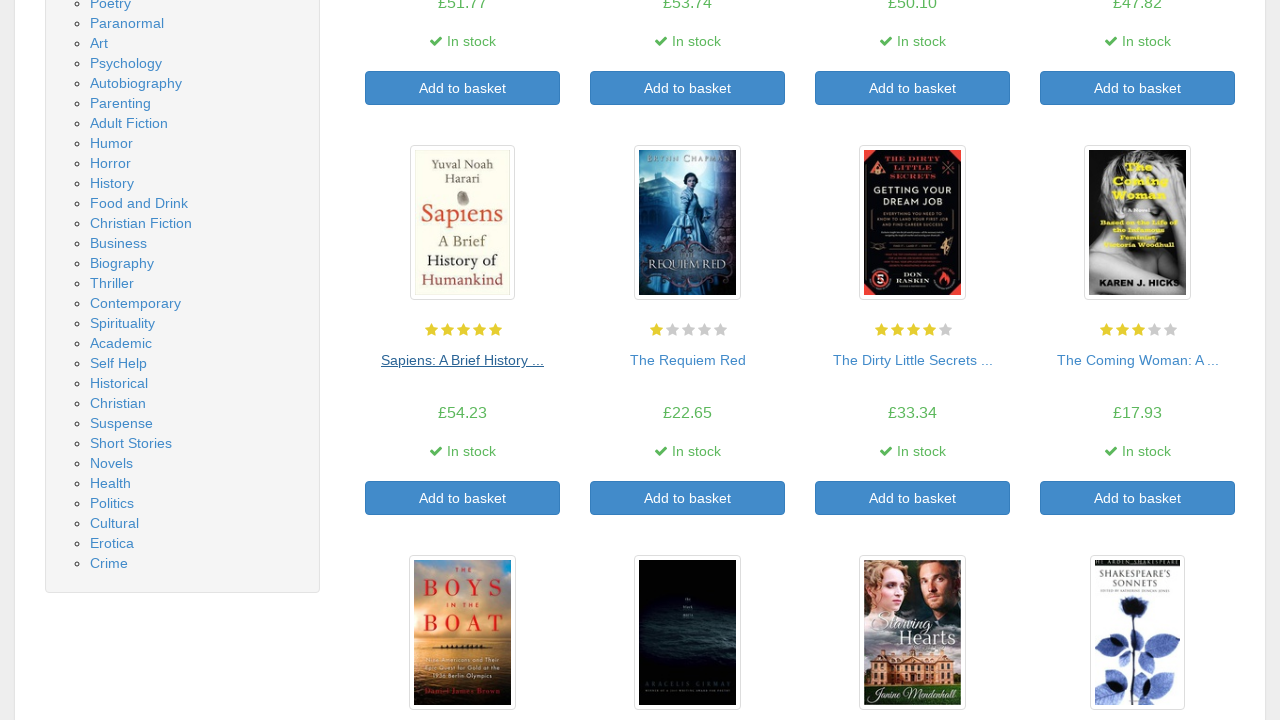

Clicked on book title element 6 at (688, 360) on a >> nth=64
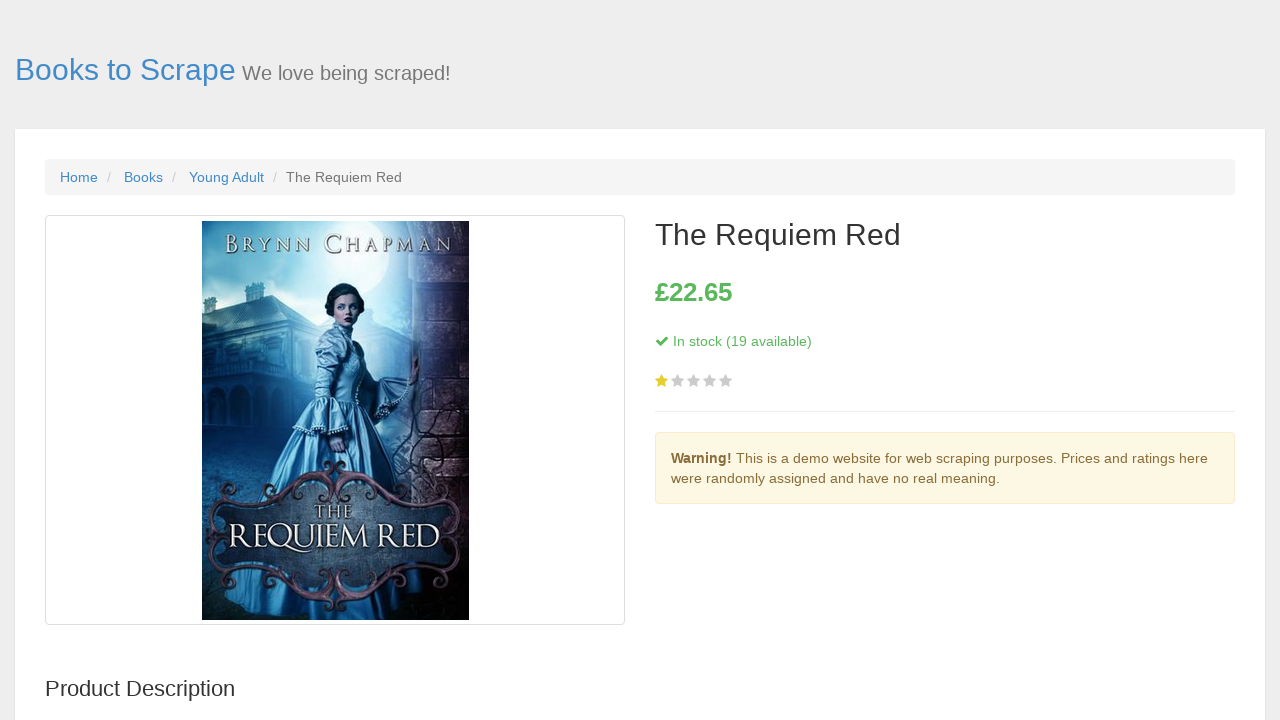

Stock information loaded for book 6
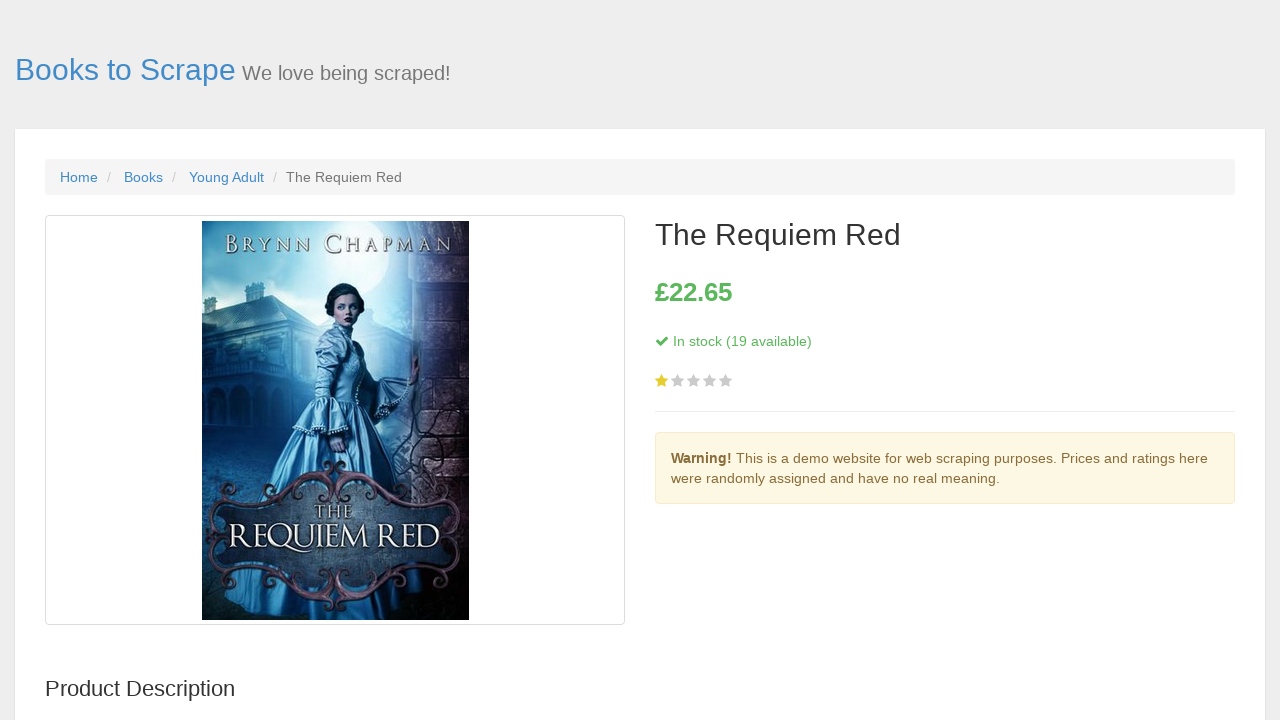

Navigated back to book listing page after viewing book 6
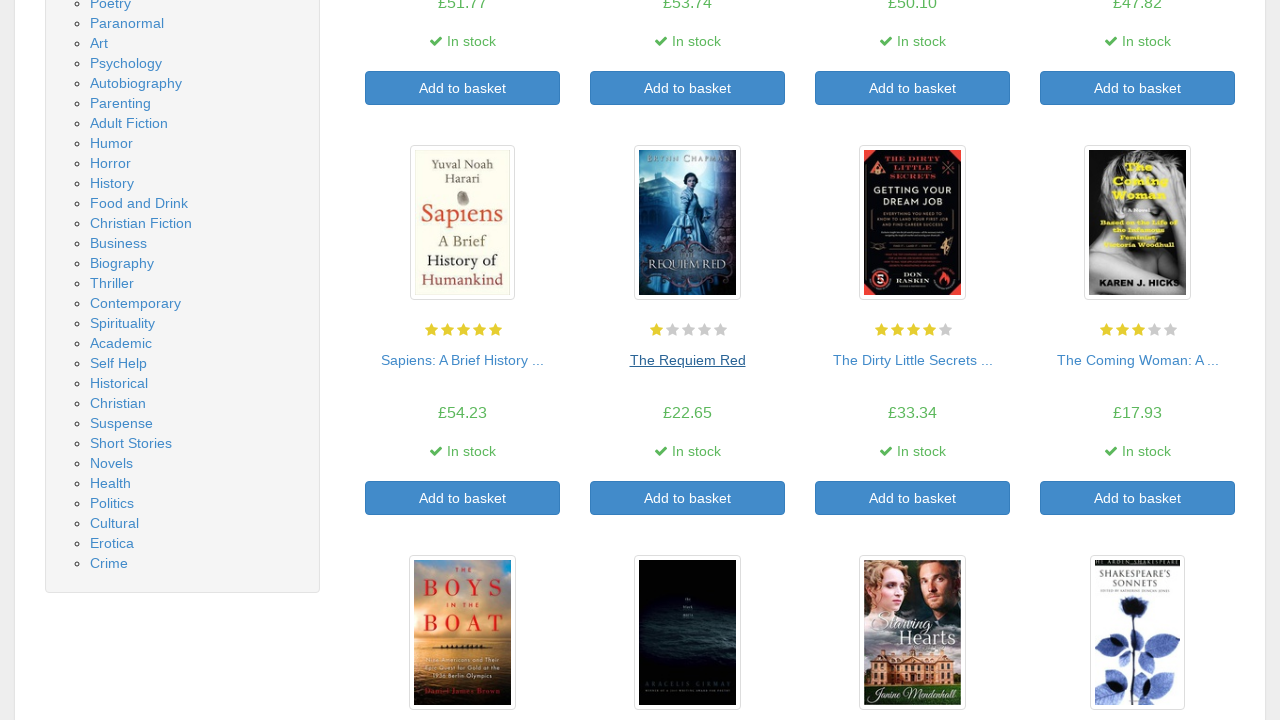

Book listing page fully loaded
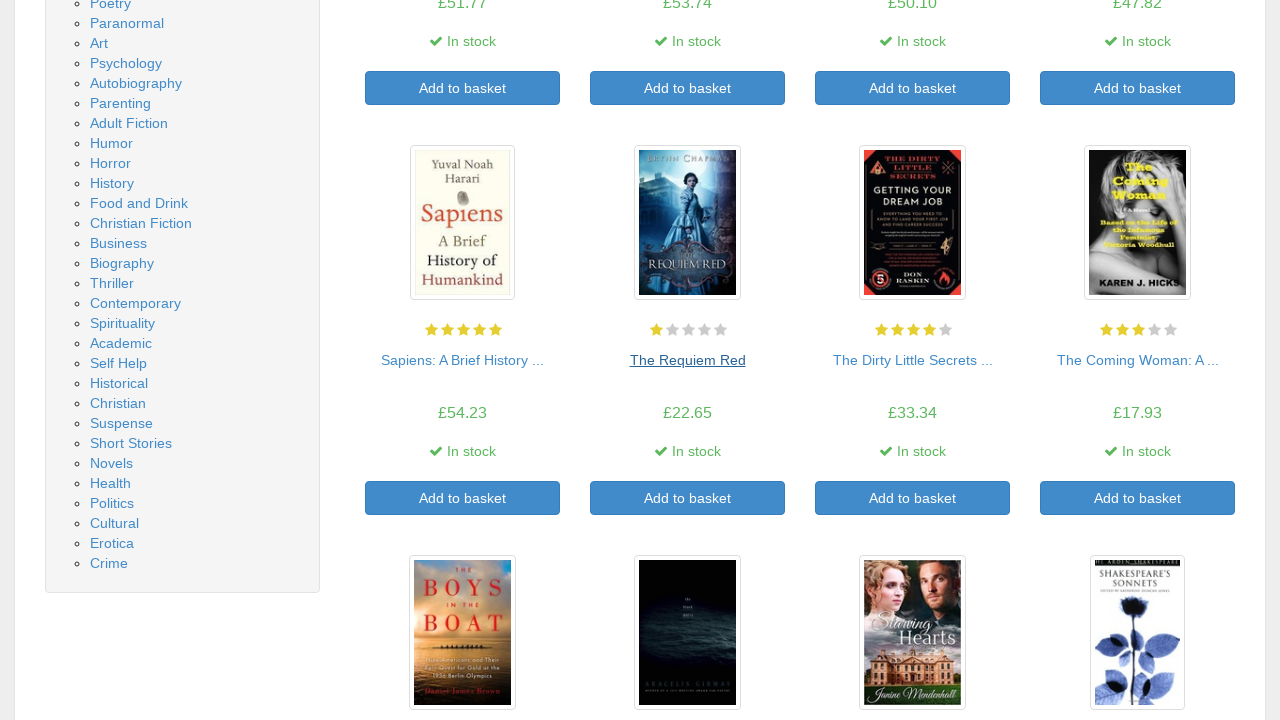

Clicked on book title element 7 at (912, 360) on a >> nth=66
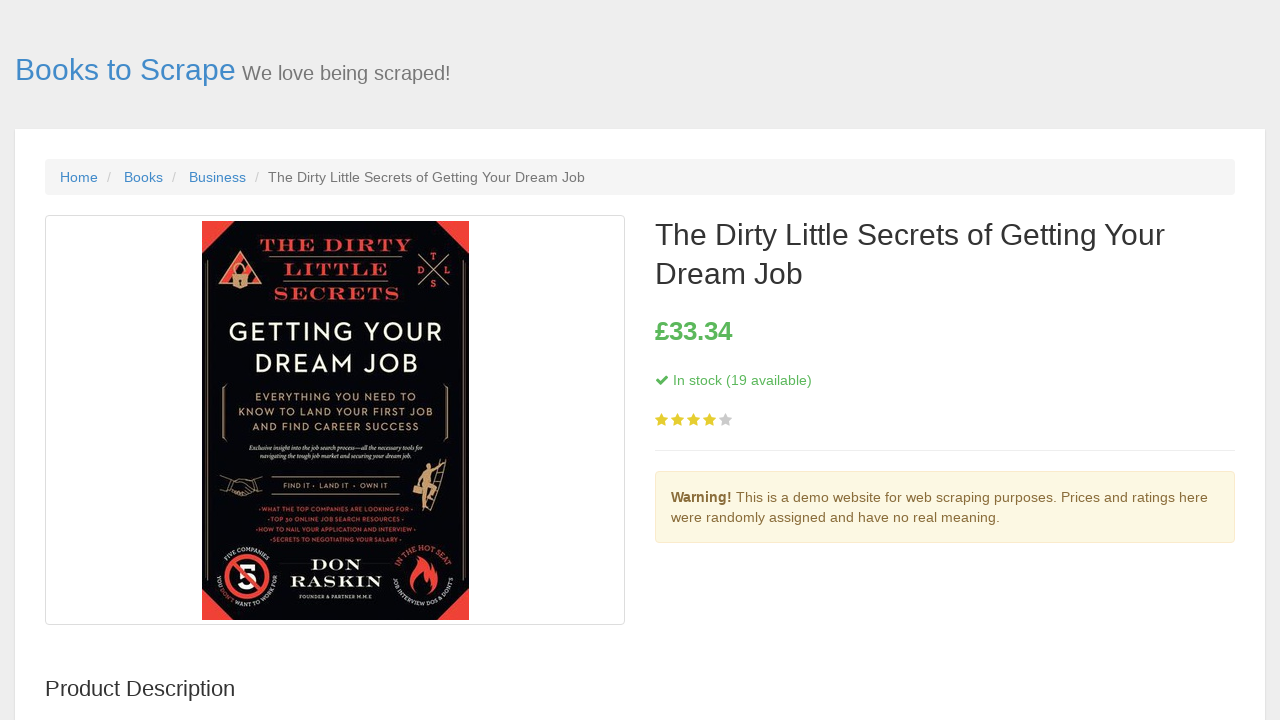

Stock information loaded for book 7
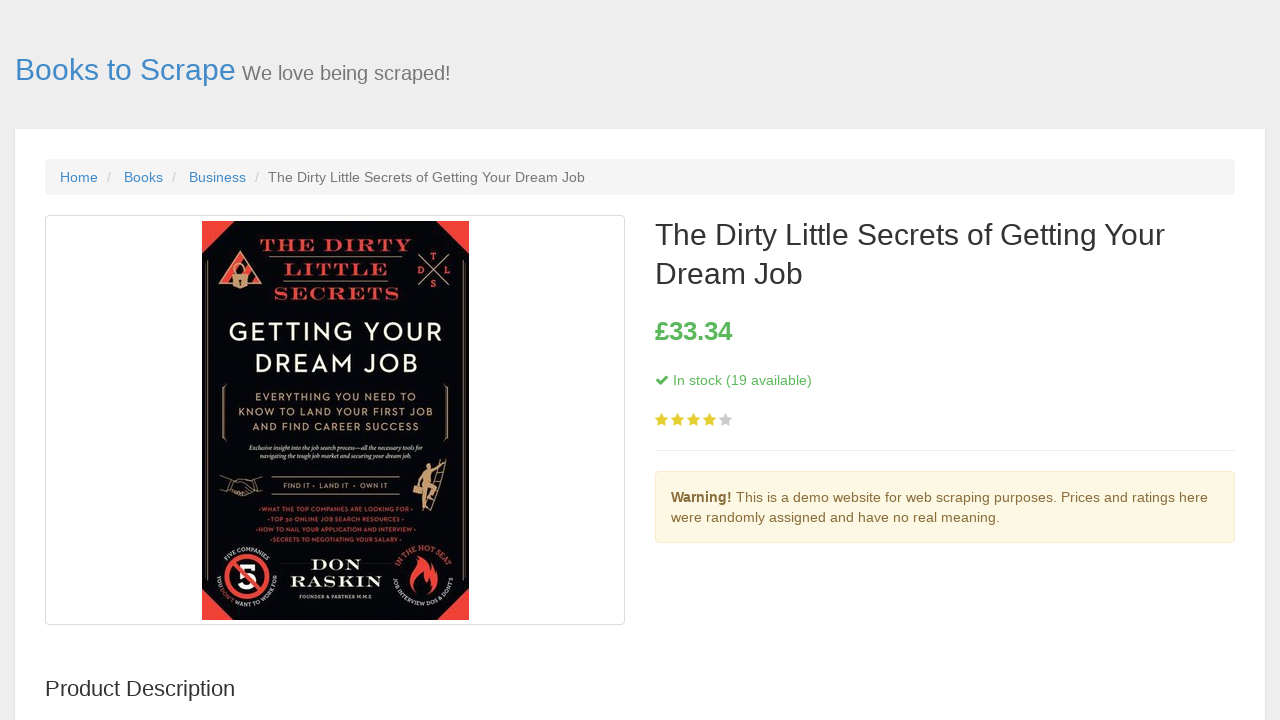

Navigated back to book listing page after viewing book 7
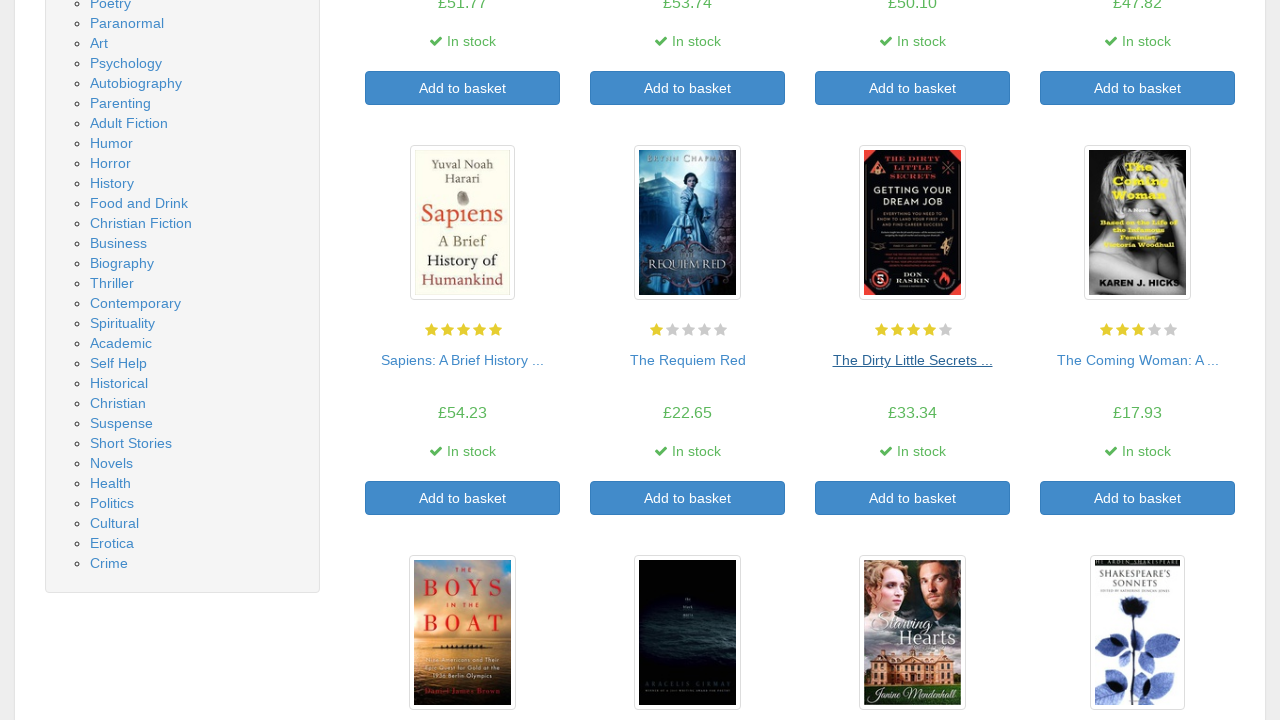

Book listing page fully loaded
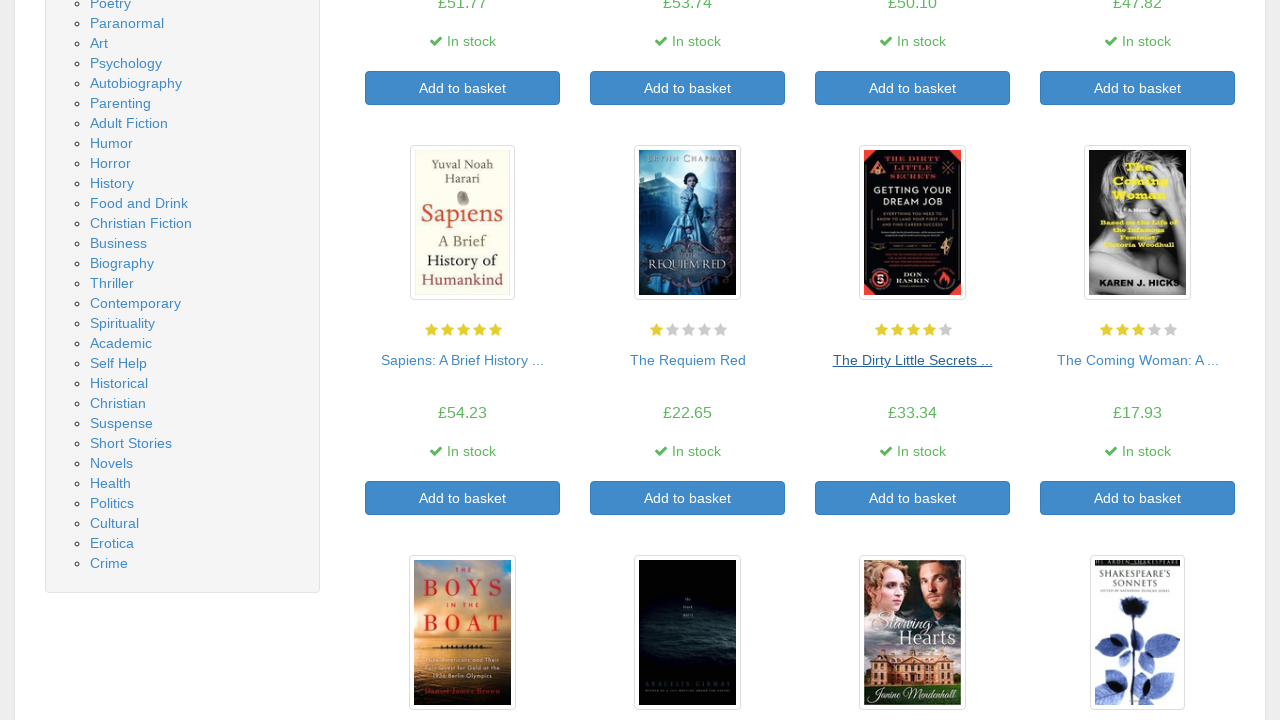

Clicked on book title element 8 at (1138, 360) on a >> nth=68
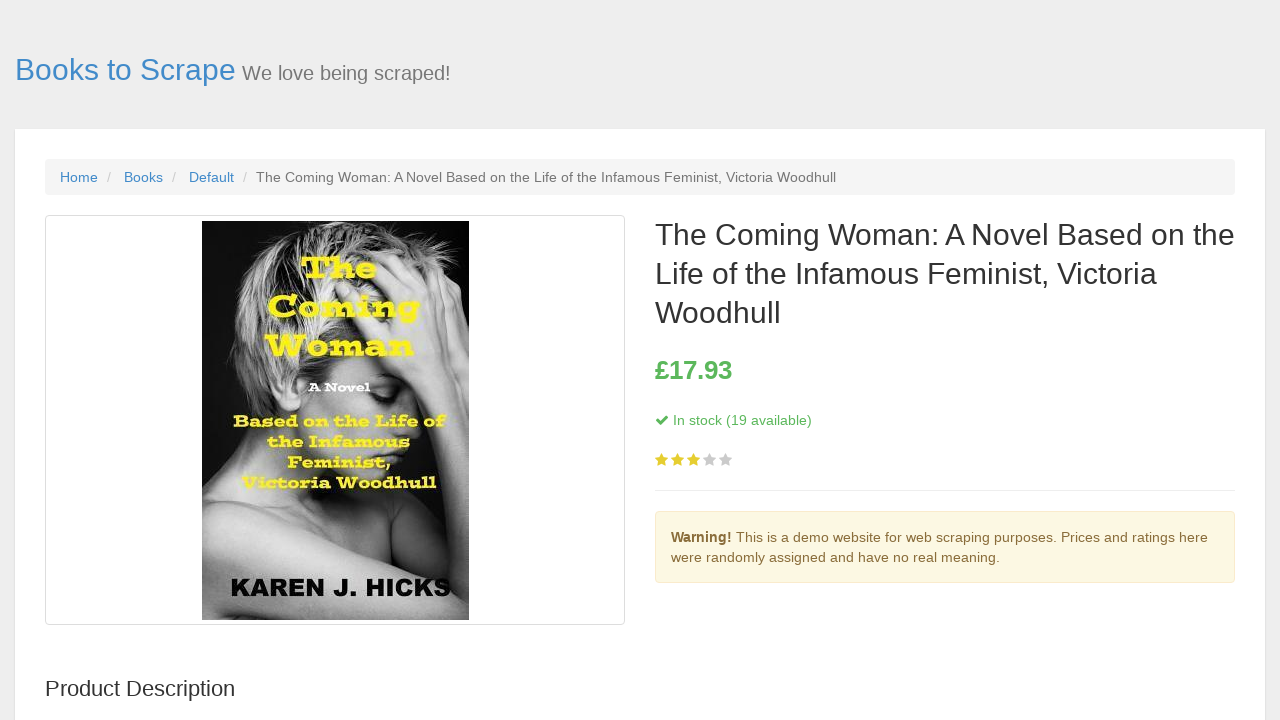

Stock information loaded for book 8
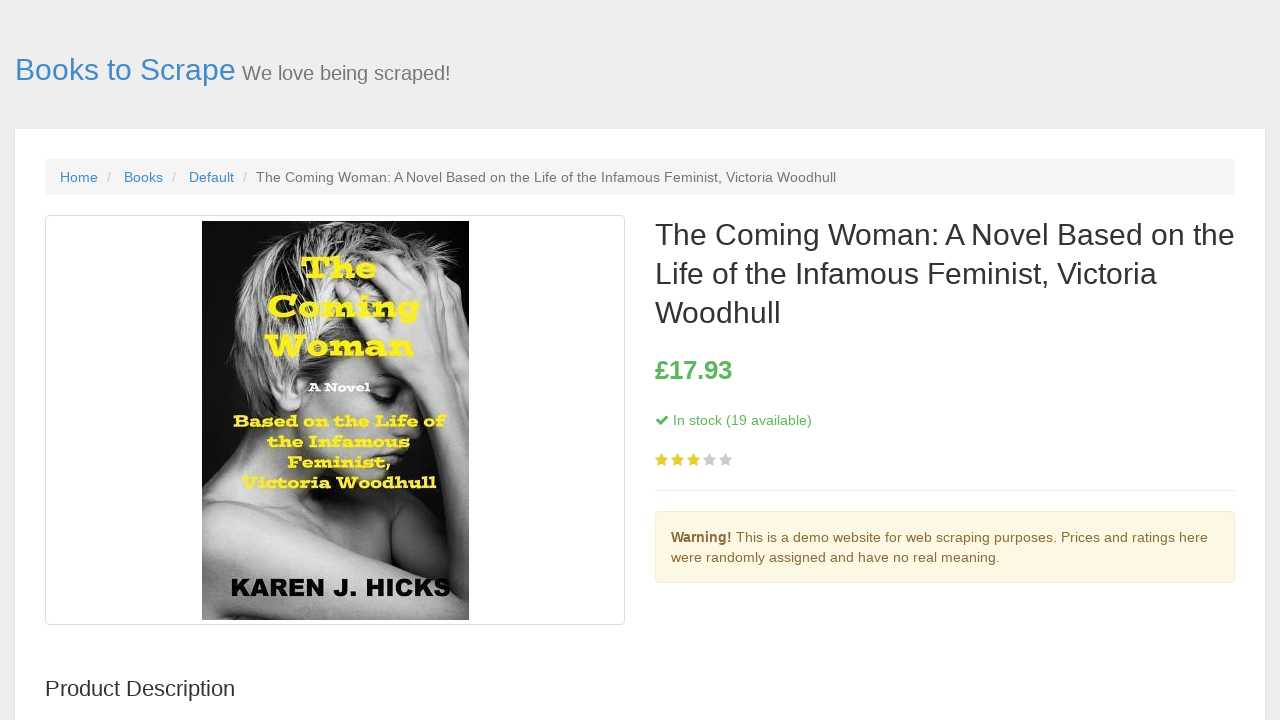

Navigated back to book listing page after viewing book 8
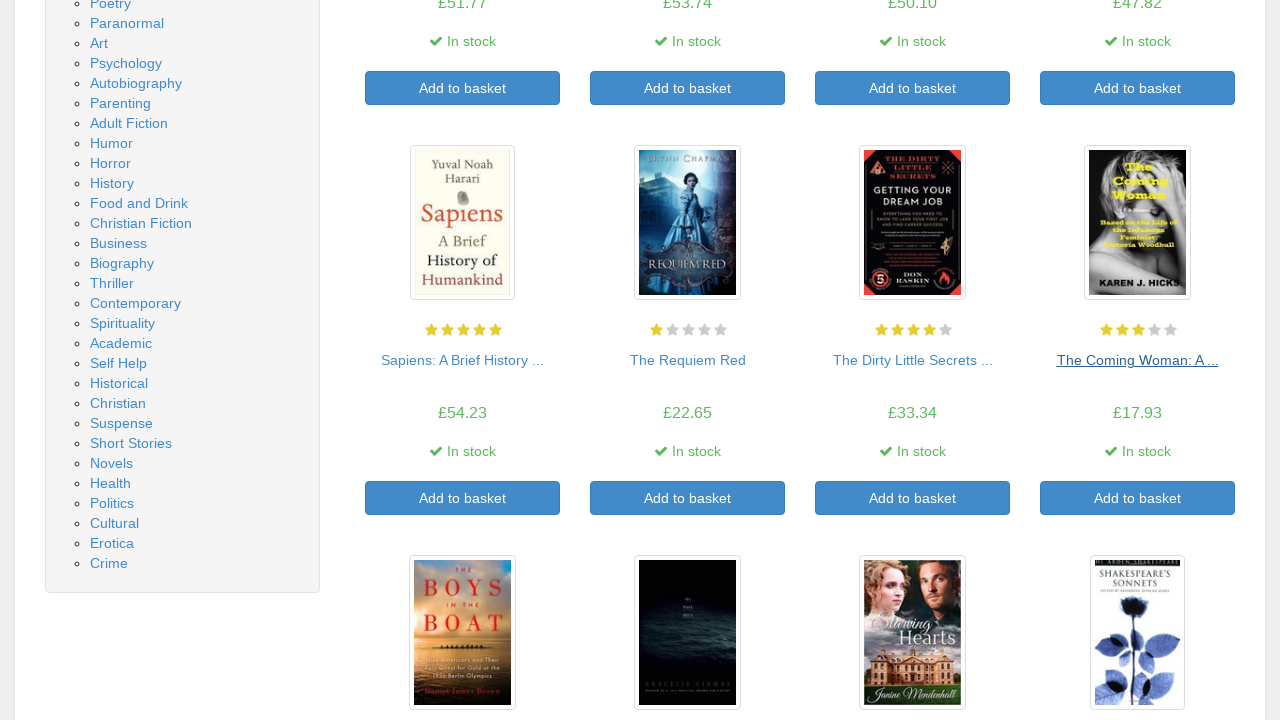

Book listing page fully loaded
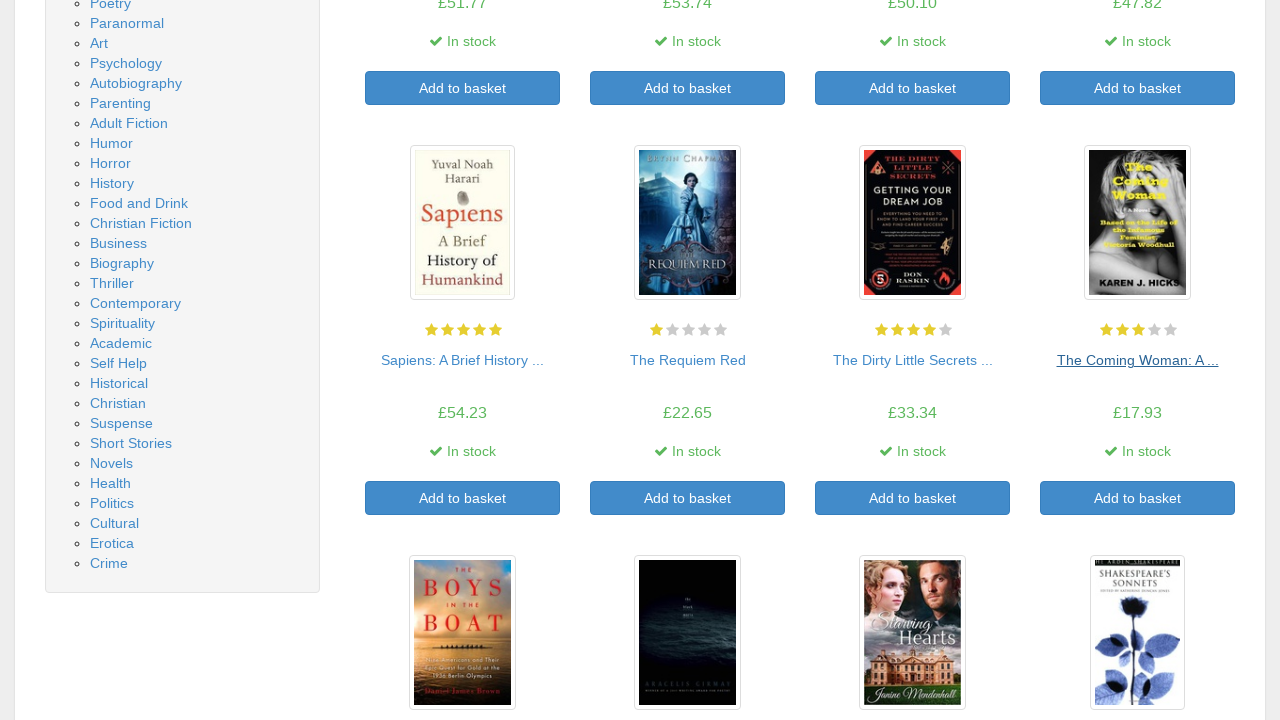

Clicked on book title element 9 at (462, 360) on a >> nth=70
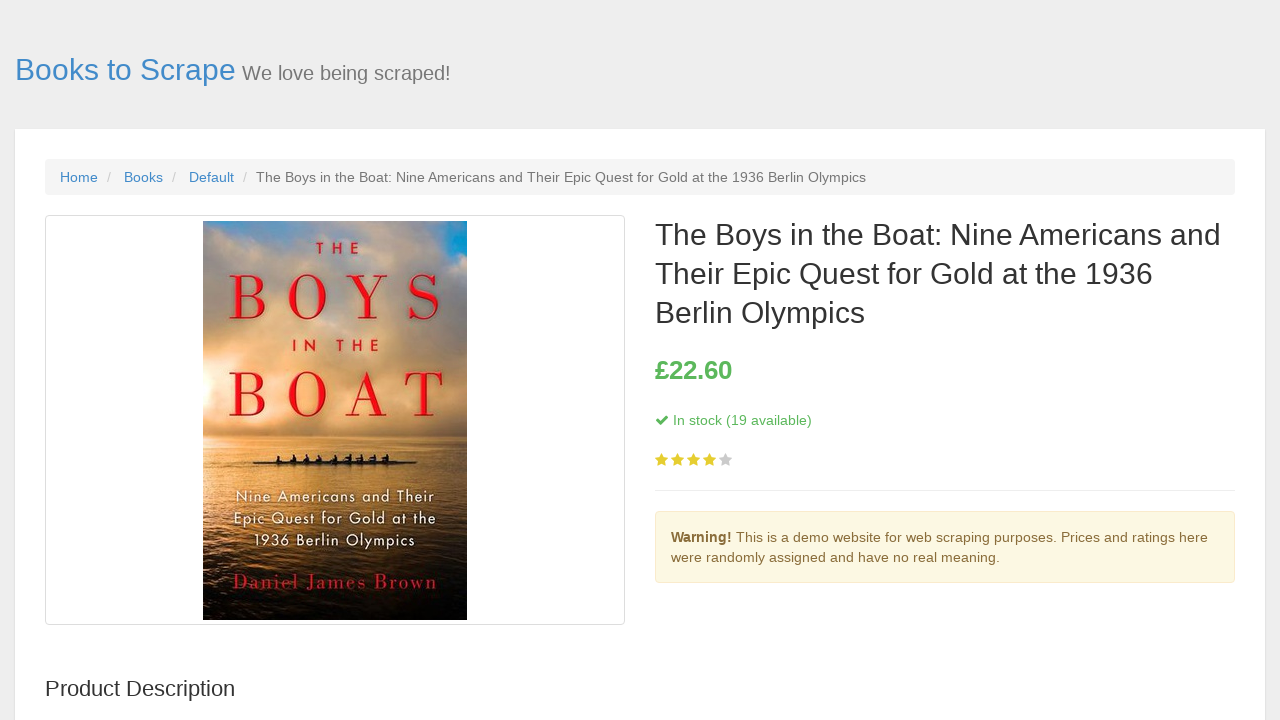

Stock information loaded for book 9
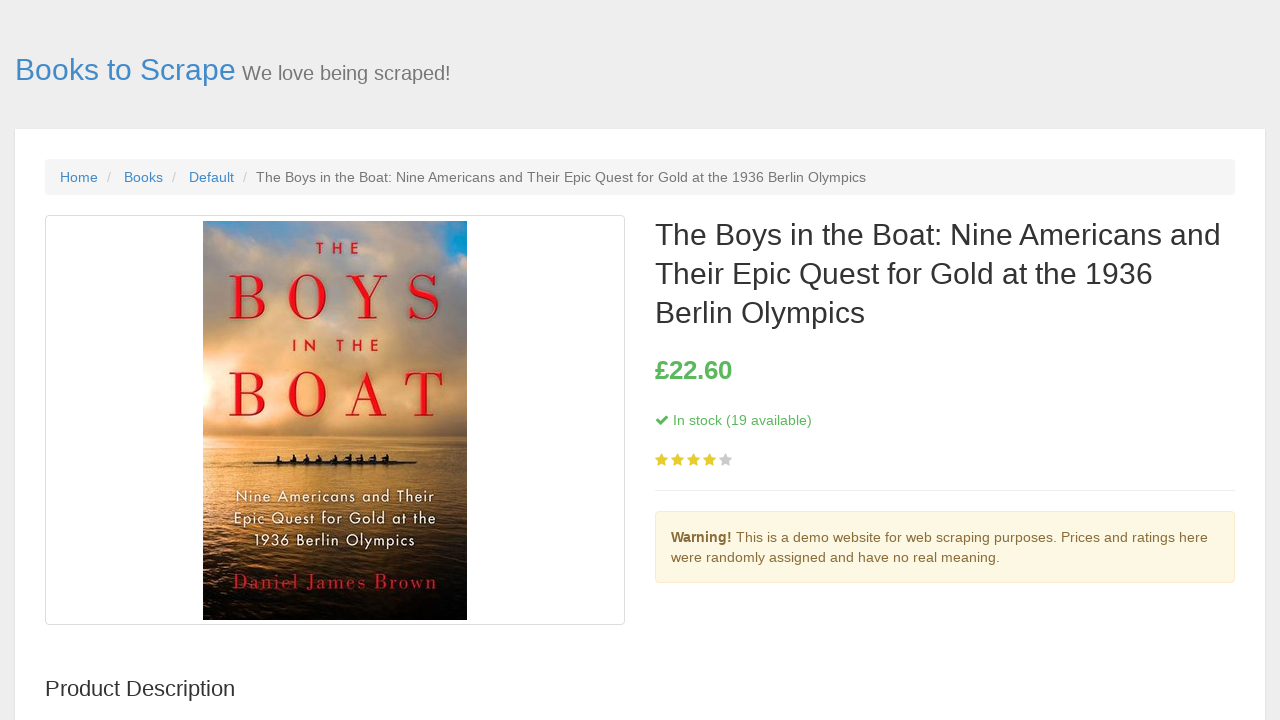

Navigated back to book listing page after viewing book 9
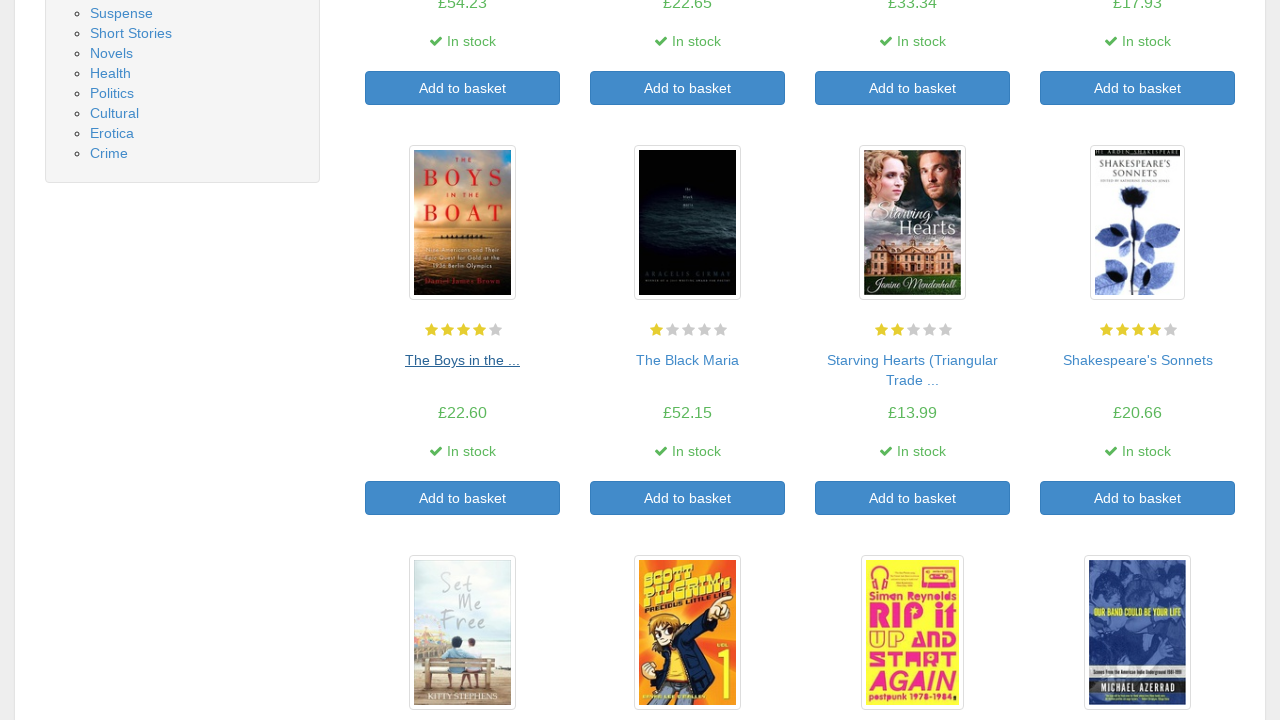

Book listing page fully loaded
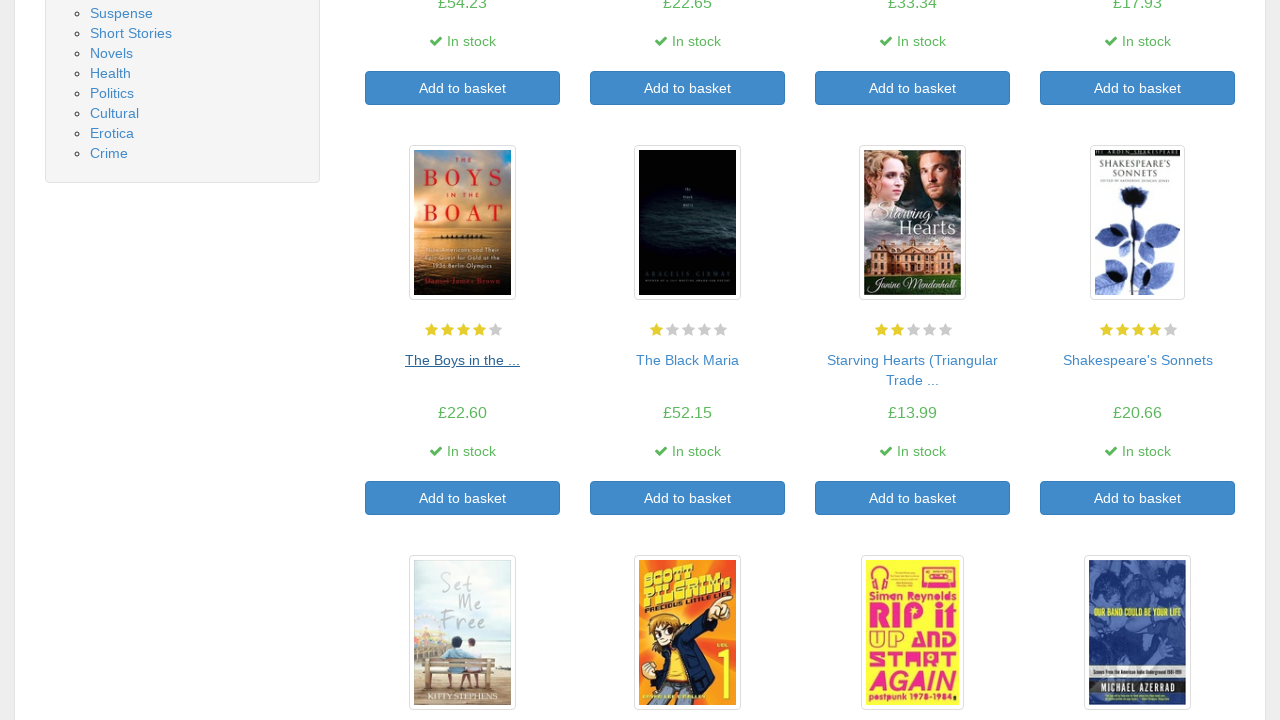

Clicked on book title element 10 at (688, 360) on a >> nth=72
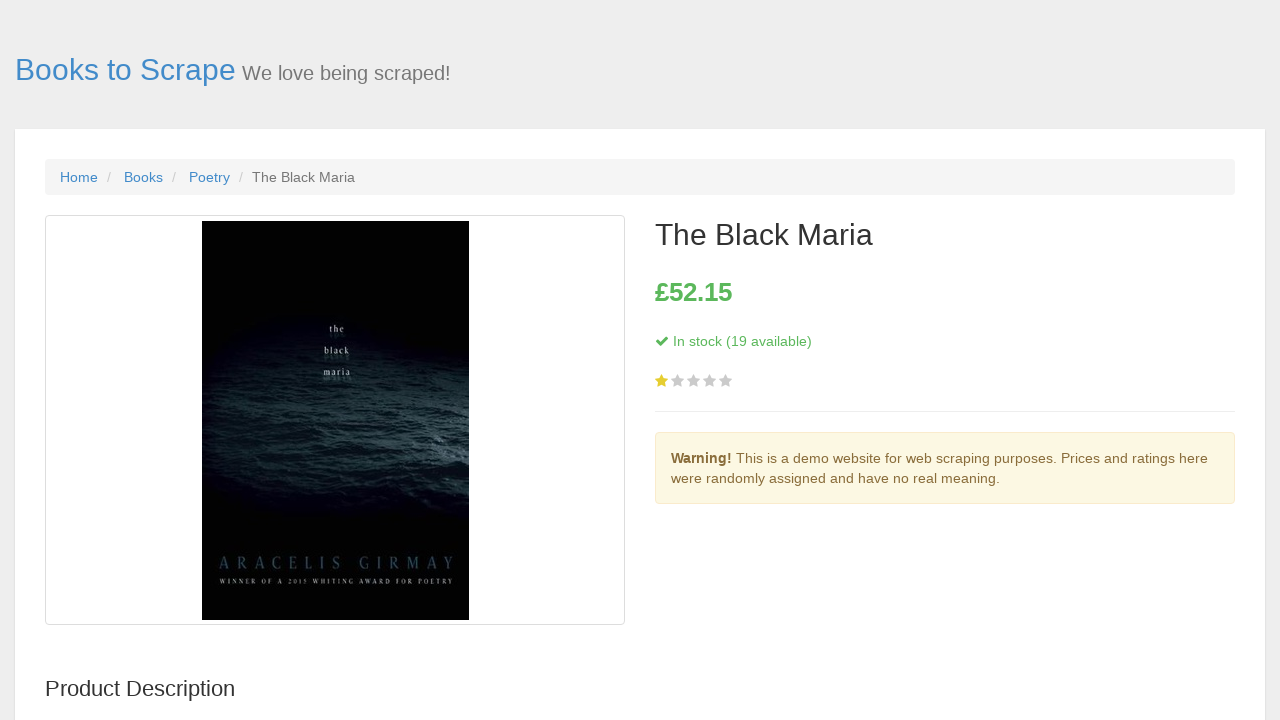

Stock information loaded for book 10
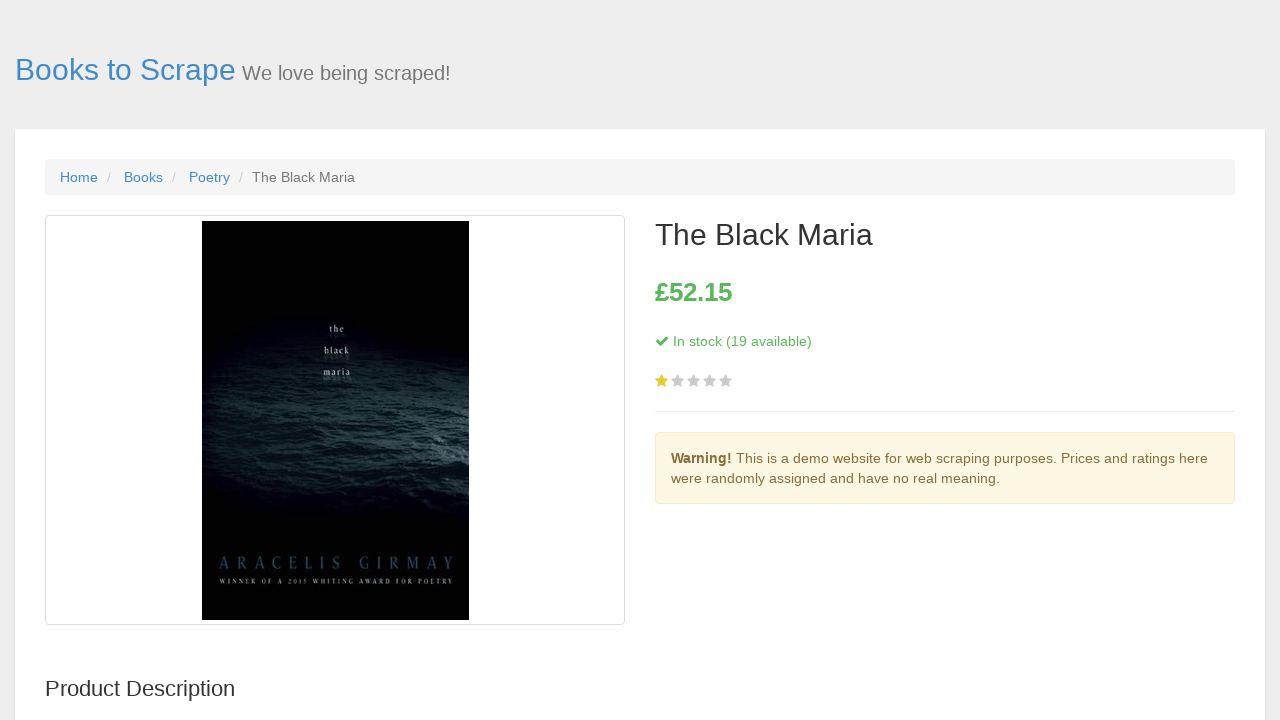

Navigated back to book listing page after viewing book 10
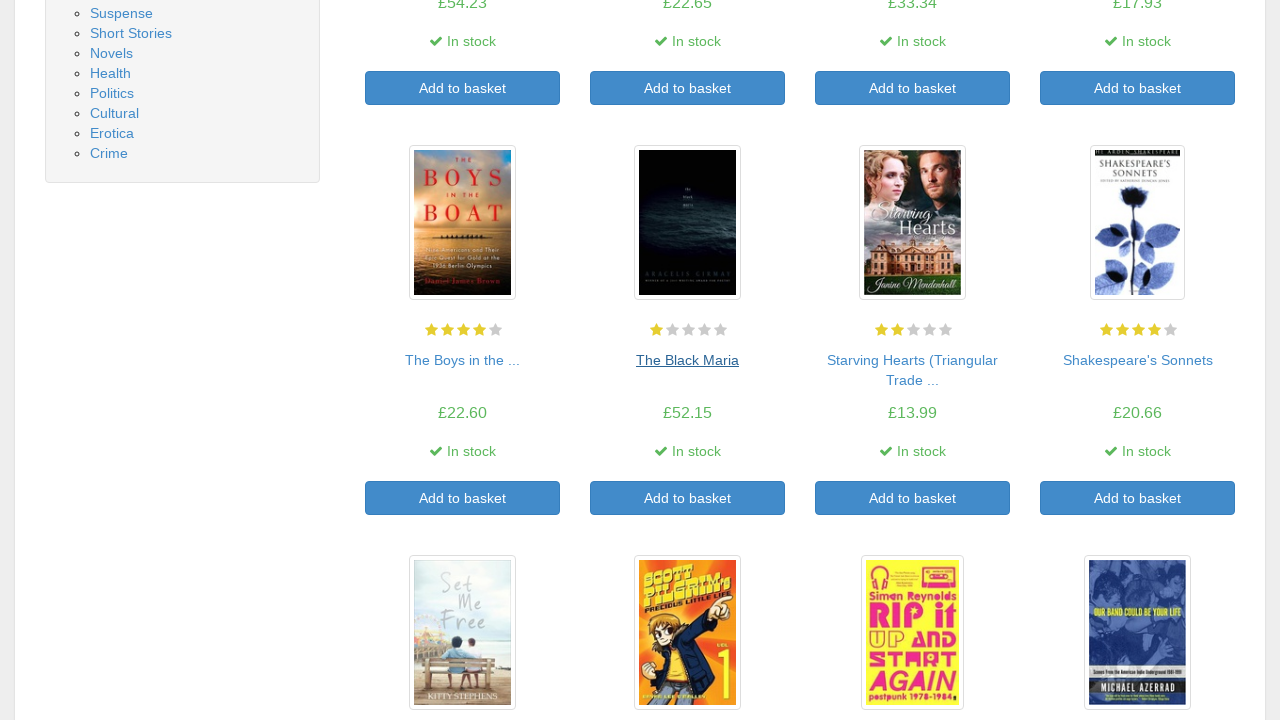

Book listing page fully loaded
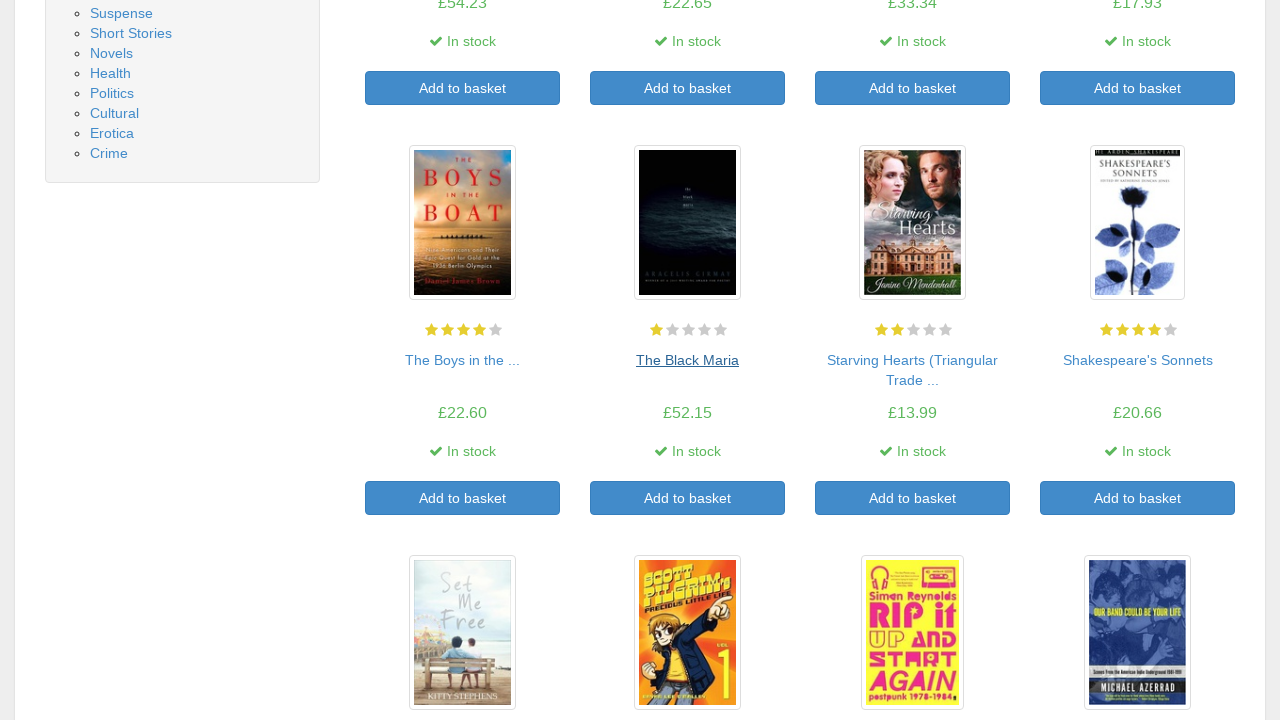

Clicked on book title element 11 at (912, 360) on a >> nth=74
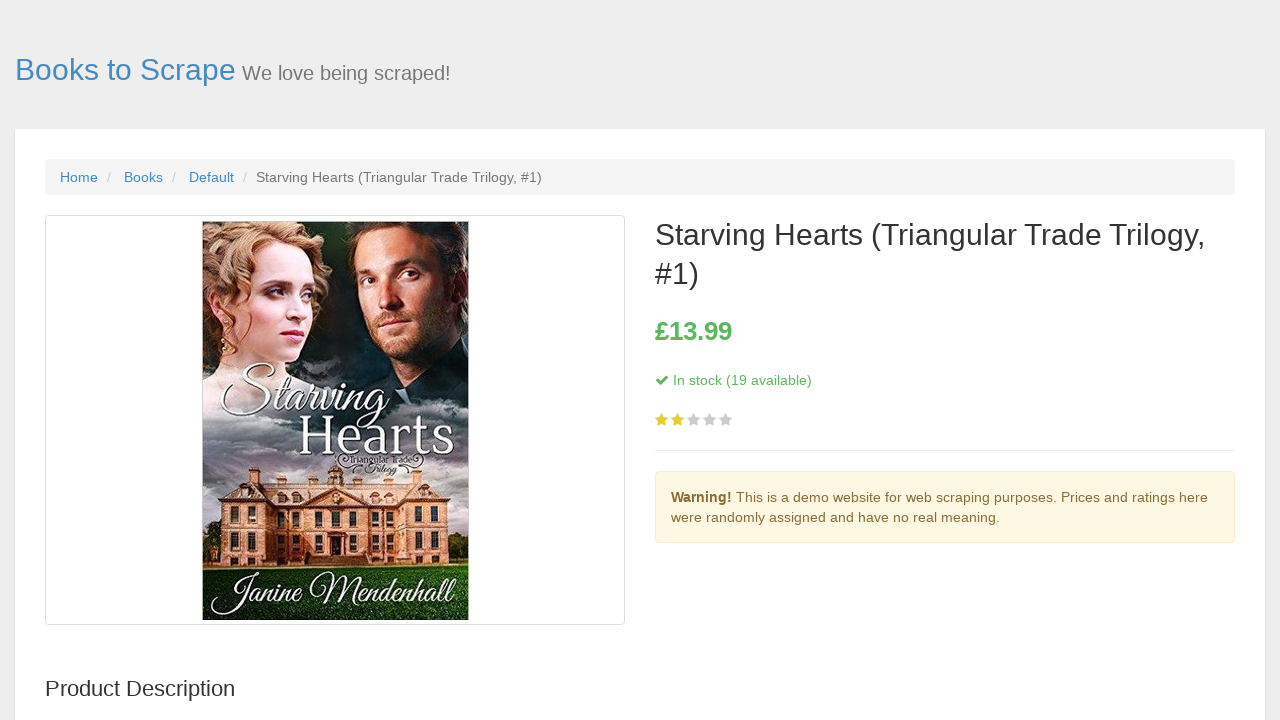

Stock information loaded for book 11
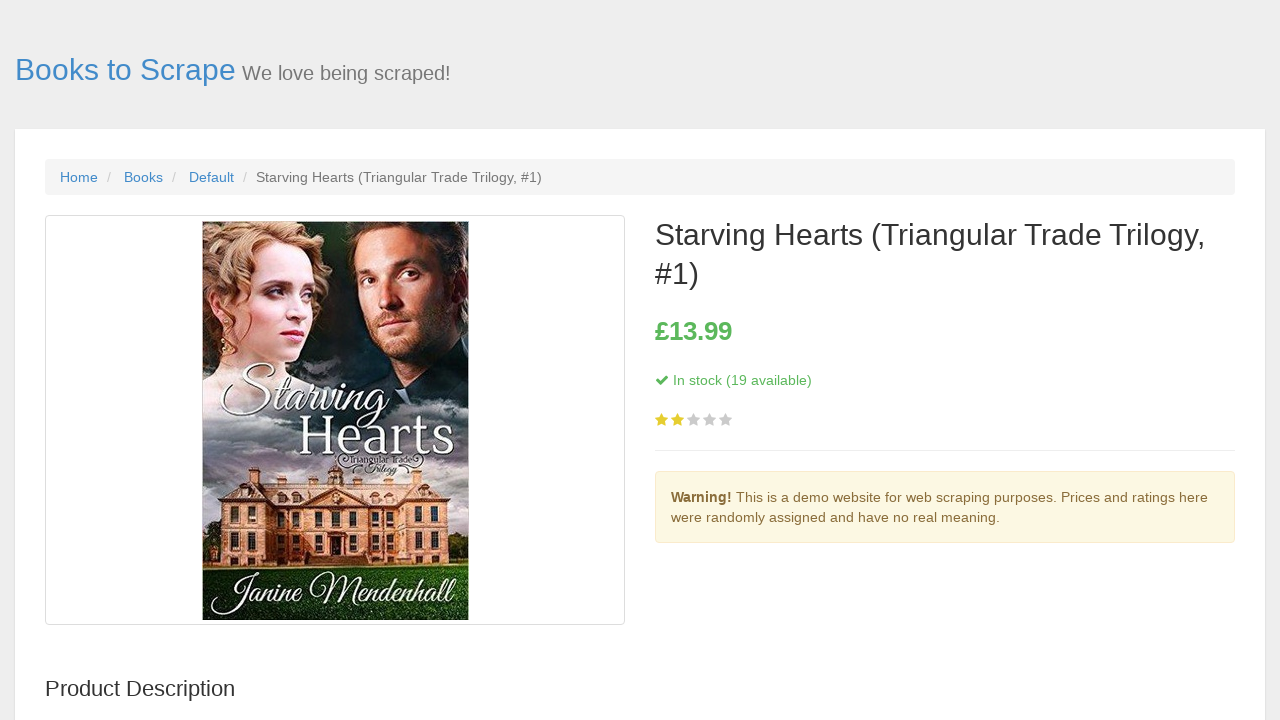

Navigated back to book listing page after viewing book 11
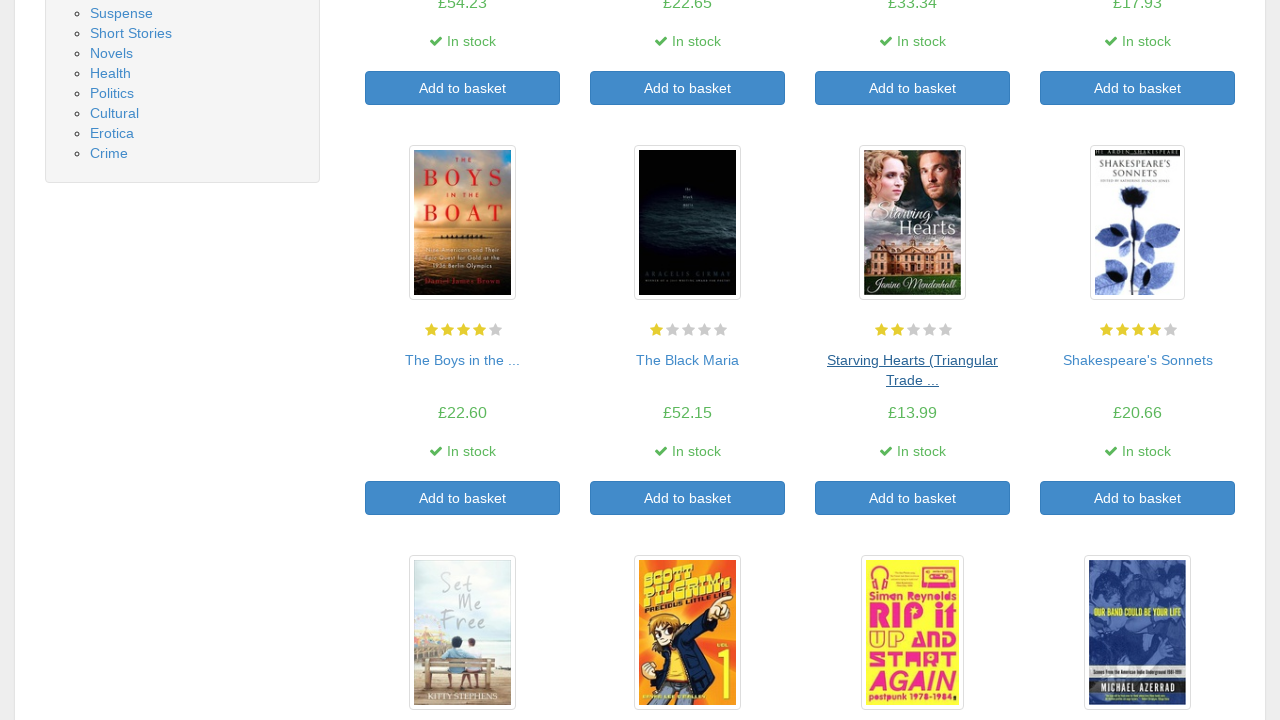

Book listing page fully loaded
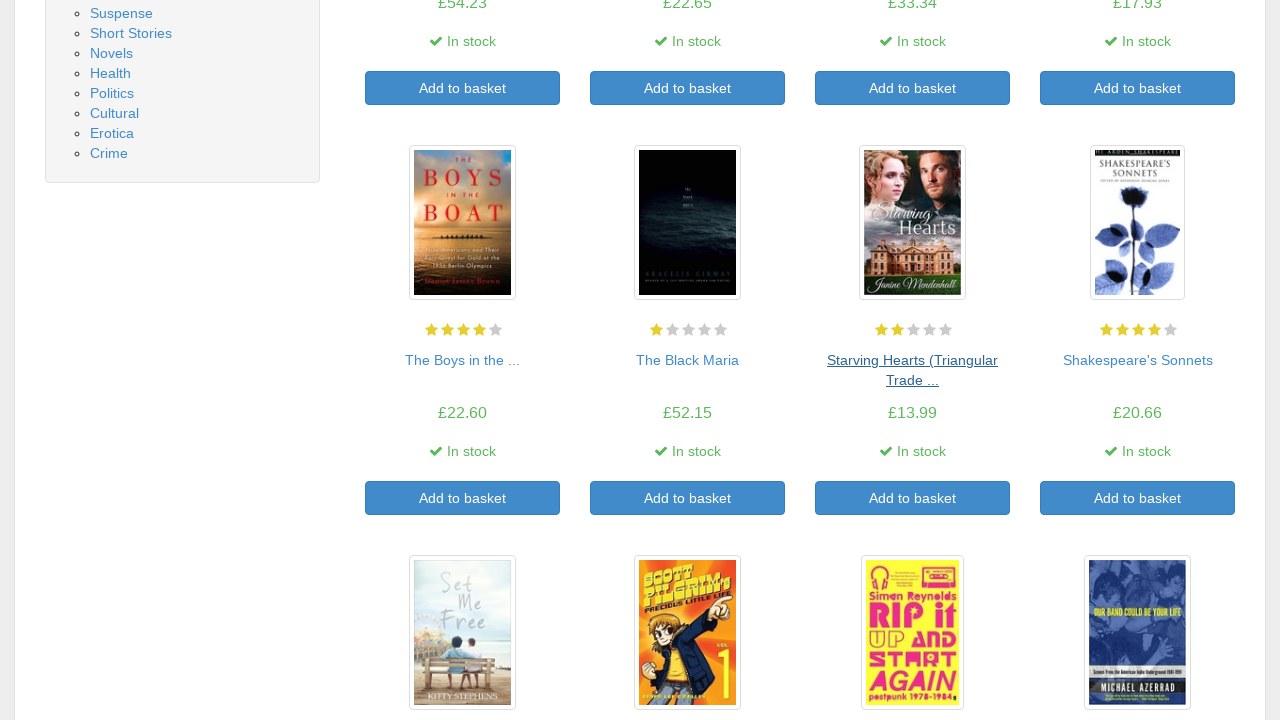

Clicked on book title element 12 at (1138, 360) on a >> nth=76
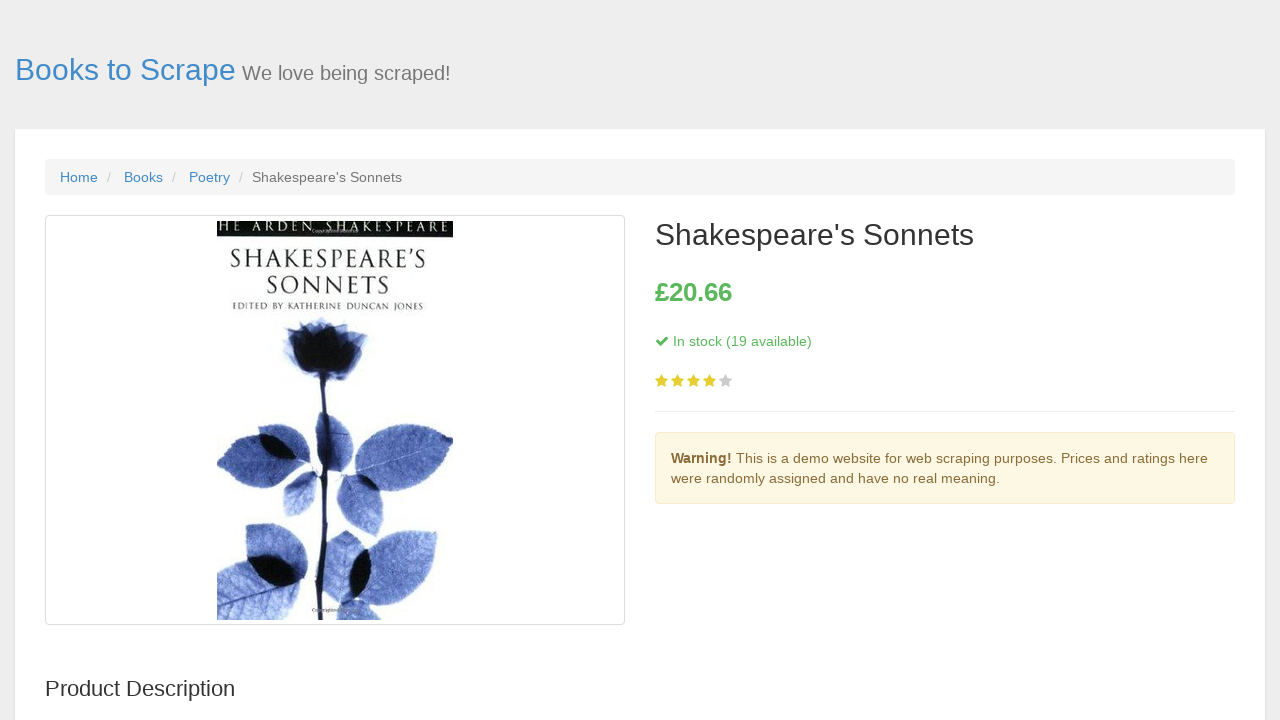

Stock information loaded for book 12
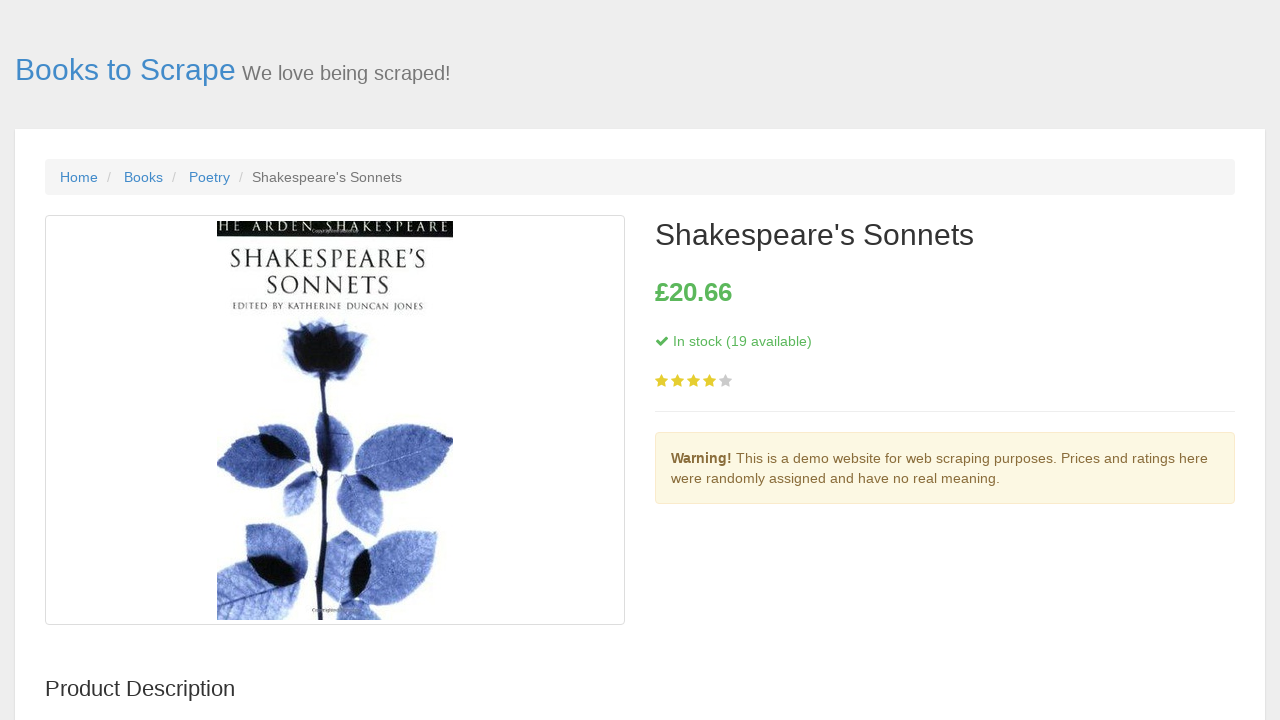

Navigated back to book listing page after viewing book 12
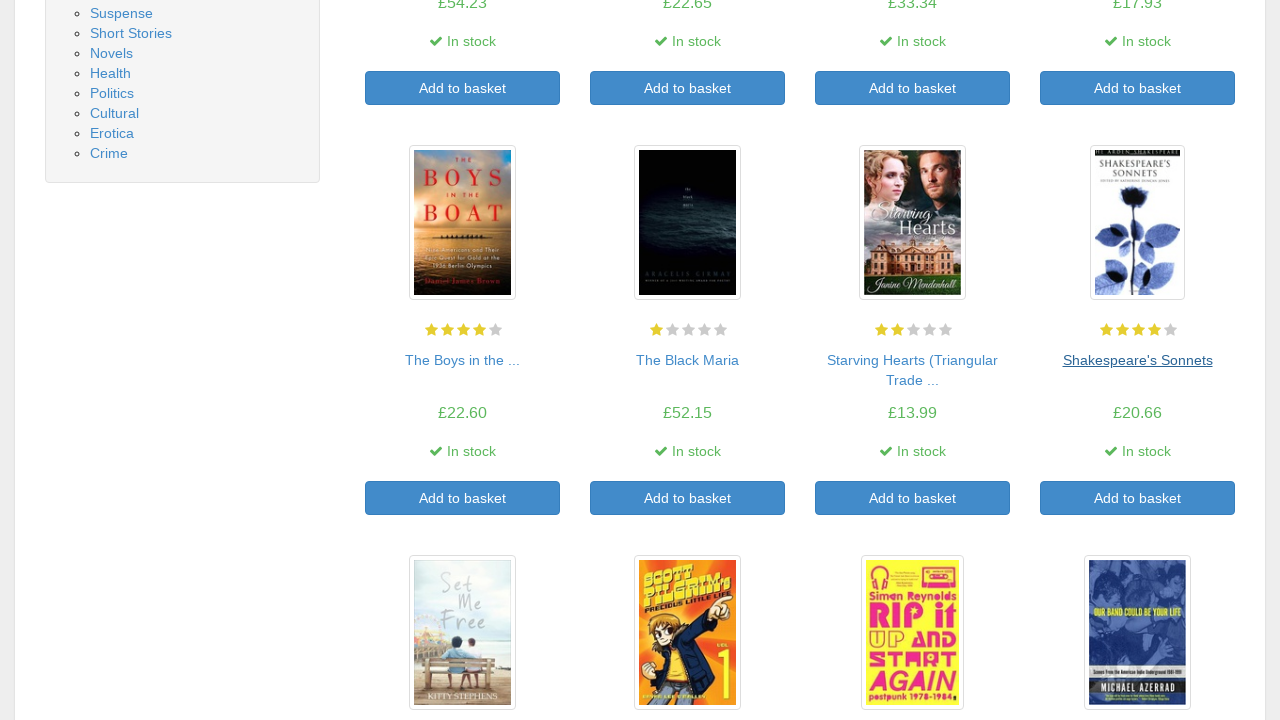

Book listing page fully loaded
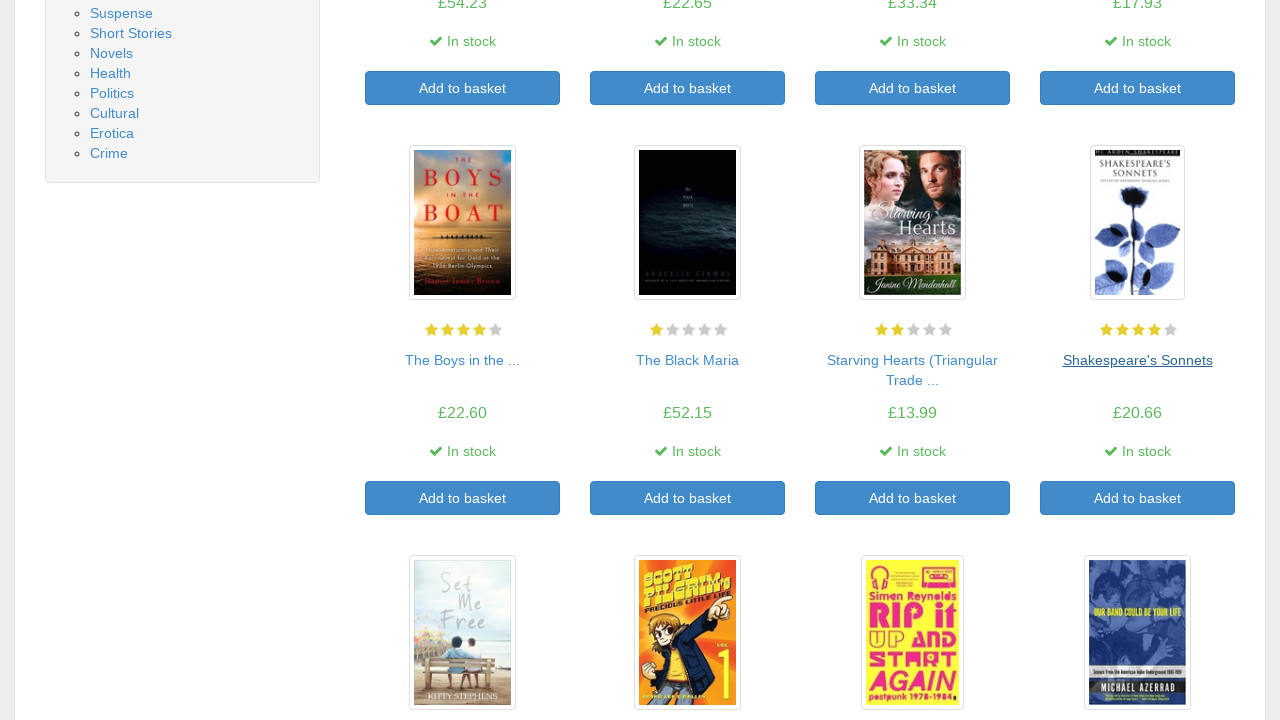

Clicked on book title element 13 at (462, 360) on a >> nth=78
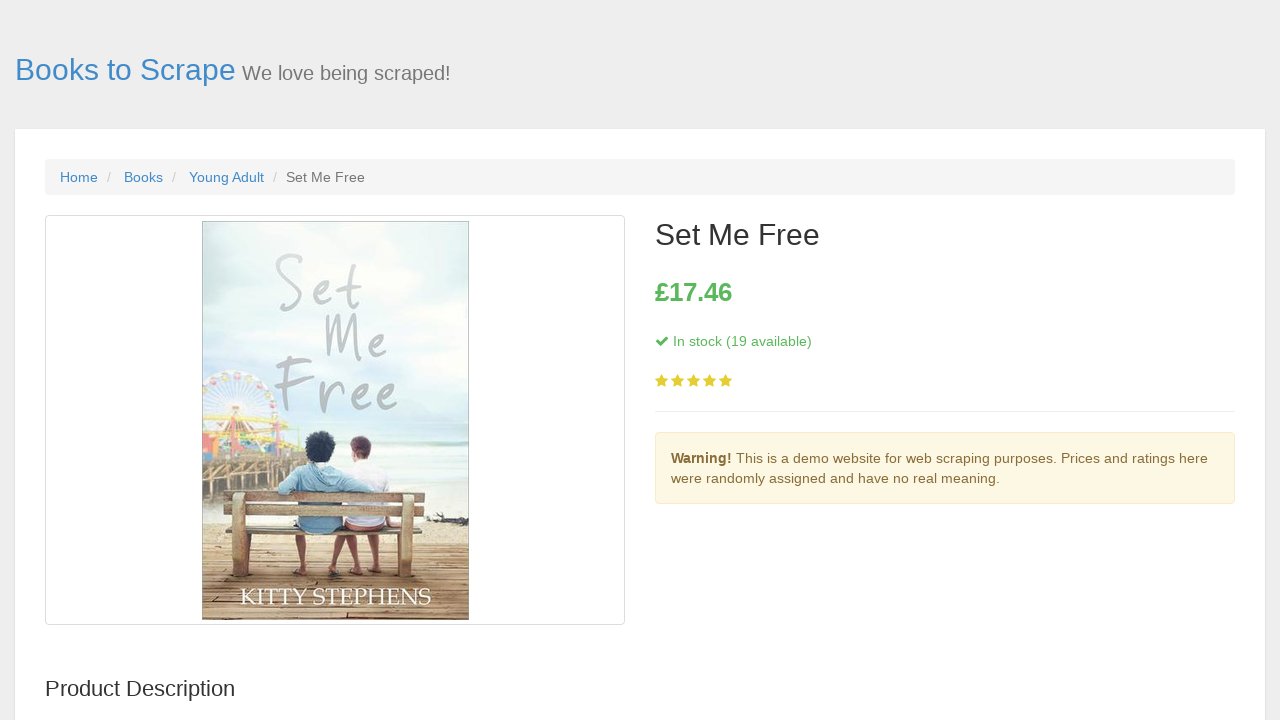

Stock information loaded for book 13
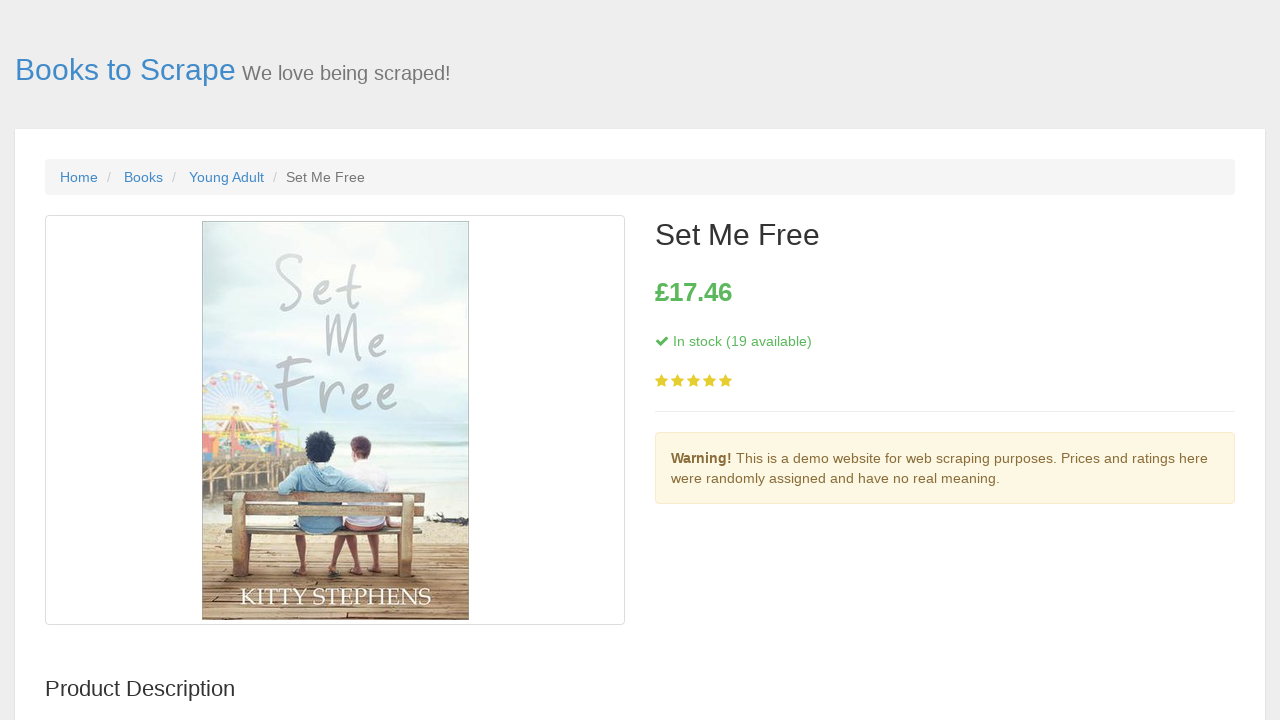

Navigated back to book listing page after viewing book 13
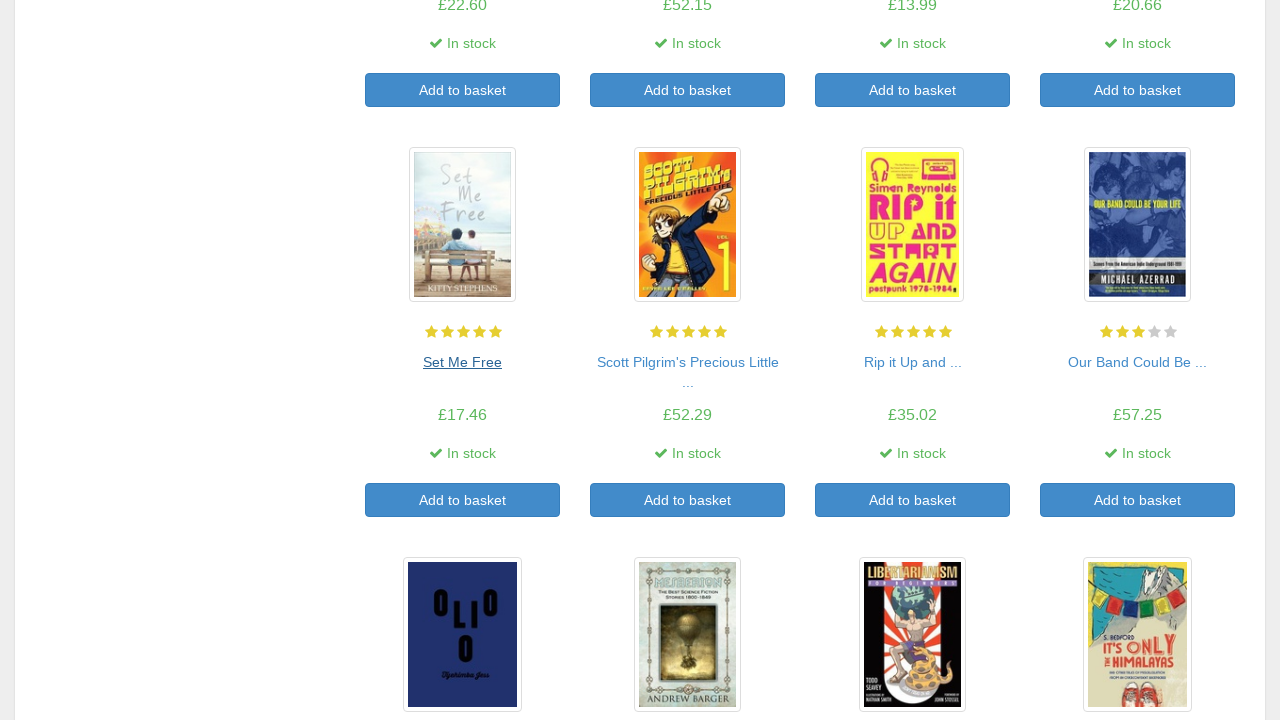

Book listing page fully loaded
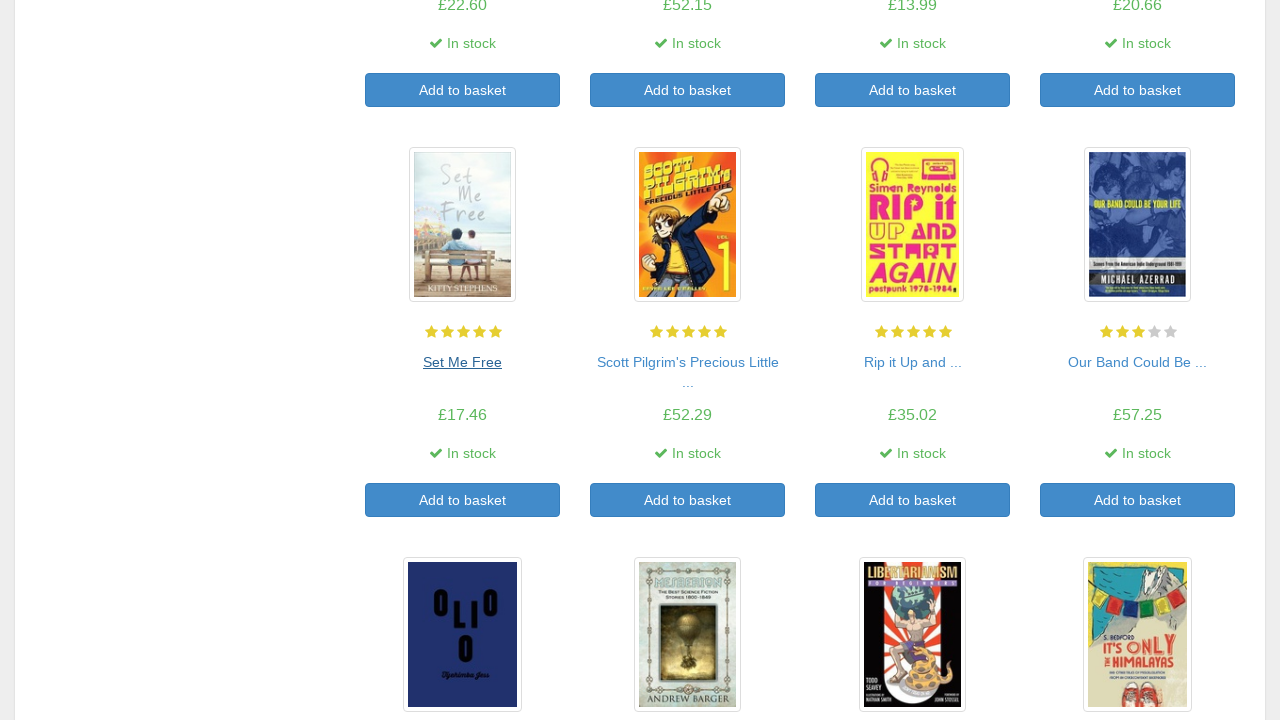

Clicked on book title element 14 at (688, 362) on a >> nth=80
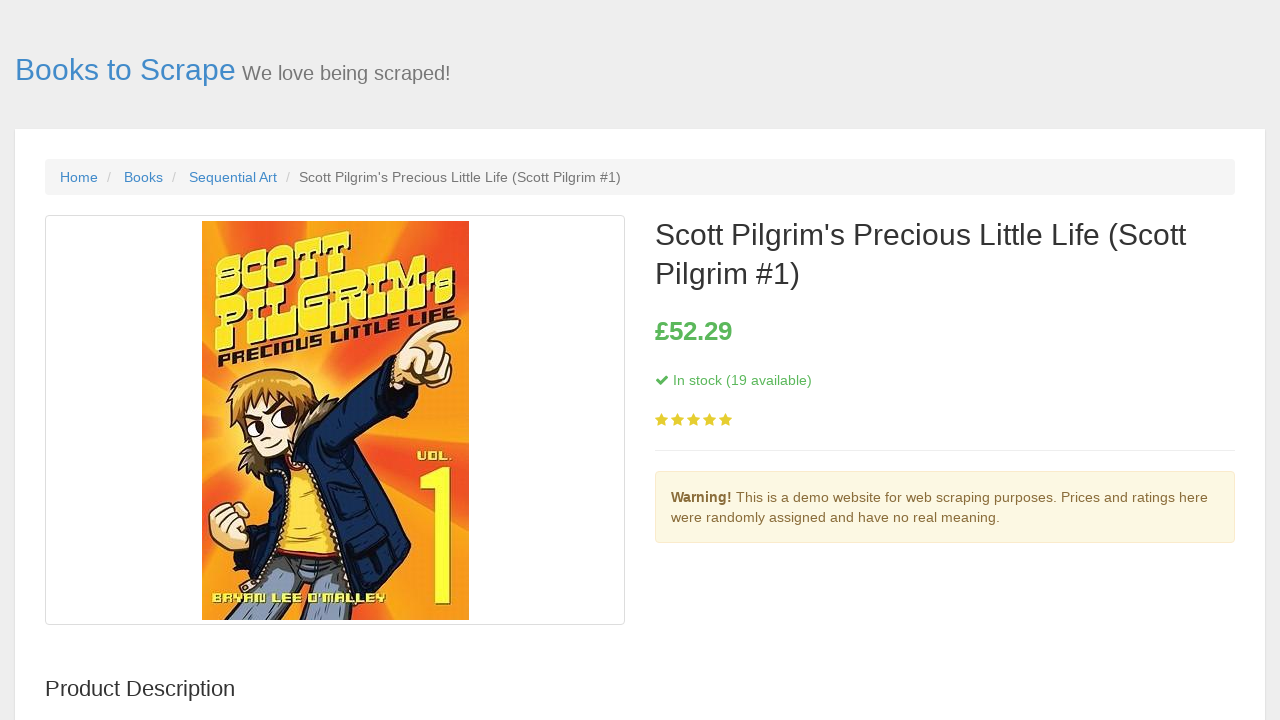

Stock information loaded for book 14
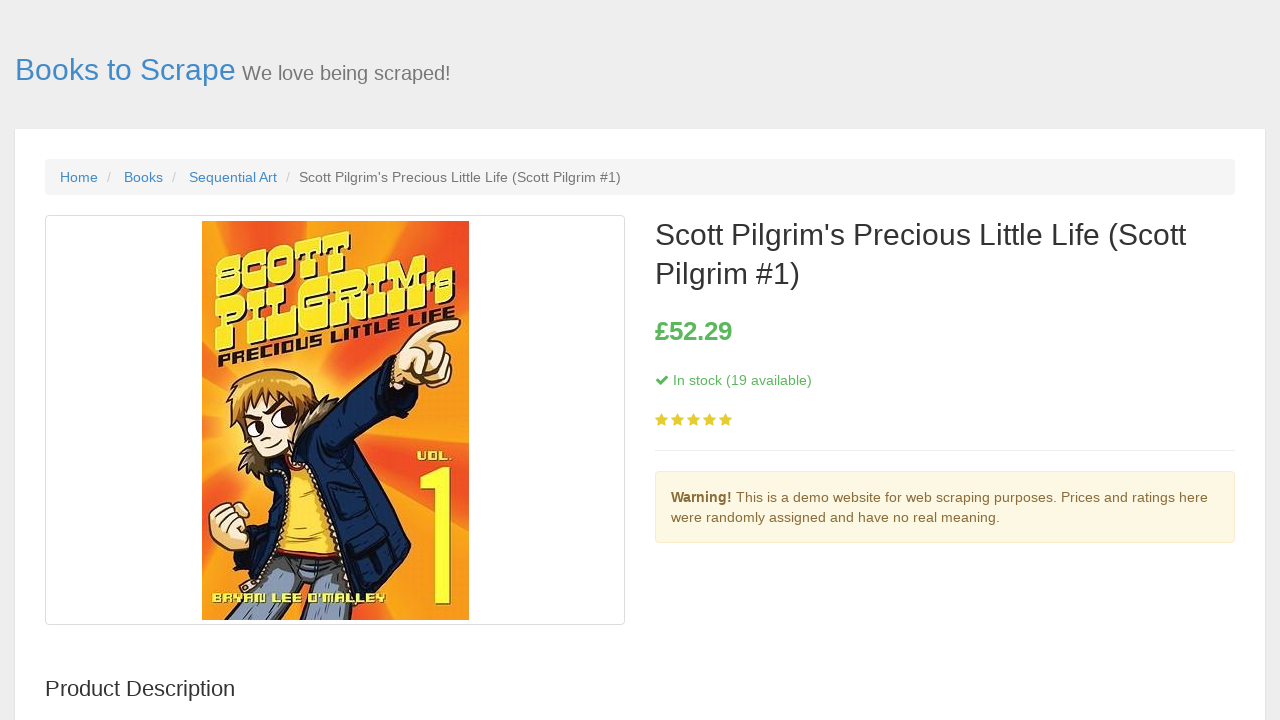

Navigated back to book listing page after viewing book 14
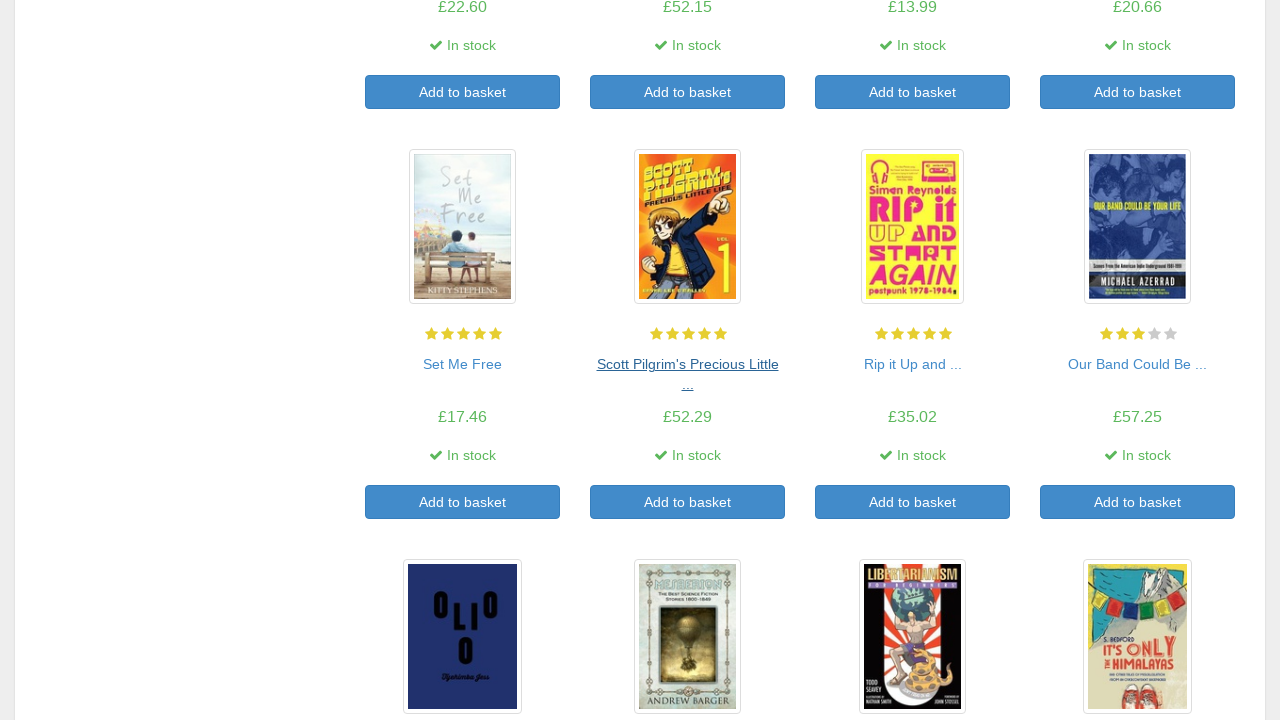

Book listing page fully loaded
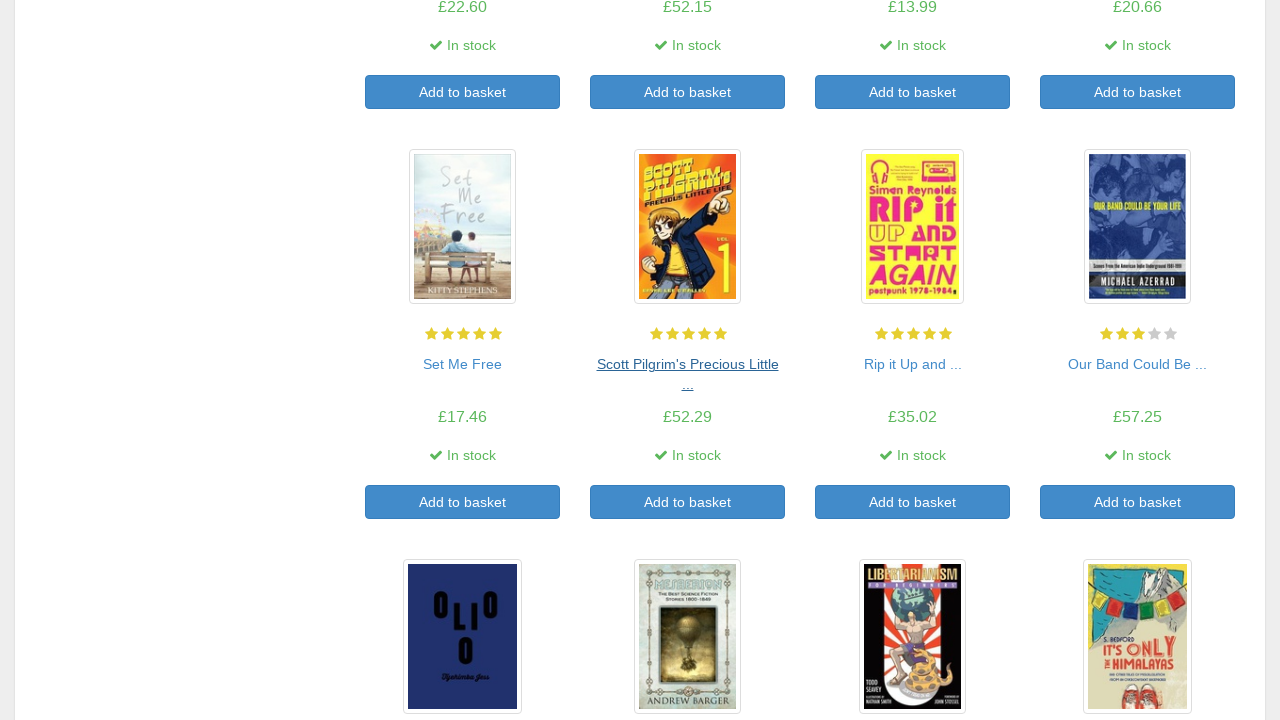

Clicked on book title element 15 at (912, 364) on a >> nth=82
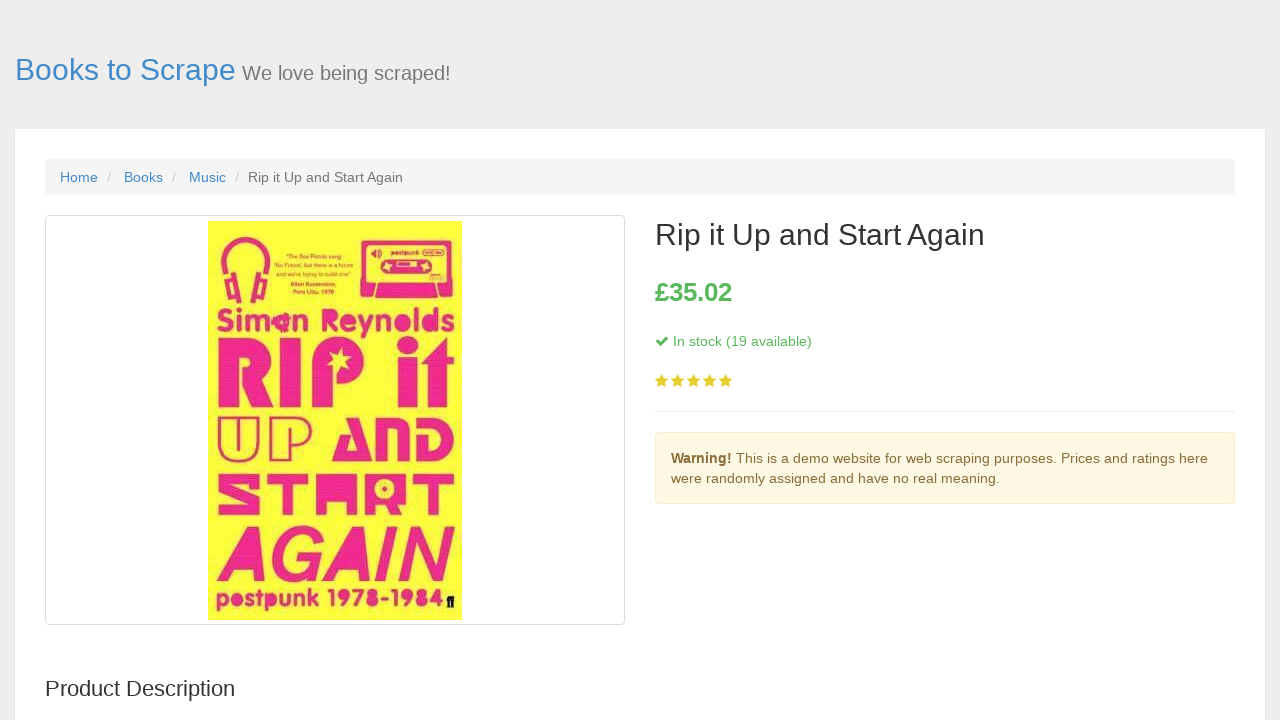

Stock information loaded for book 15
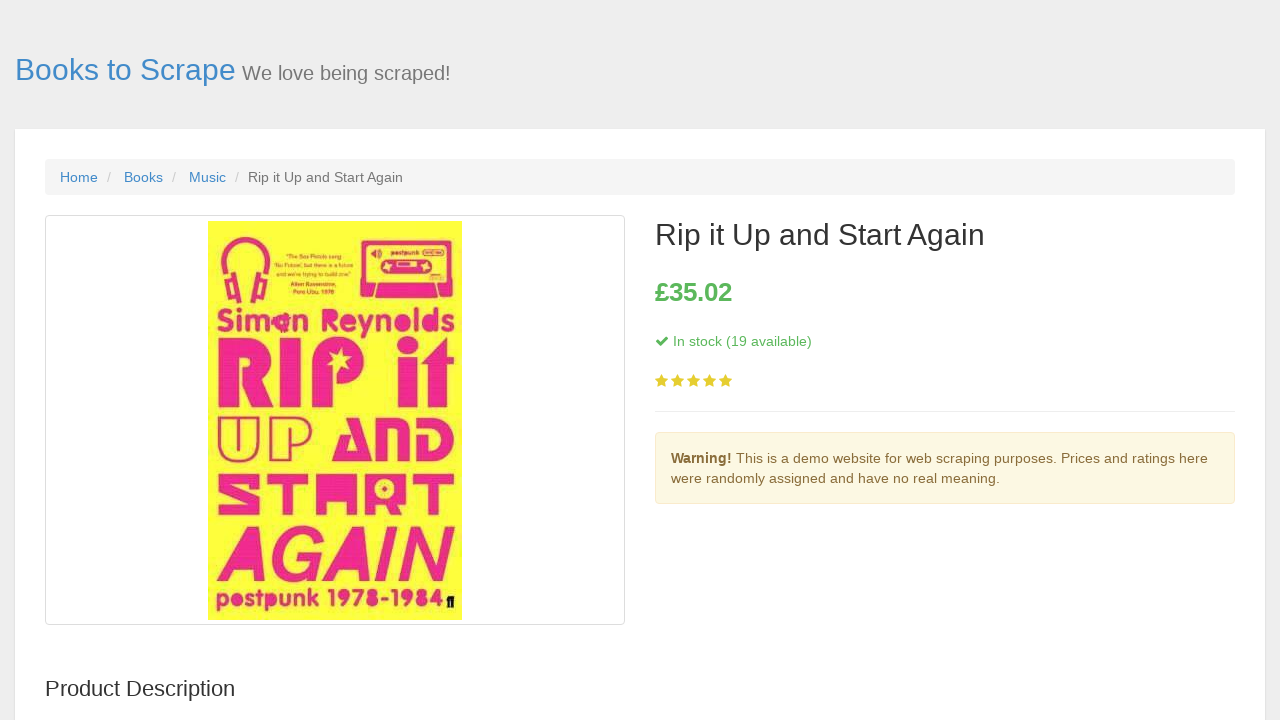

Navigated back to book listing page after viewing book 15
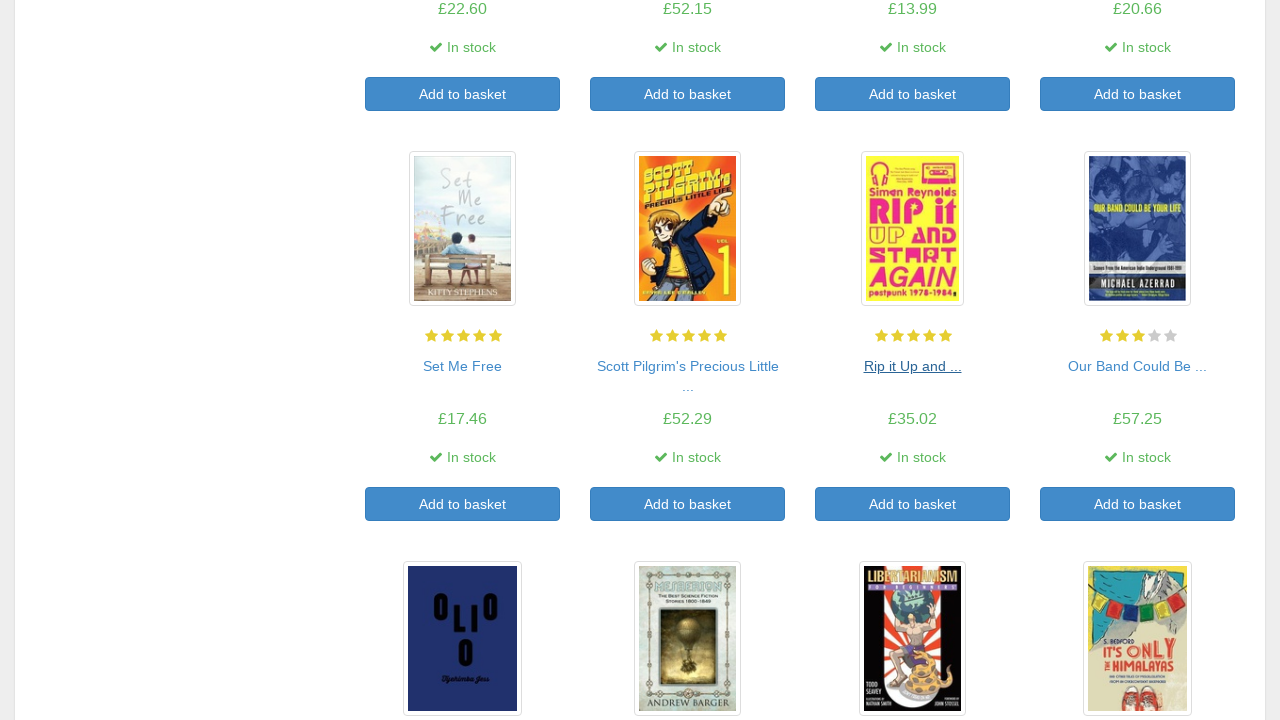

Book listing page fully loaded
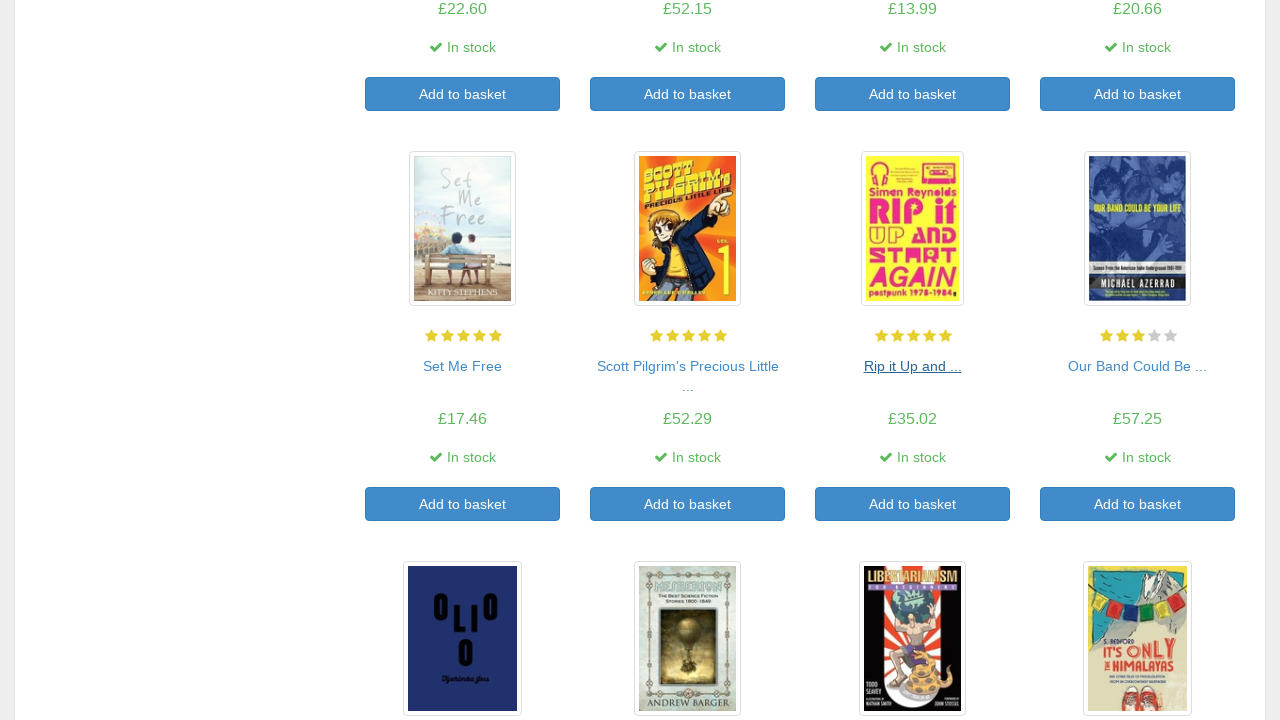

Clicked on book title element 16 at (1138, 366) on a >> nth=84
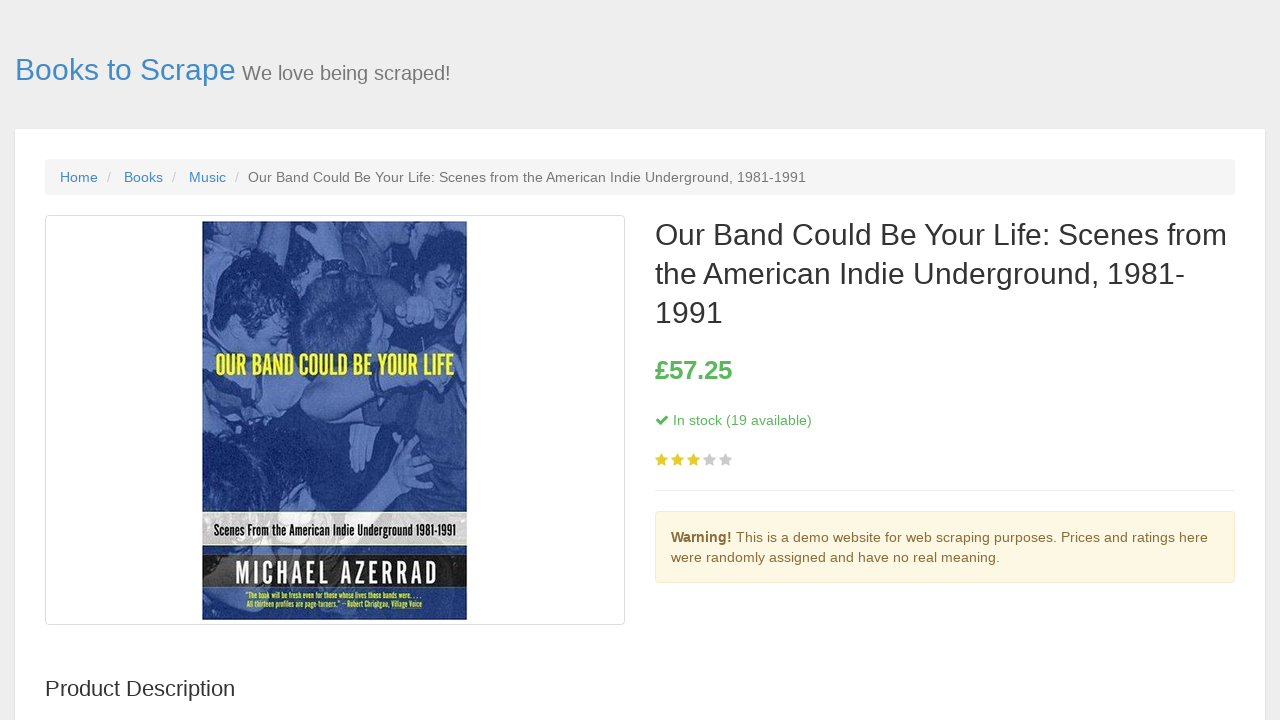

Stock information loaded for book 16
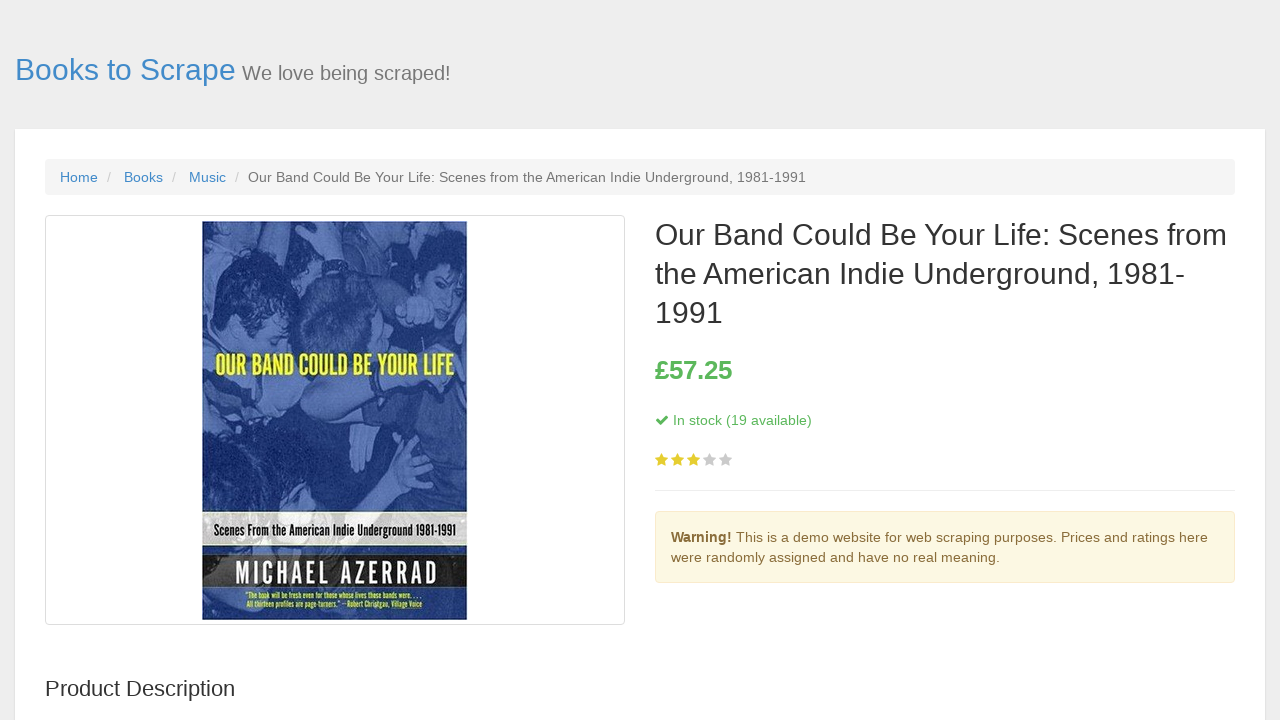

Navigated back to book listing page after viewing book 16
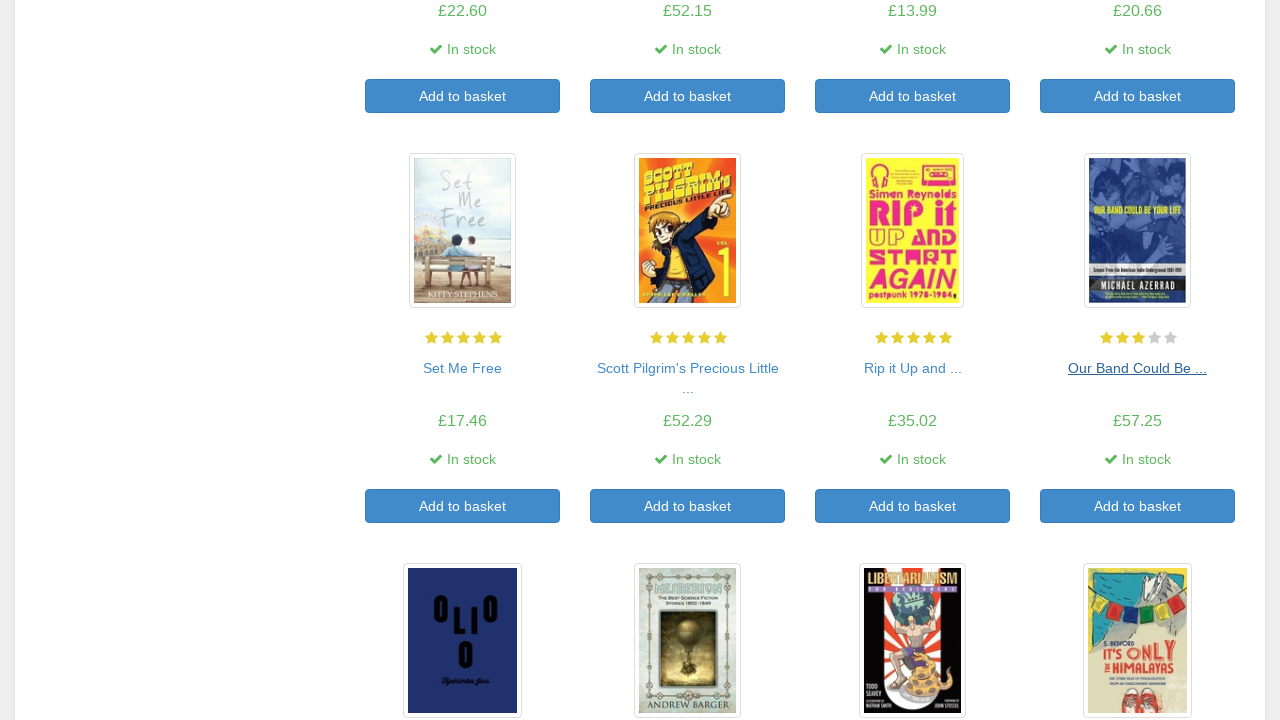

Book listing page fully loaded
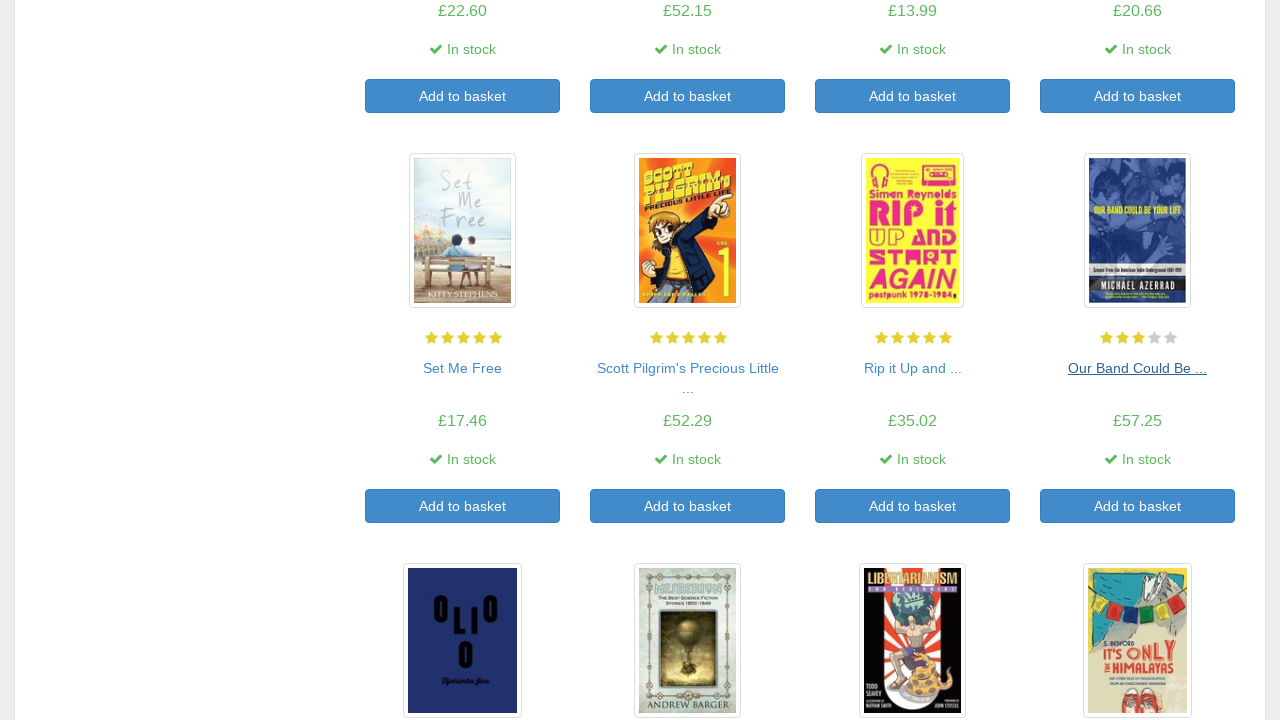

Clicked on book title element 17 at (462, 443) on a >> nth=86
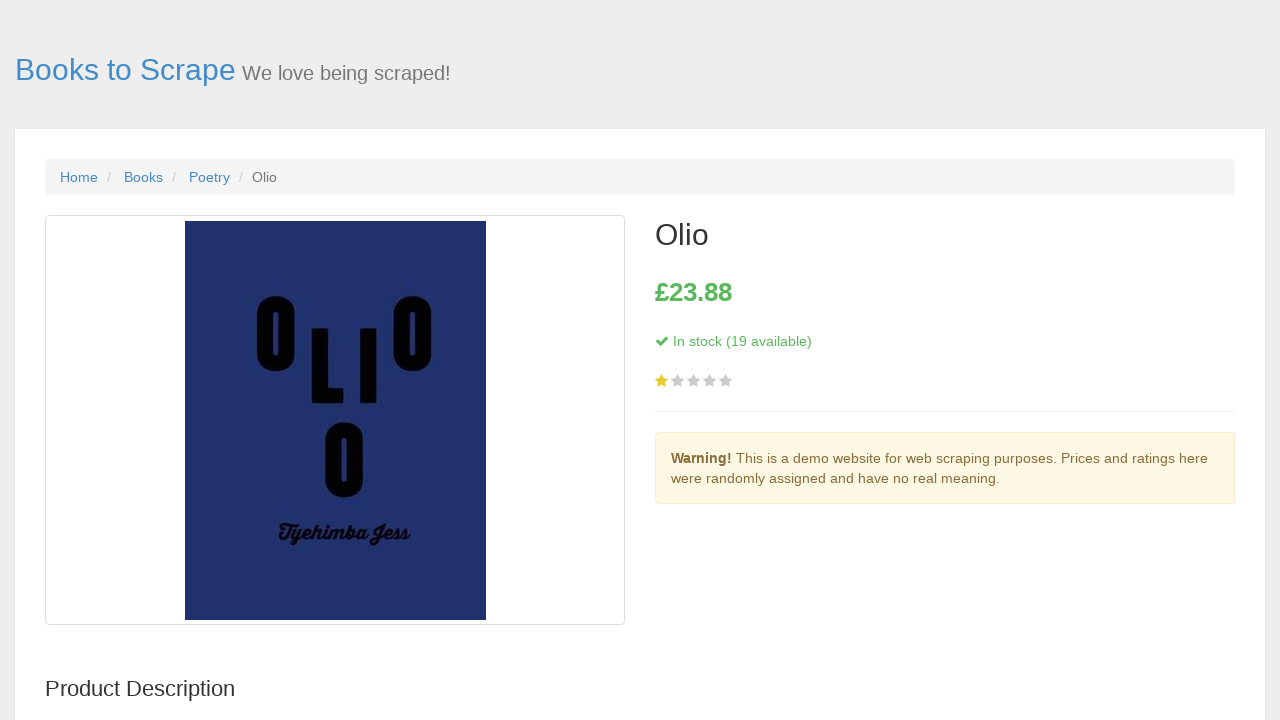

Stock information loaded for book 17
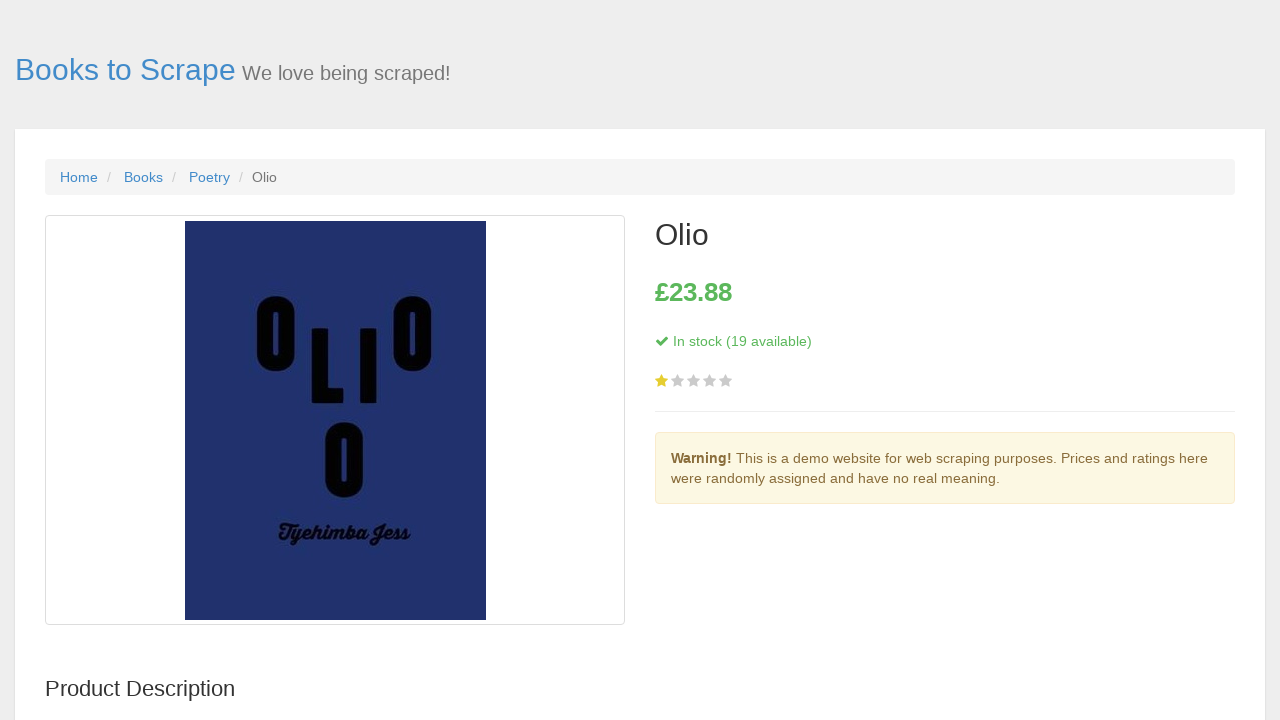

Navigated back to book listing page after viewing book 17
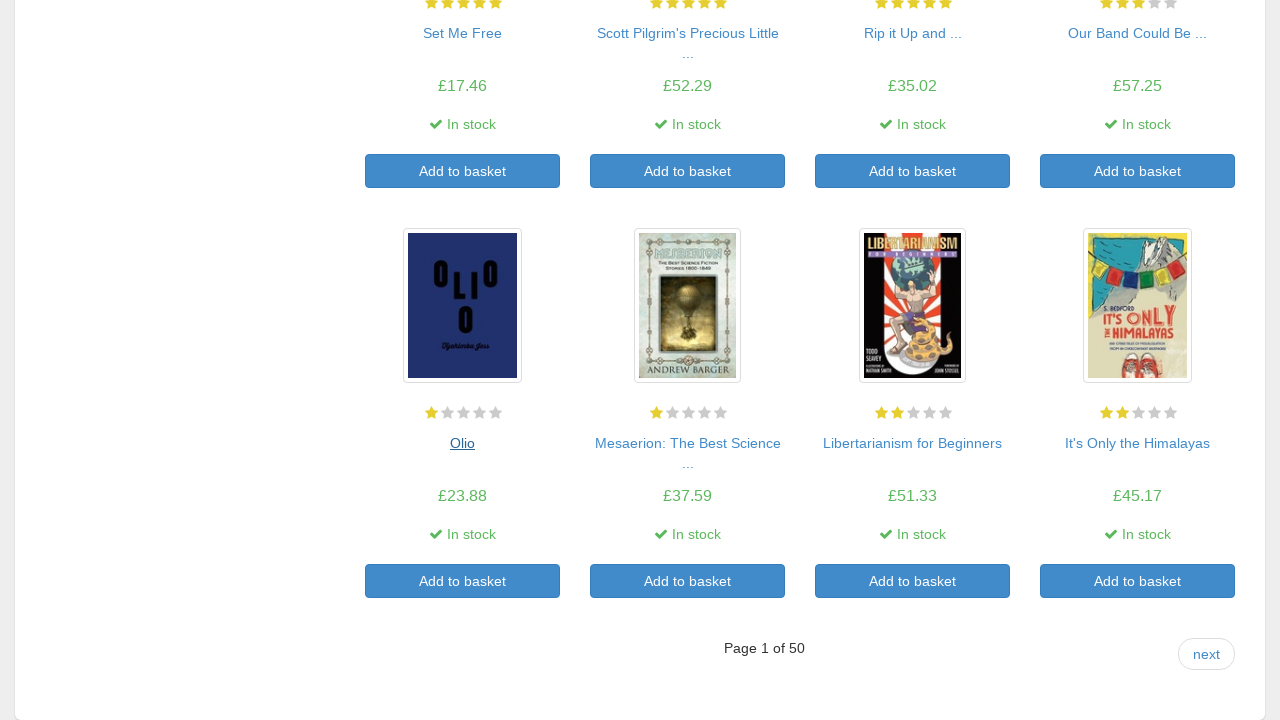

Book listing page fully loaded
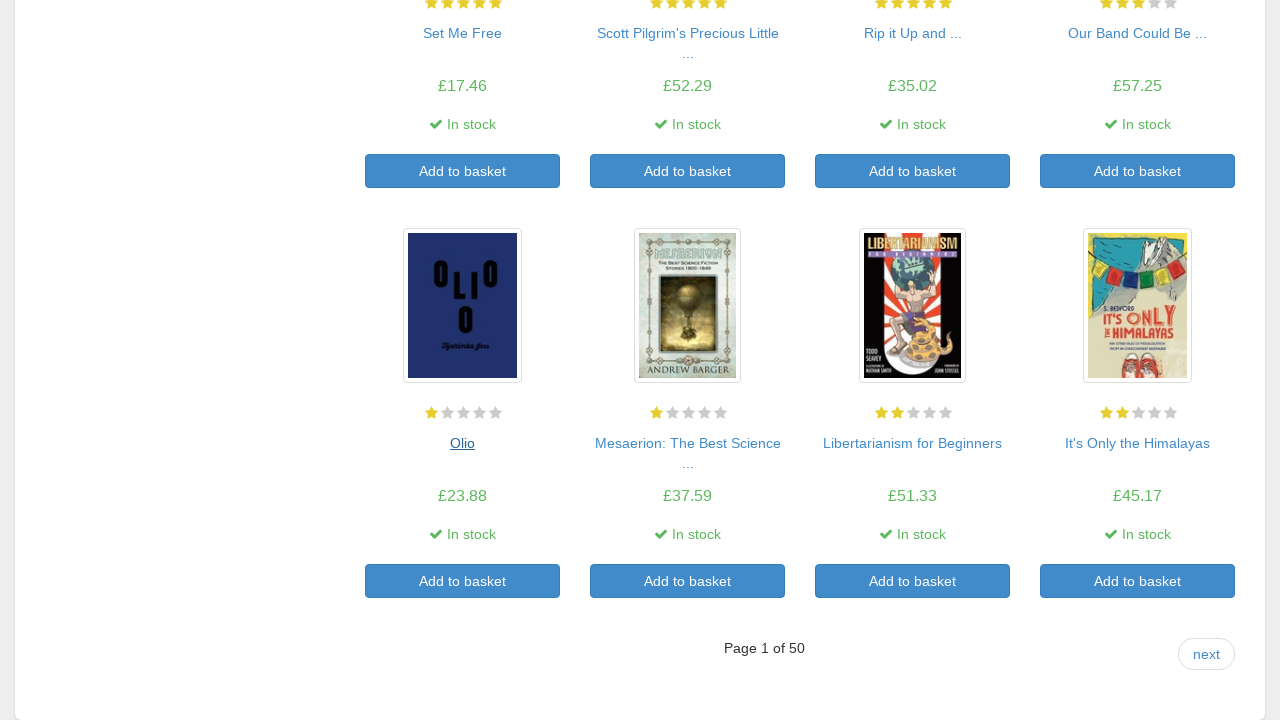

Clicked on book title element 18 at (688, 443) on a >> nth=88
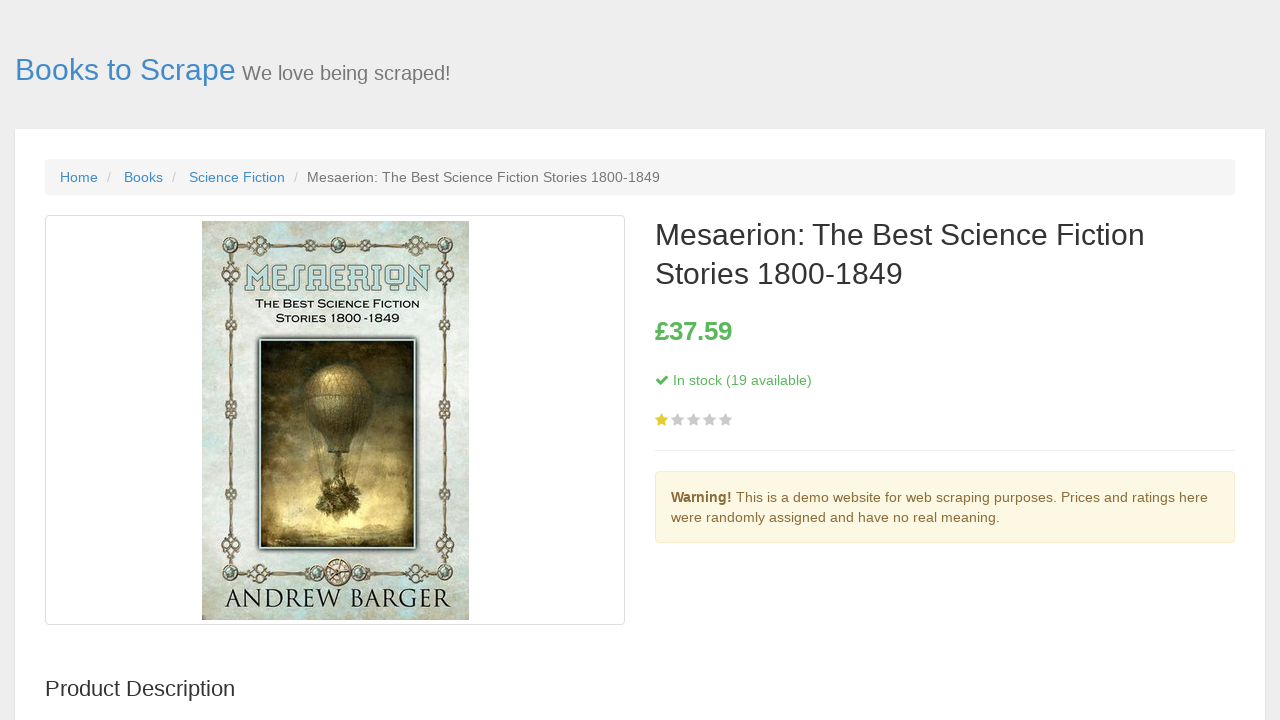

Stock information loaded for book 18
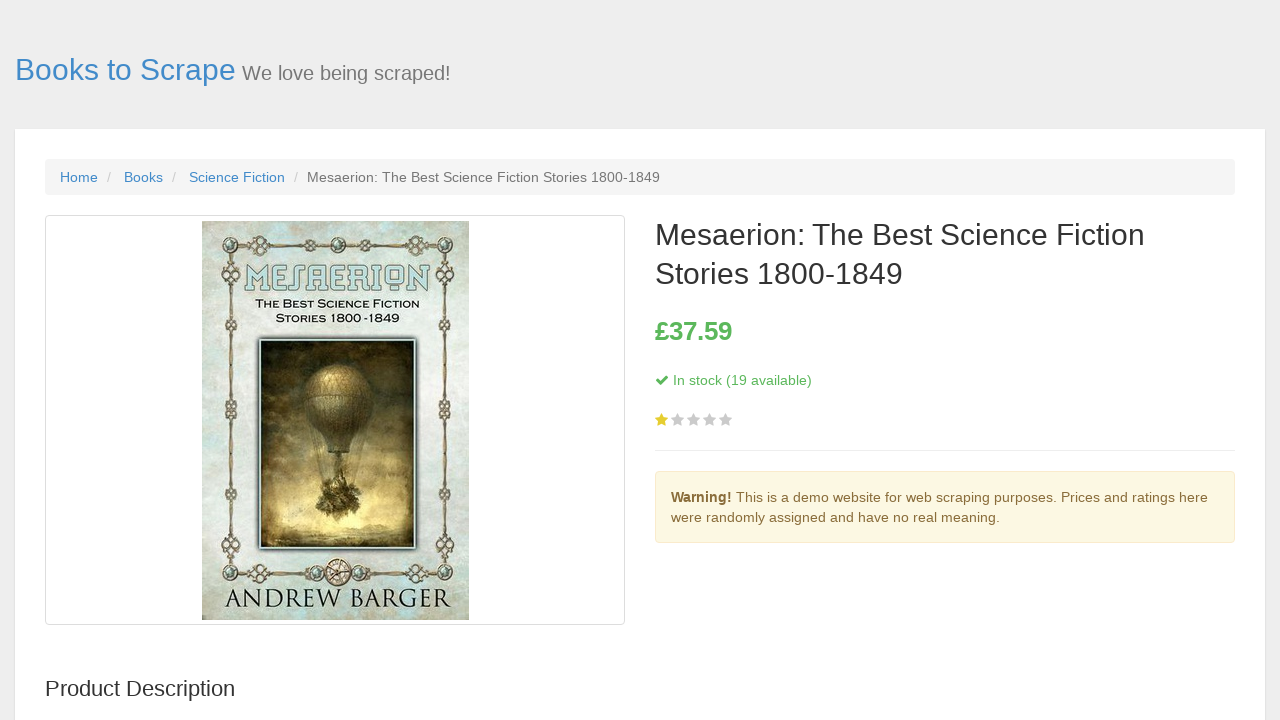

Navigated back to book listing page after viewing book 18
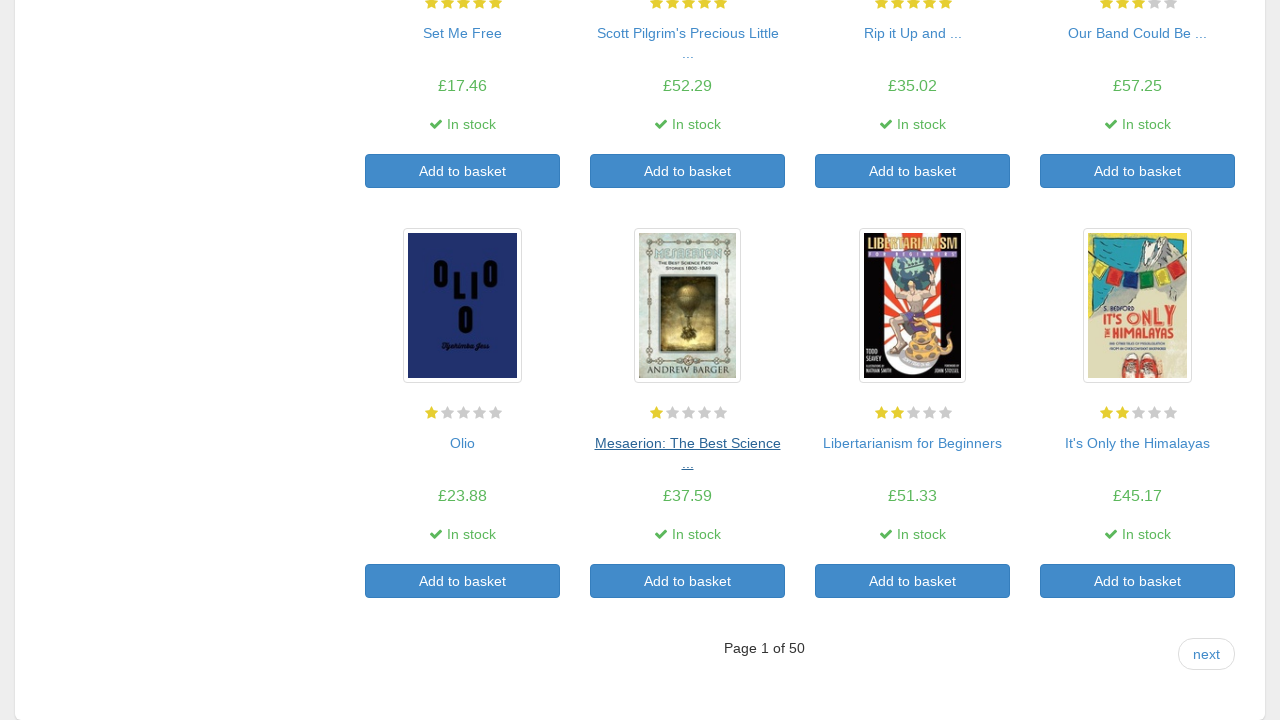

Book listing page fully loaded
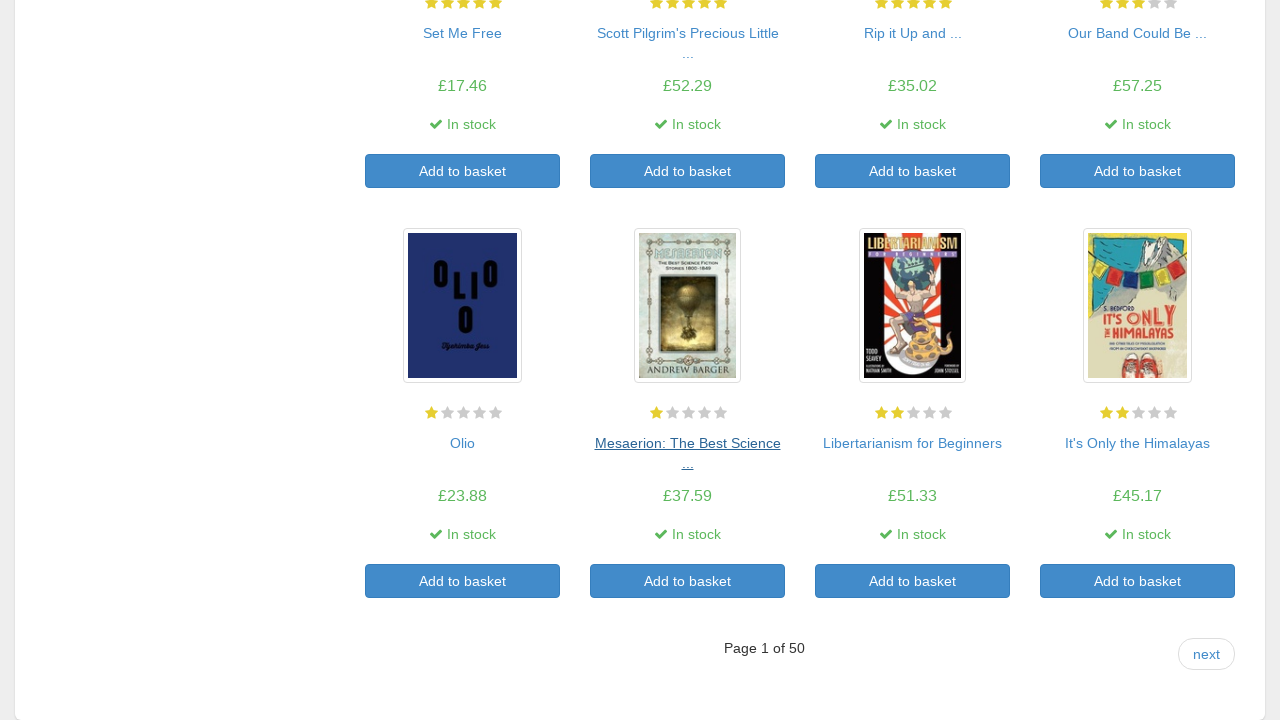

Clicked on book title element 19 at (912, 443) on a >> nth=90
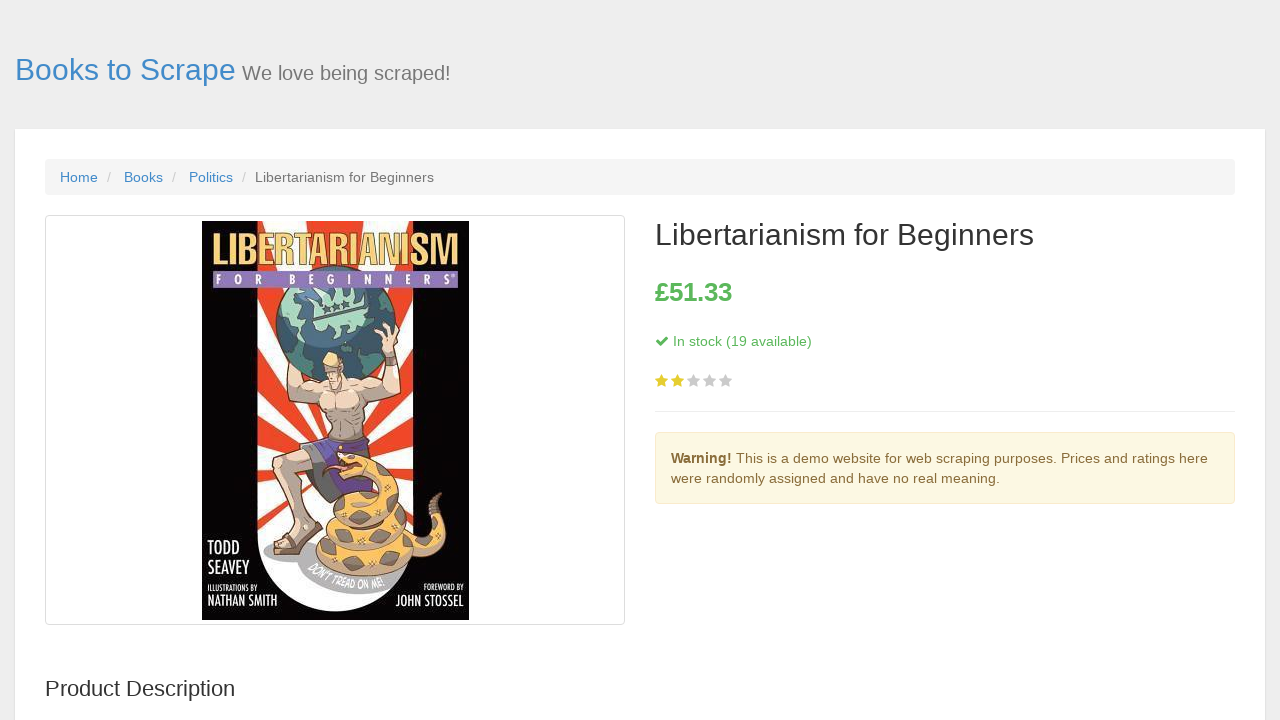

Stock information loaded for book 19
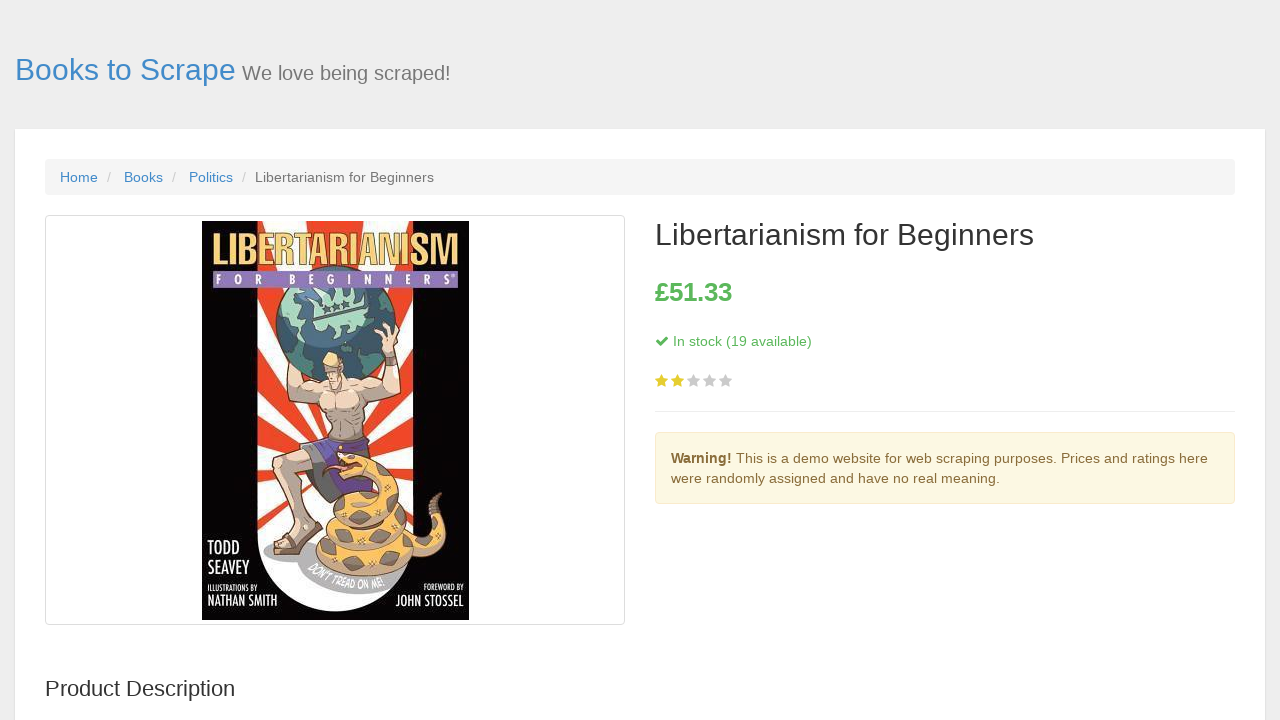

Navigated back to book listing page after viewing book 19
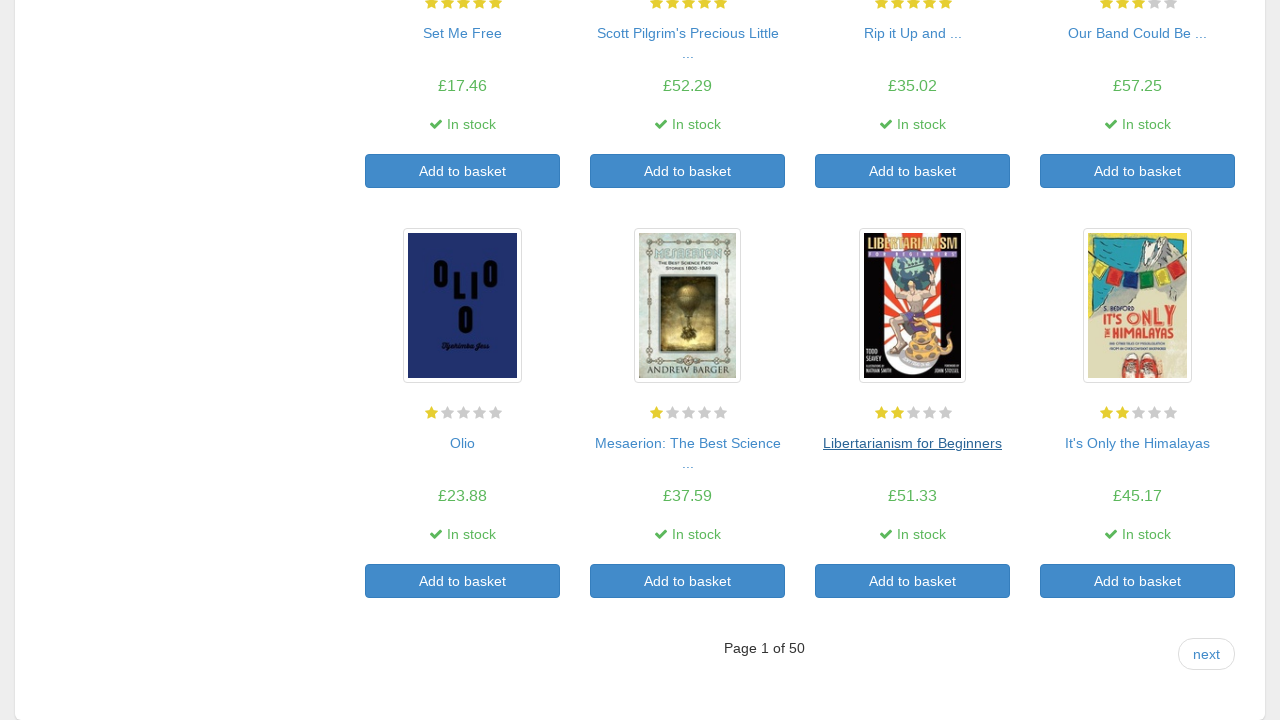

Book listing page fully loaded
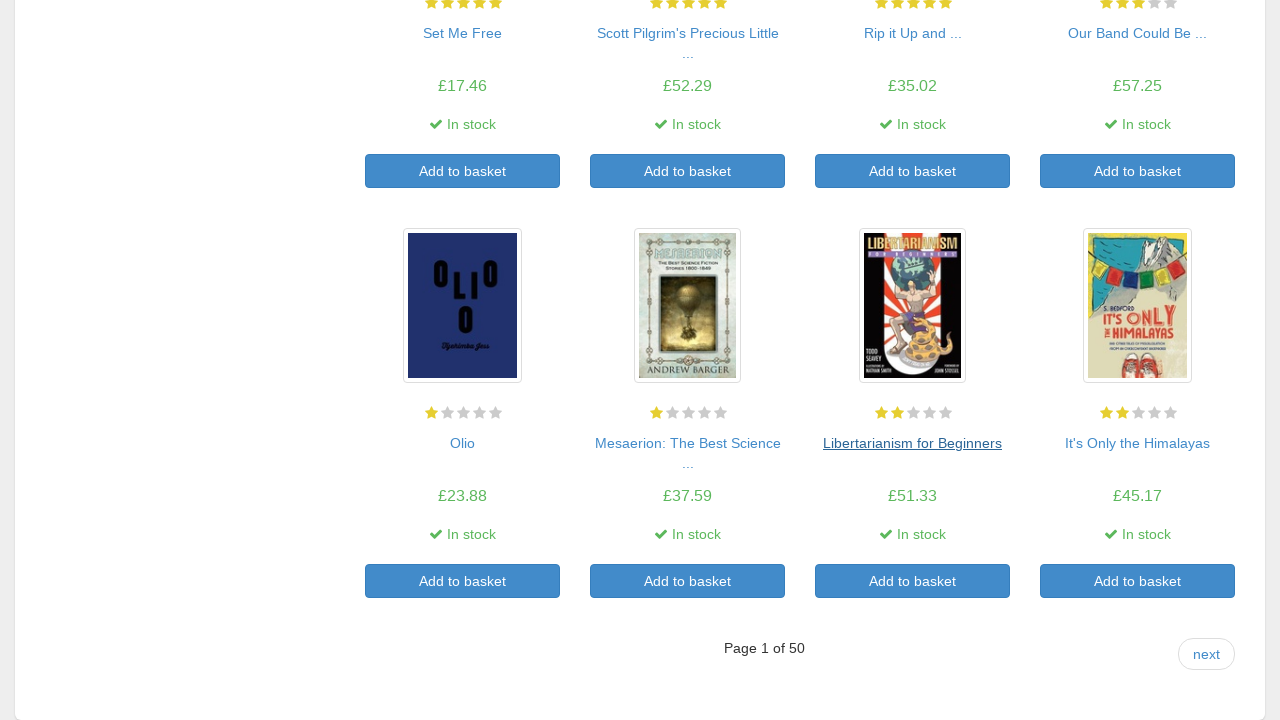

Clicked on book title element 20 at (1138, 443) on a >> nth=92
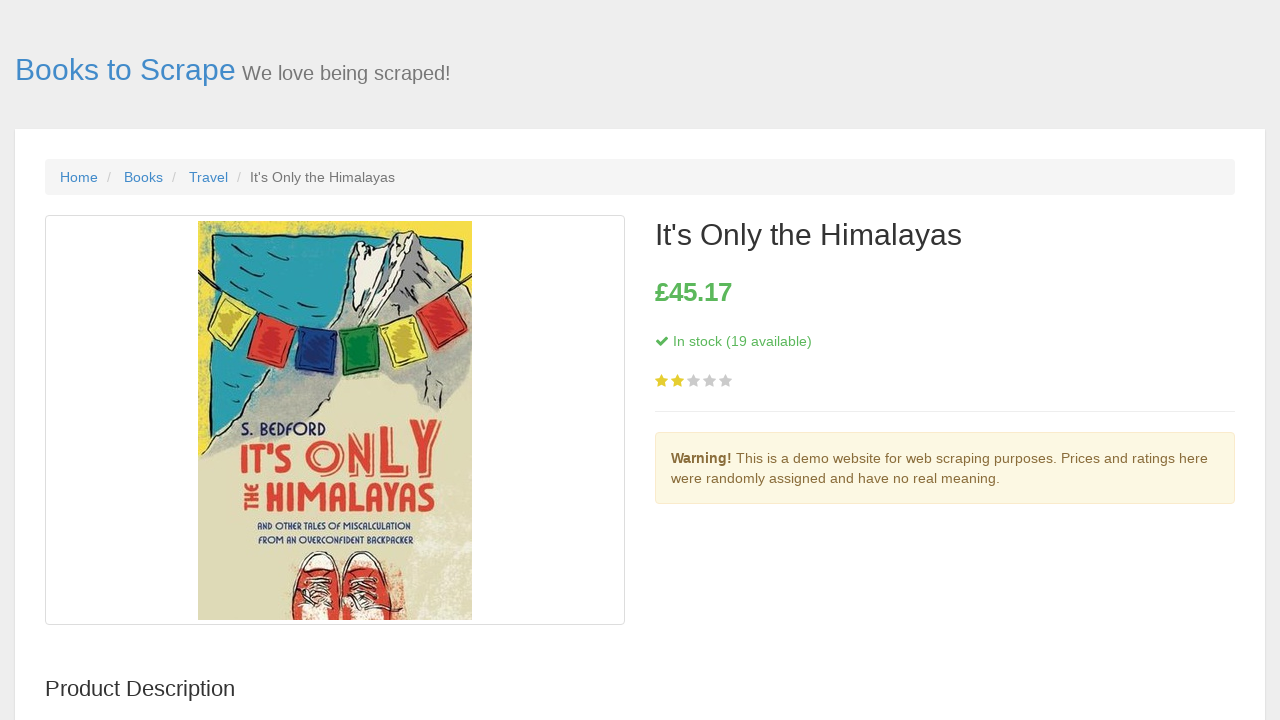

Stock information loaded for book 20
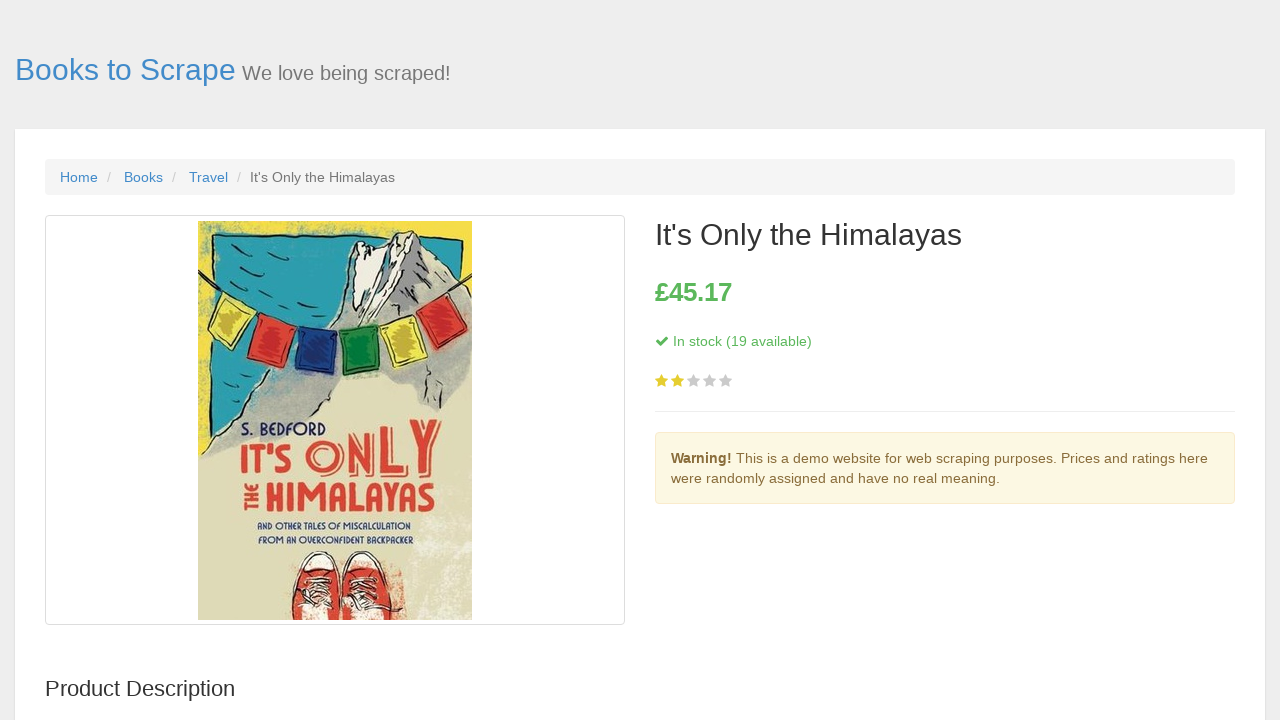

Navigated back to book listing page after viewing book 20
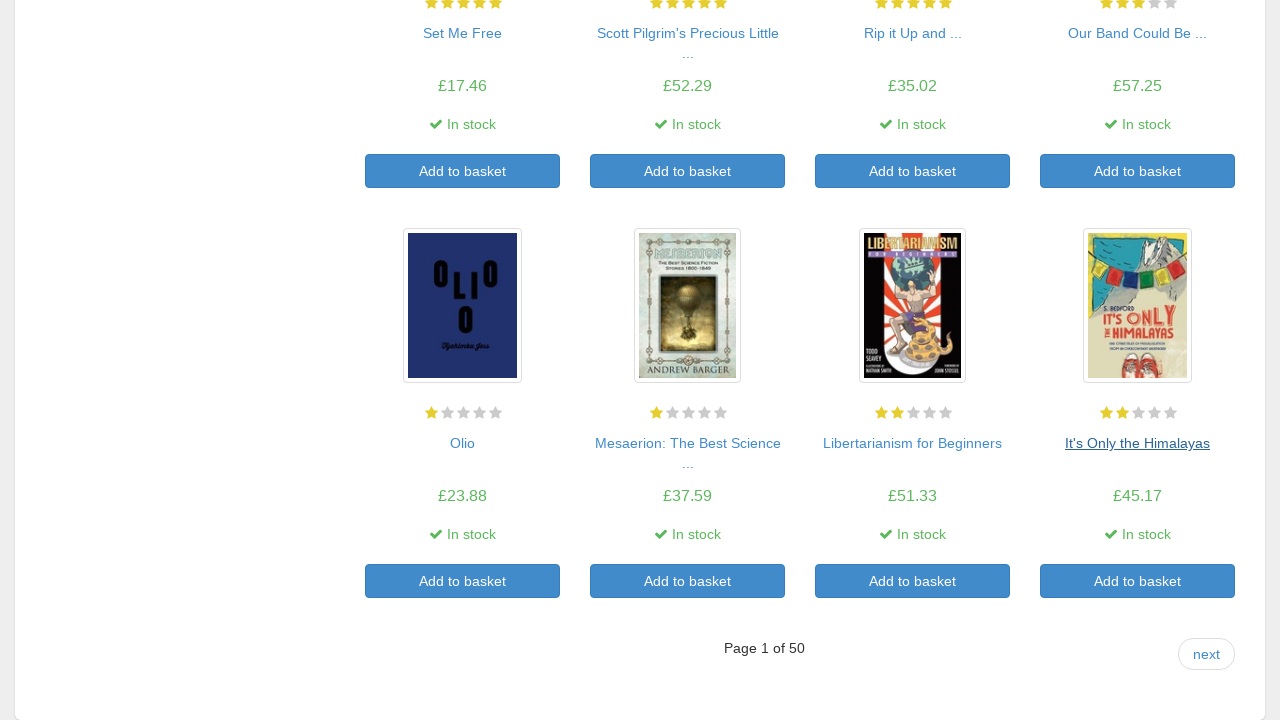

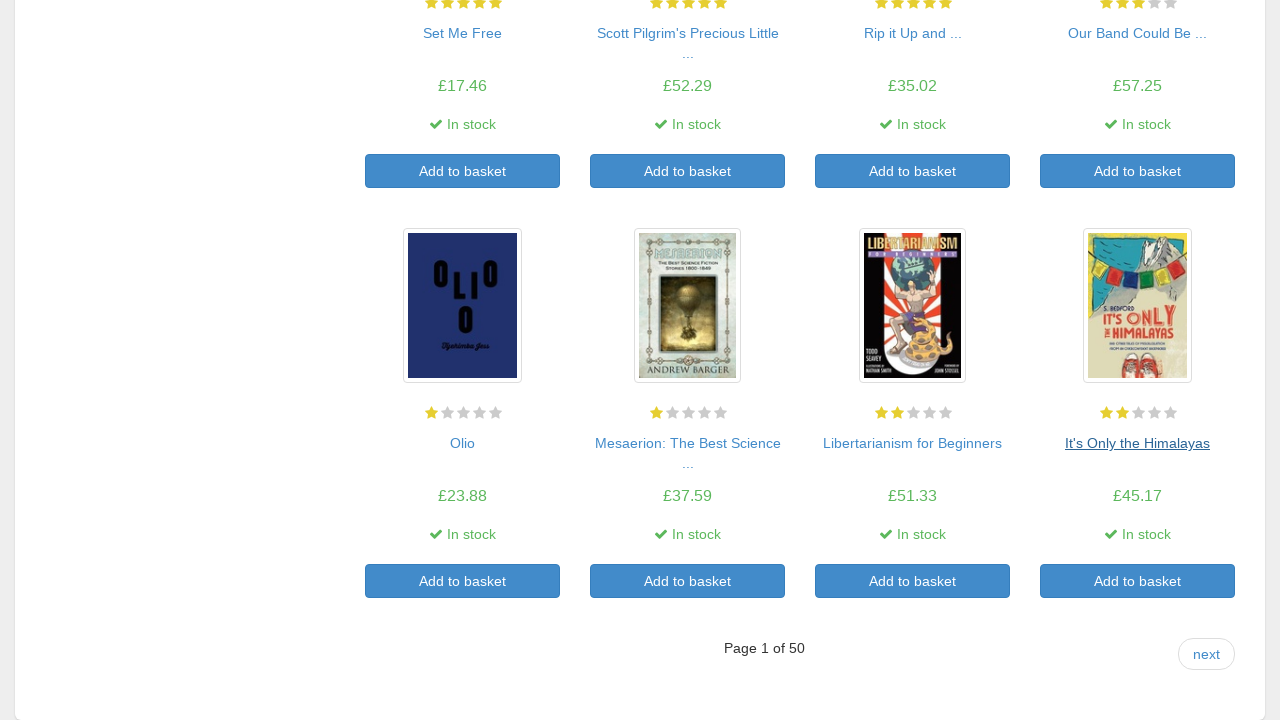